Fills all input fields on a large form and submits it

Starting URL: http://suninjuly.github.io/huge_form.html

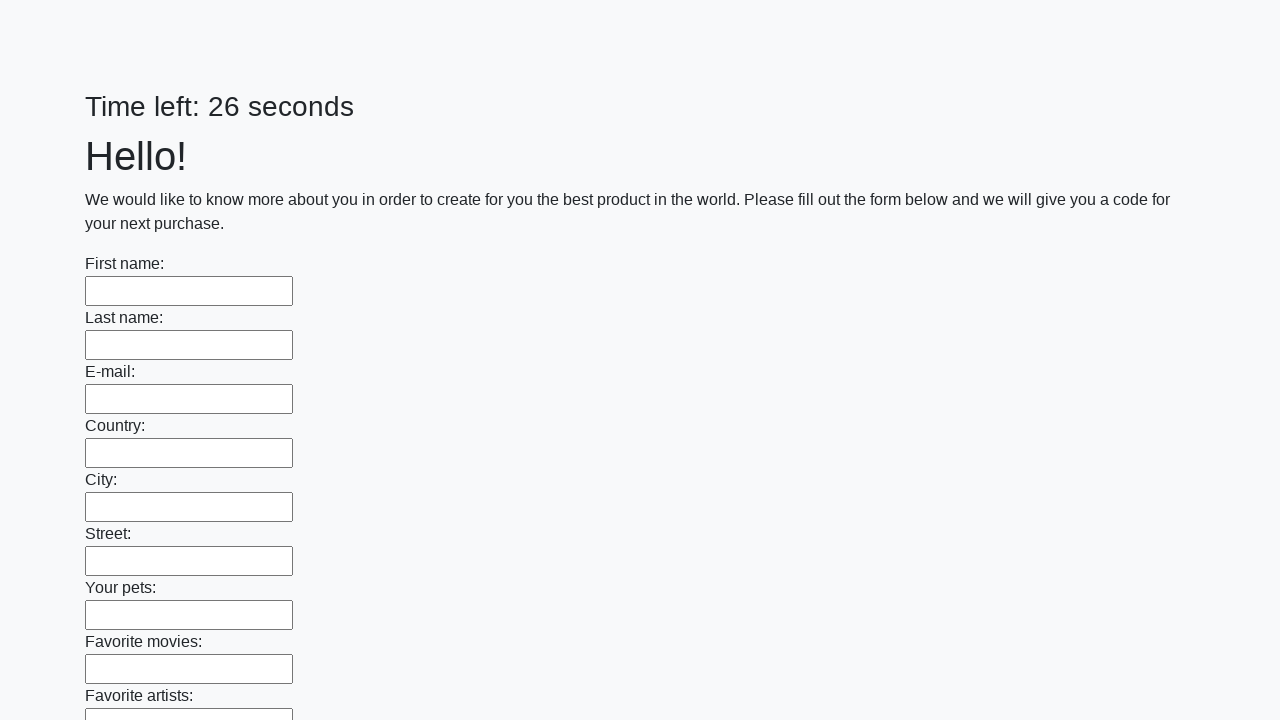

Navigated to huge form page
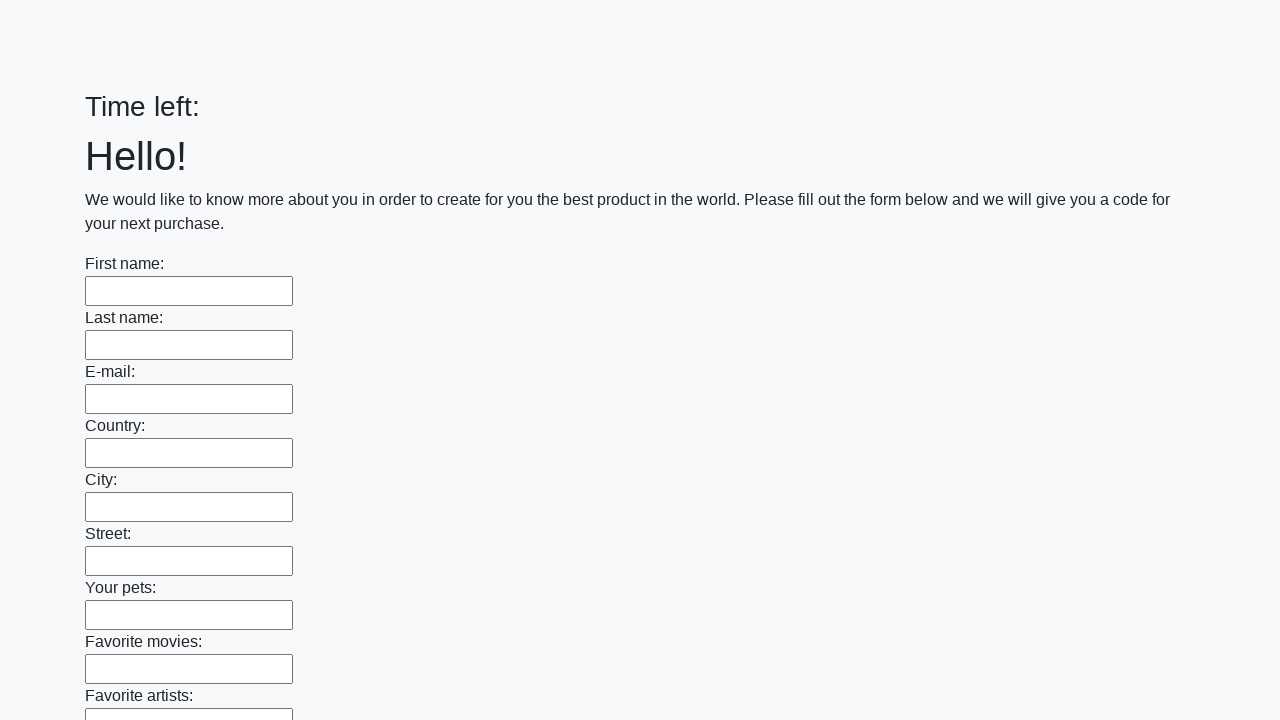

Located all input fields on the form
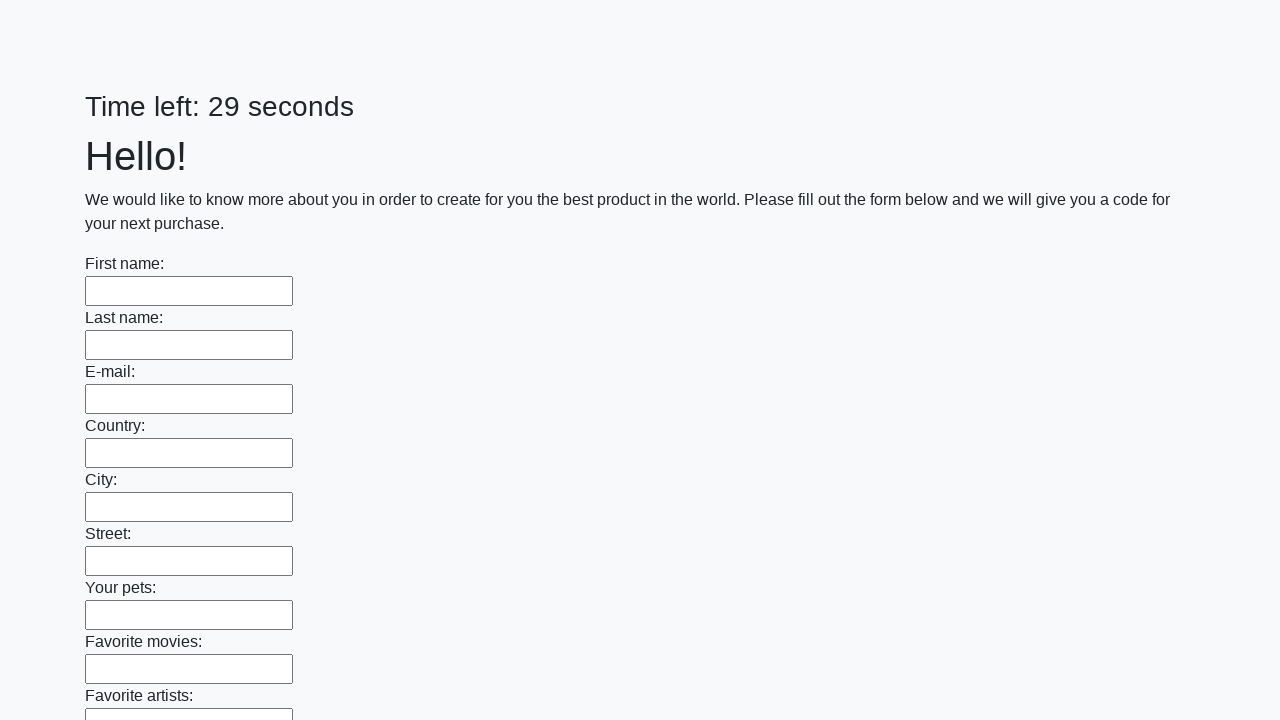

Found 100 input fields to fill
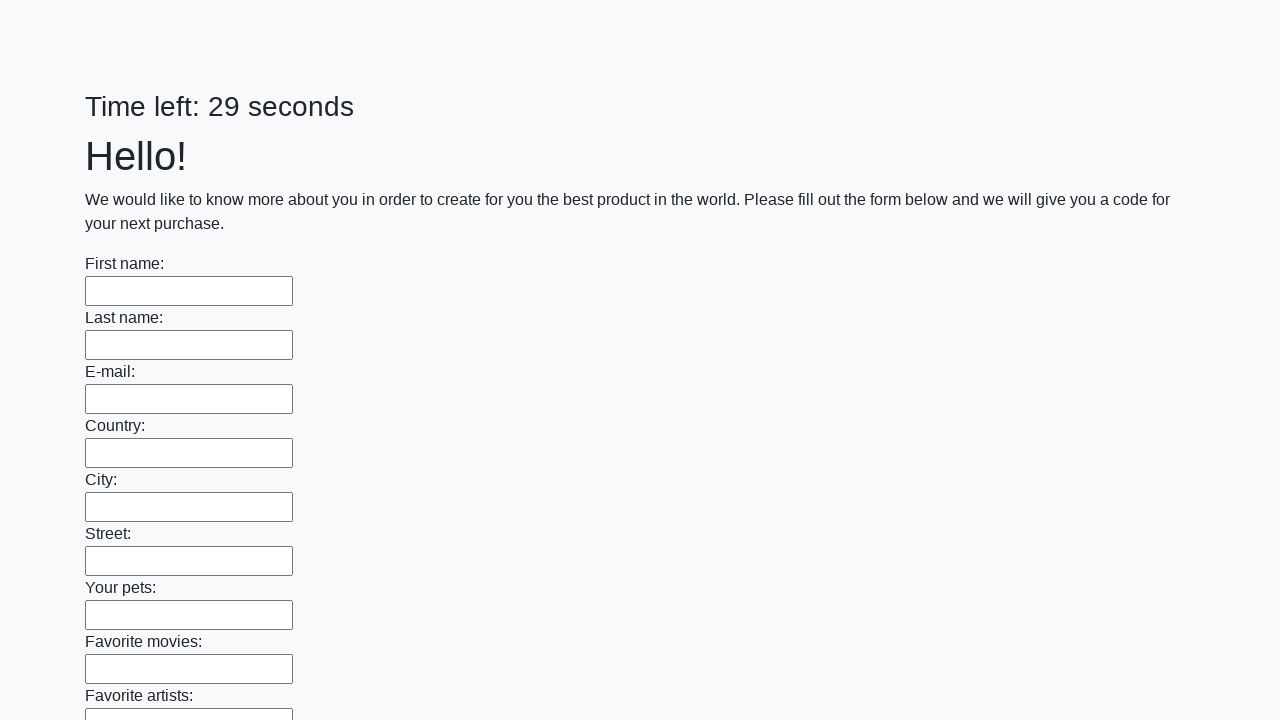

Filled input field 1 of 100 with 'My Answer' on input >> nth=0
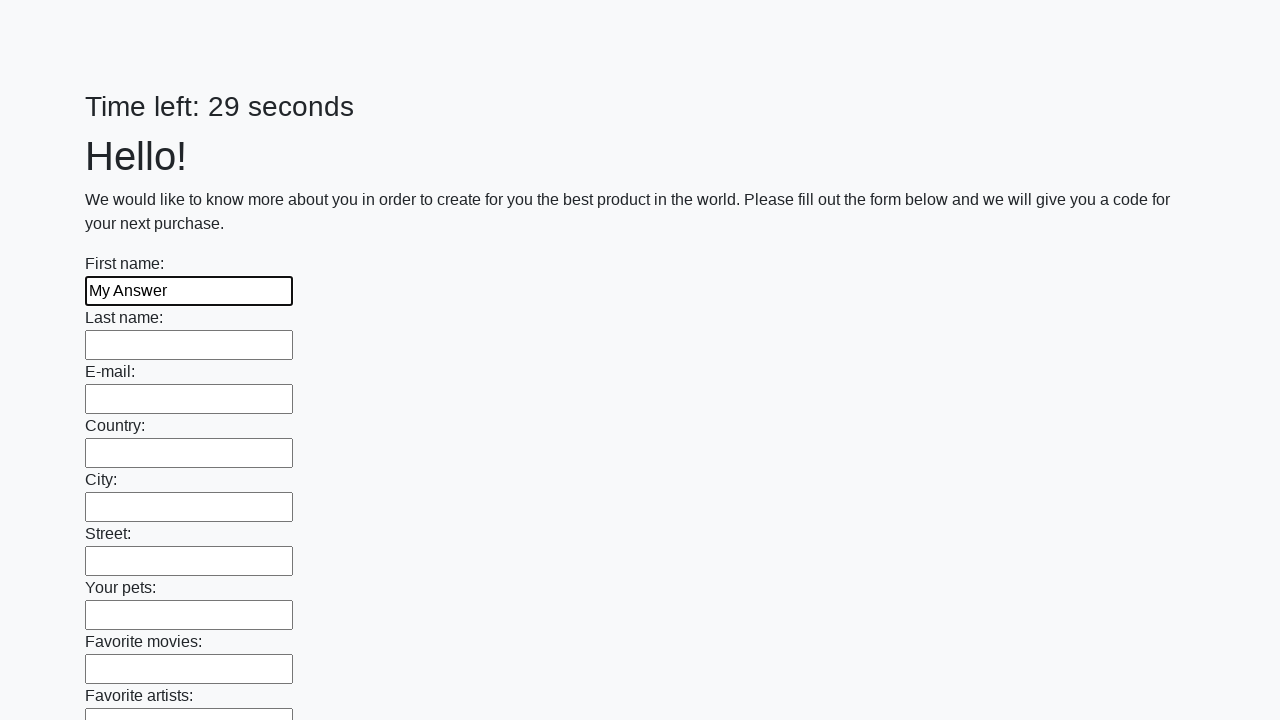

Filled input field 2 of 100 with 'My Answer' on input >> nth=1
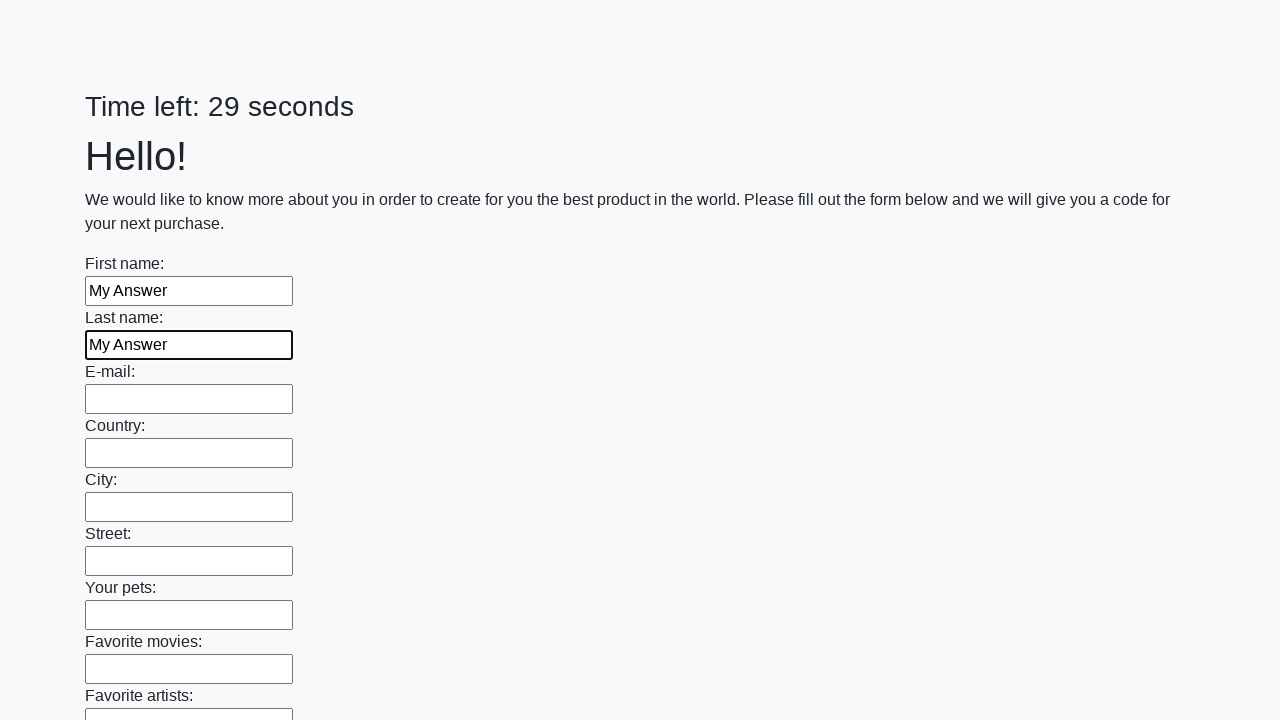

Filled input field 3 of 100 with 'My Answer' on input >> nth=2
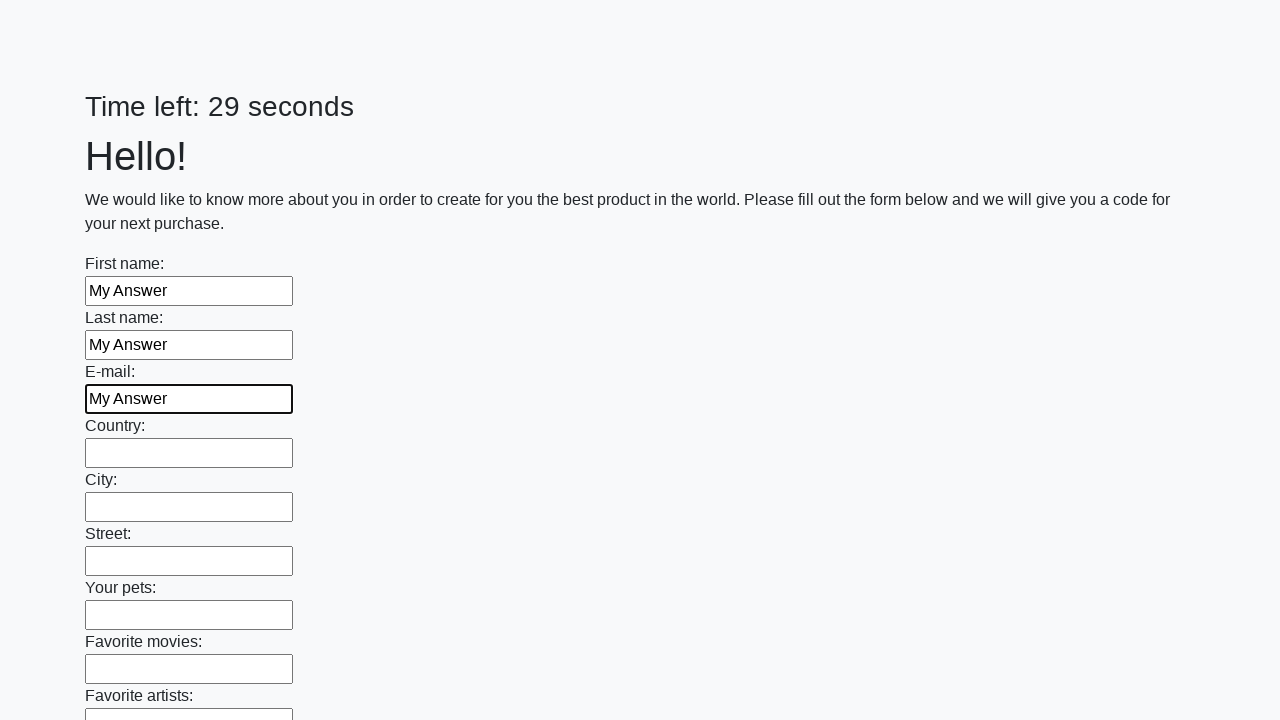

Filled input field 4 of 100 with 'My Answer' on input >> nth=3
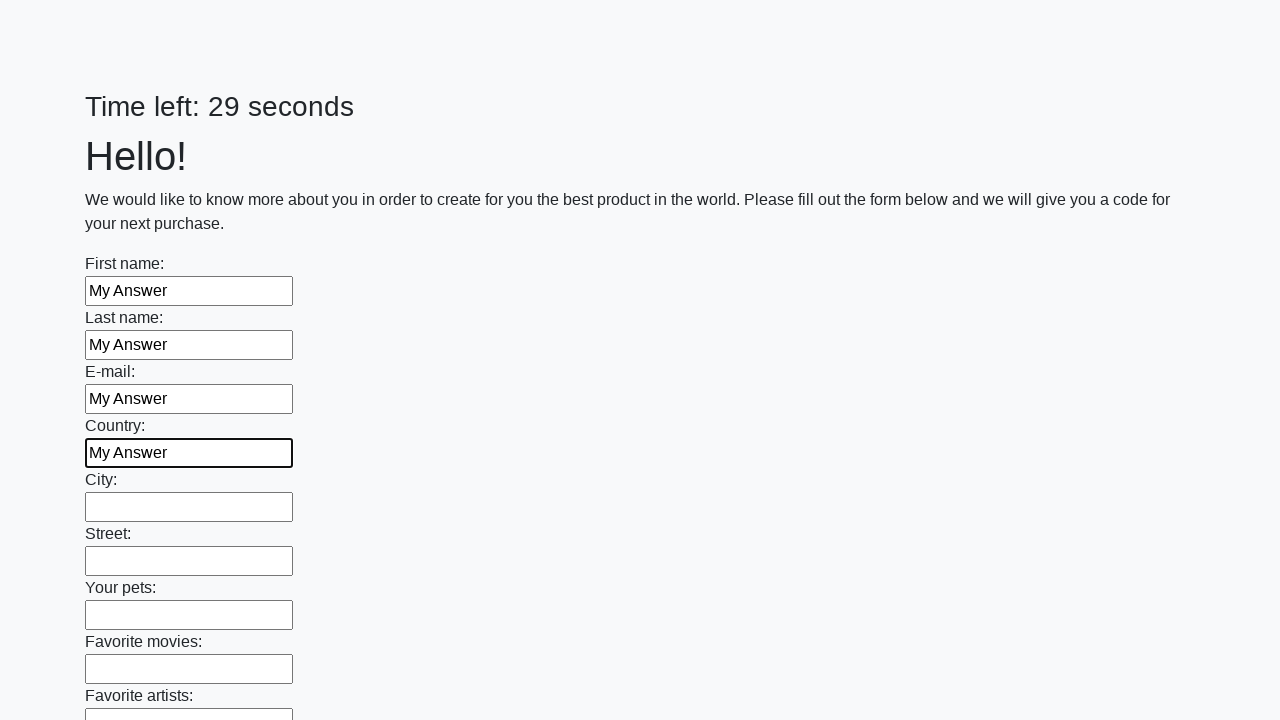

Filled input field 5 of 100 with 'My Answer' on input >> nth=4
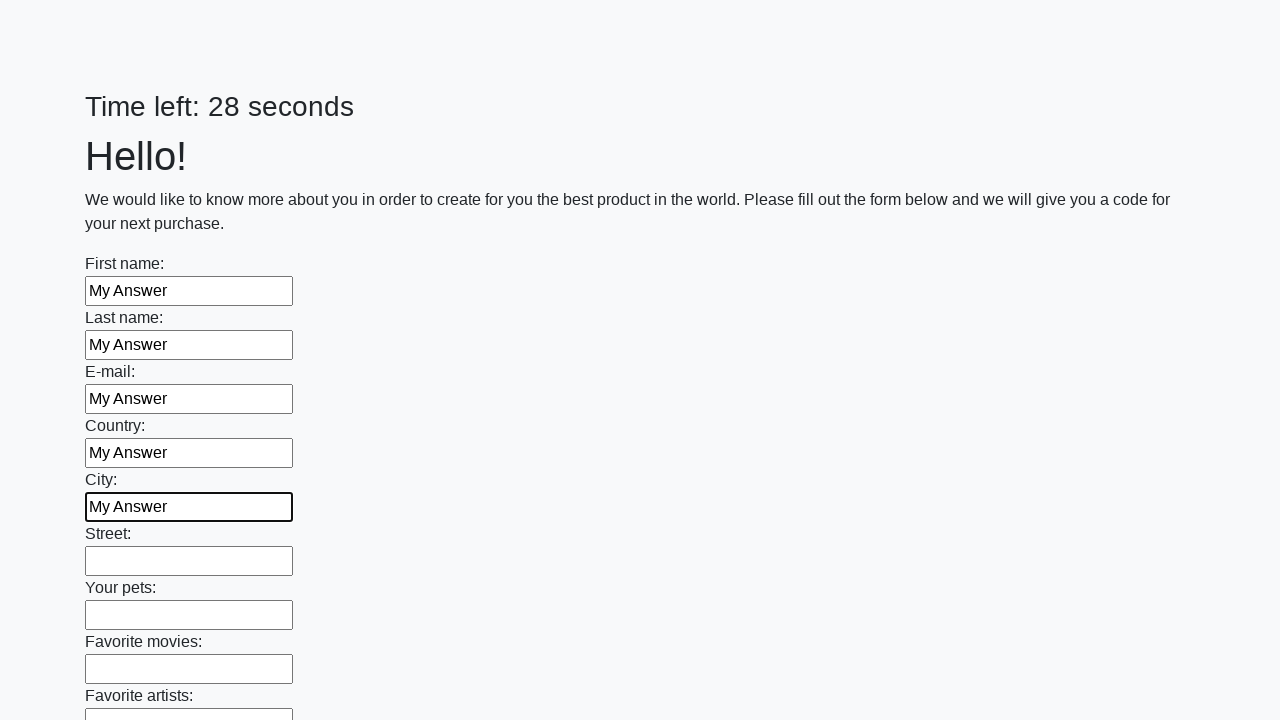

Filled input field 6 of 100 with 'My Answer' on input >> nth=5
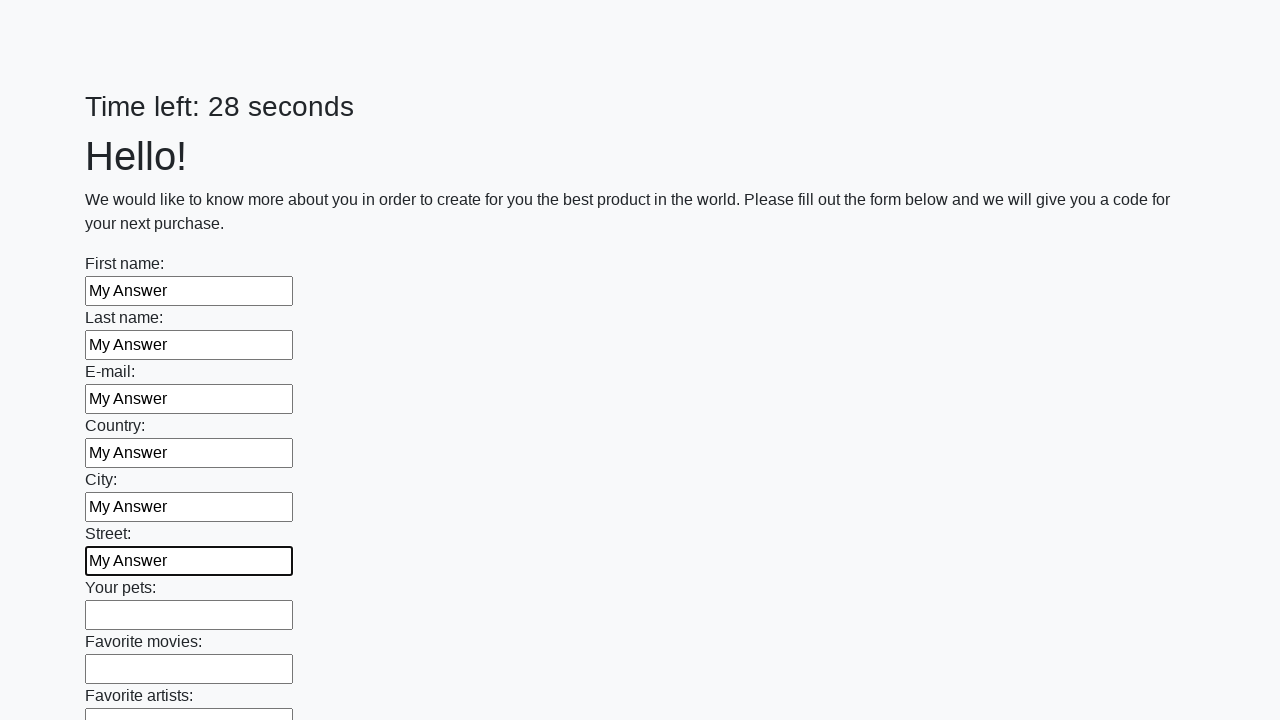

Filled input field 7 of 100 with 'My Answer' on input >> nth=6
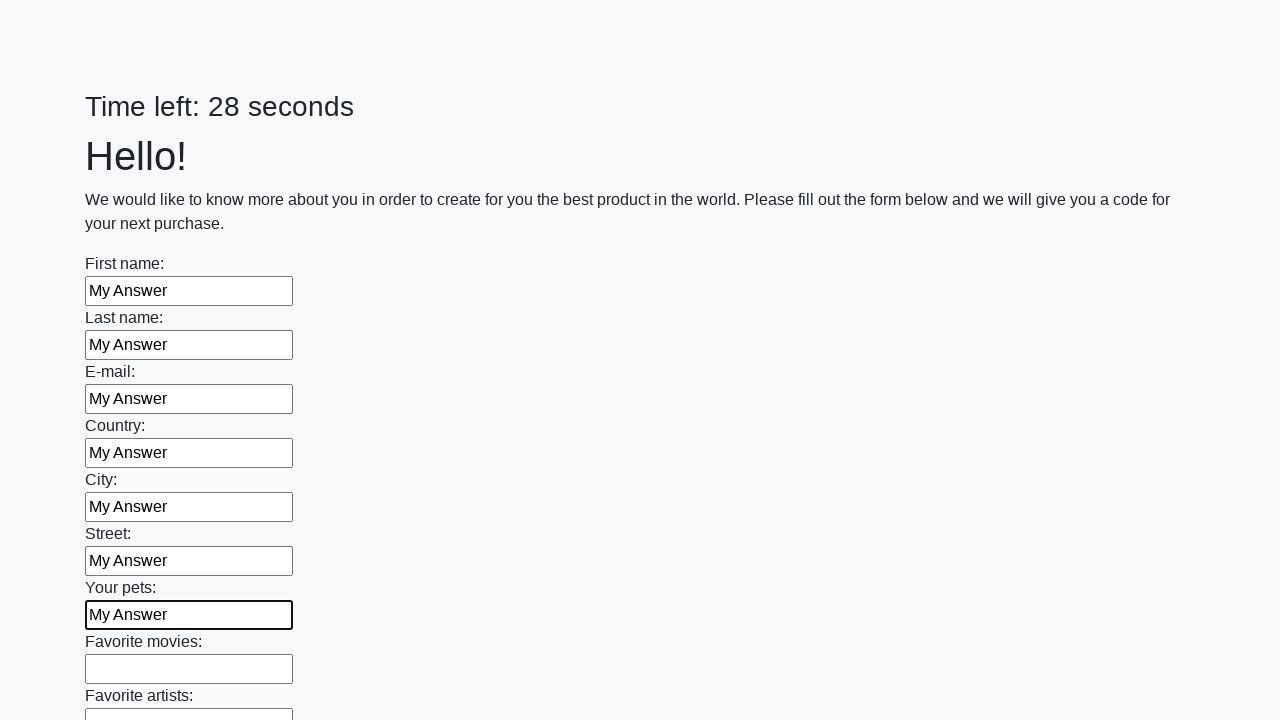

Filled input field 8 of 100 with 'My Answer' on input >> nth=7
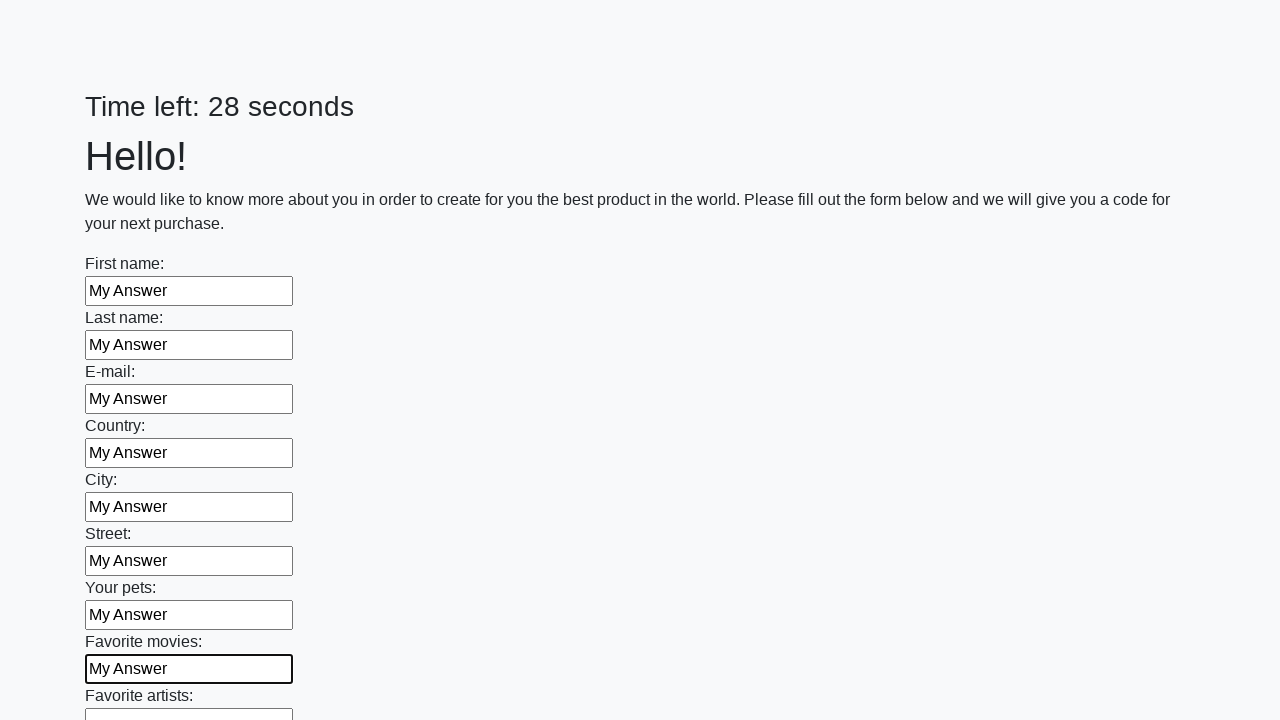

Filled input field 9 of 100 with 'My Answer' on input >> nth=8
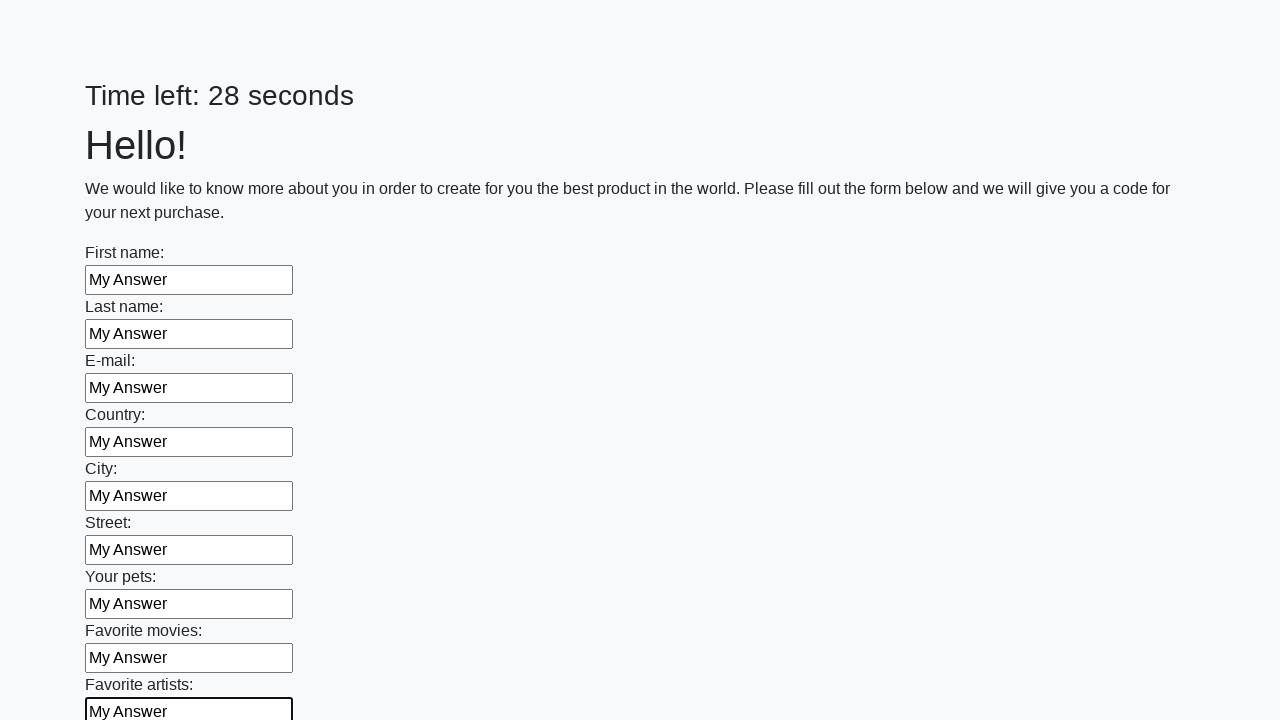

Filled input field 10 of 100 with 'My Answer' on input >> nth=9
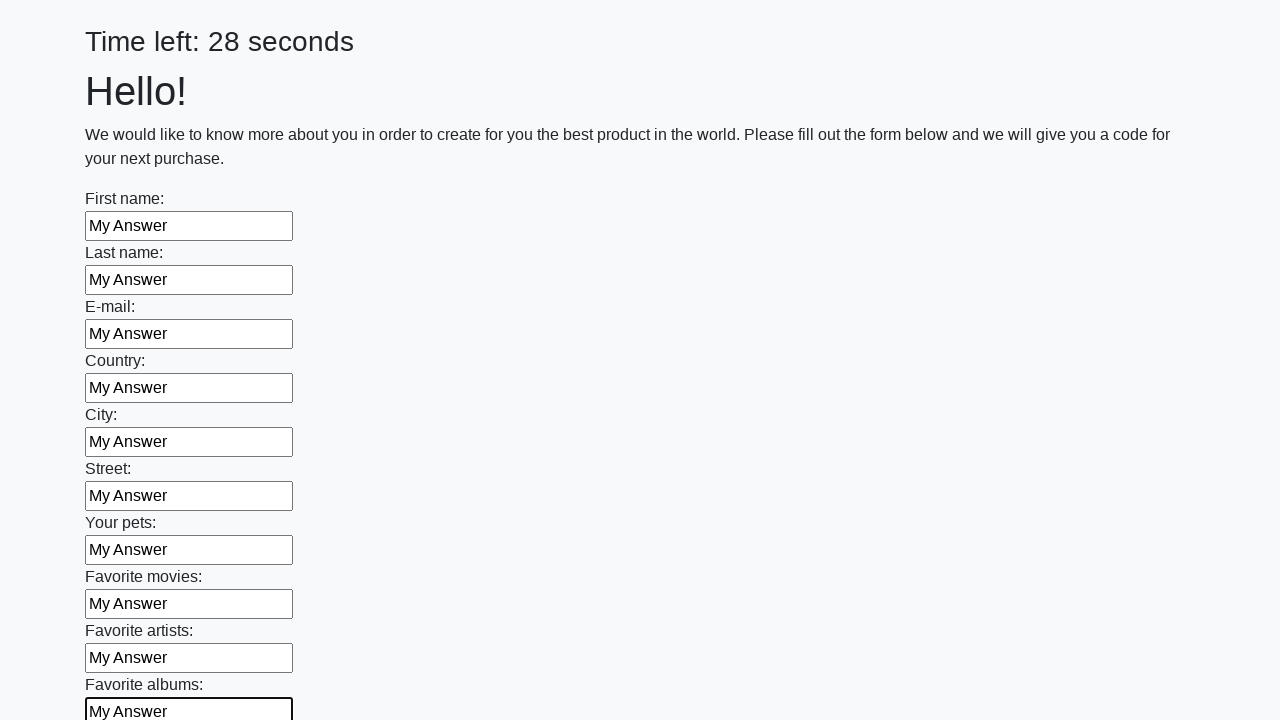

Filled input field 11 of 100 with 'My Answer' on input >> nth=10
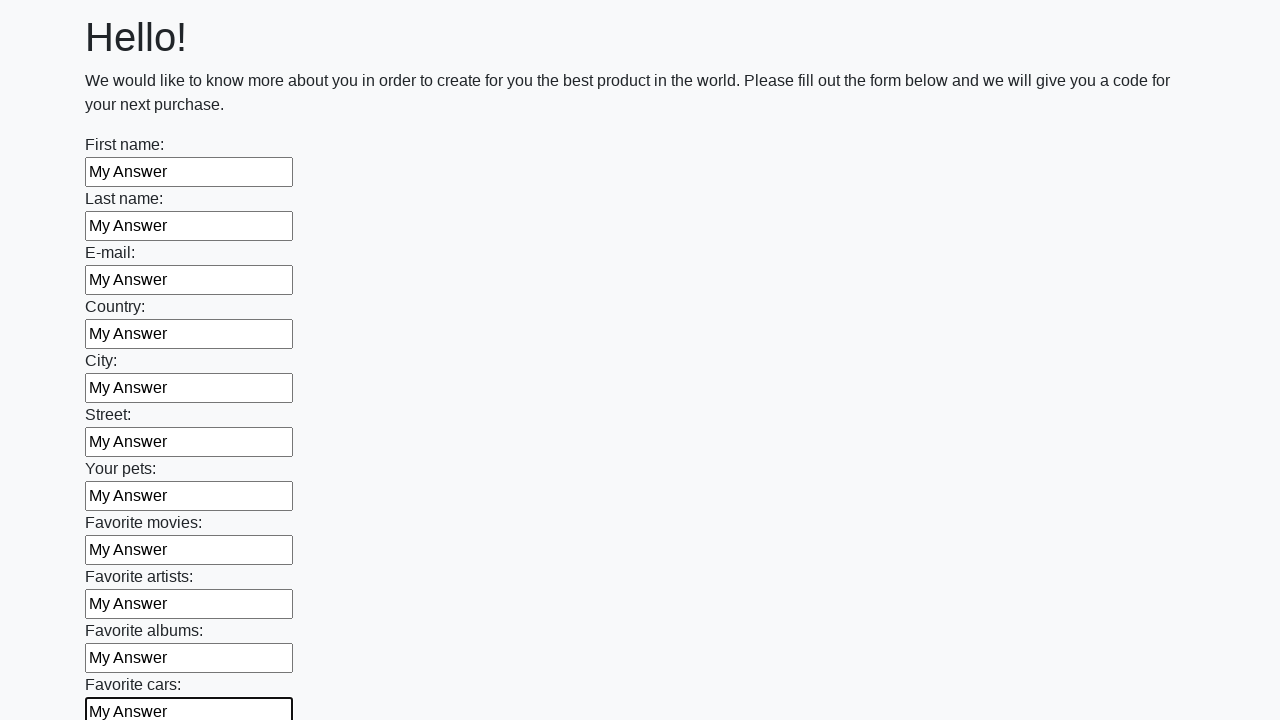

Filled input field 12 of 100 with 'My Answer' on input >> nth=11
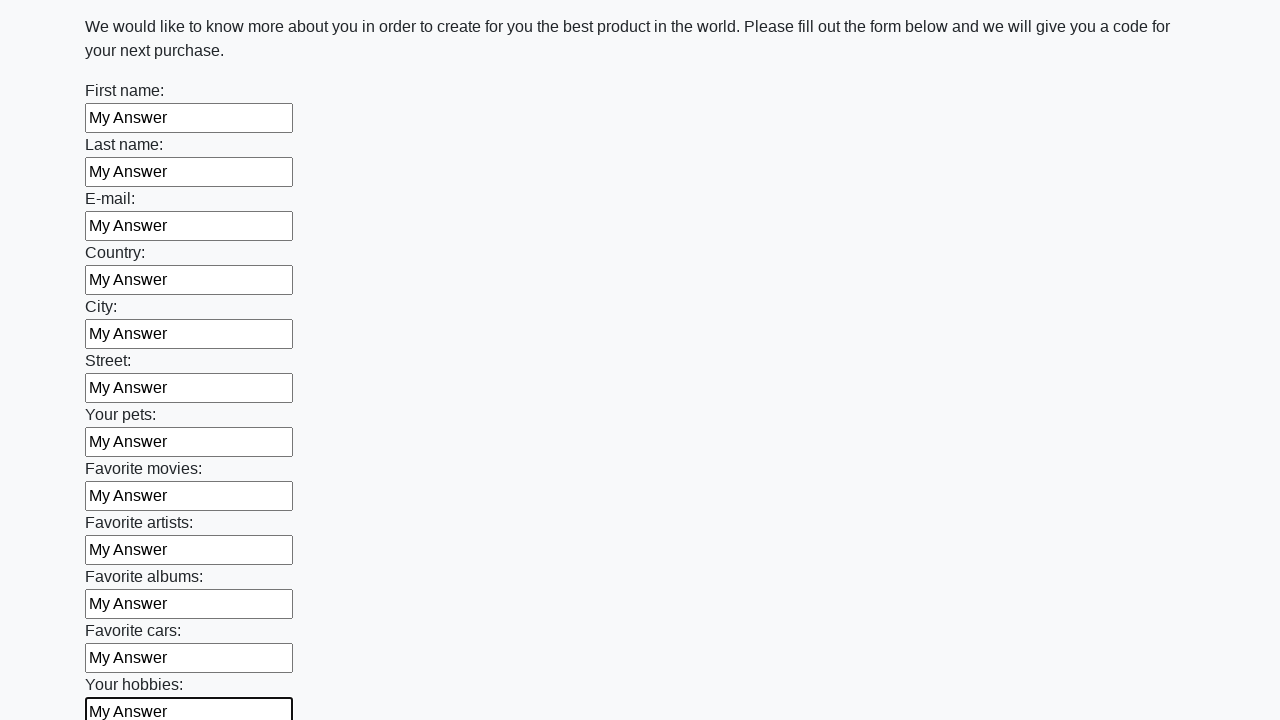

Filled input field 13 of 100 with 'My Answer' on input >> nth=12
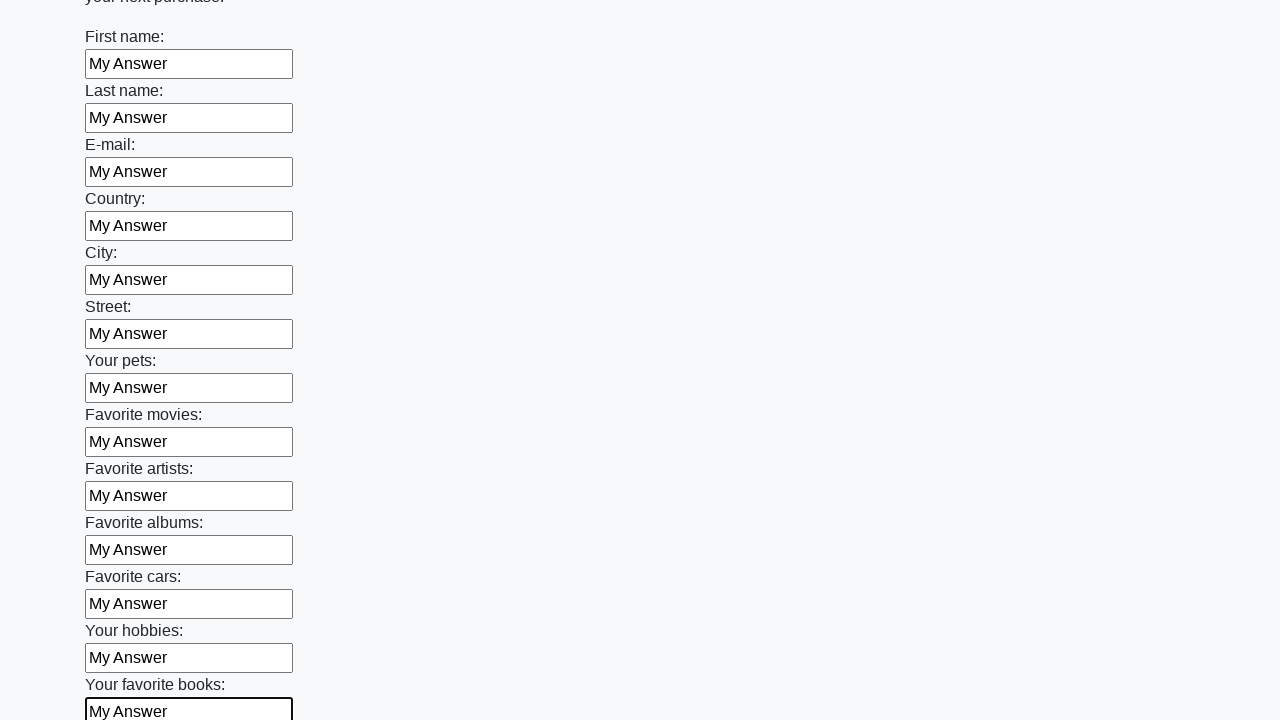

Filled input field 14 of 100 with 'My Answer' on input >> nth=13
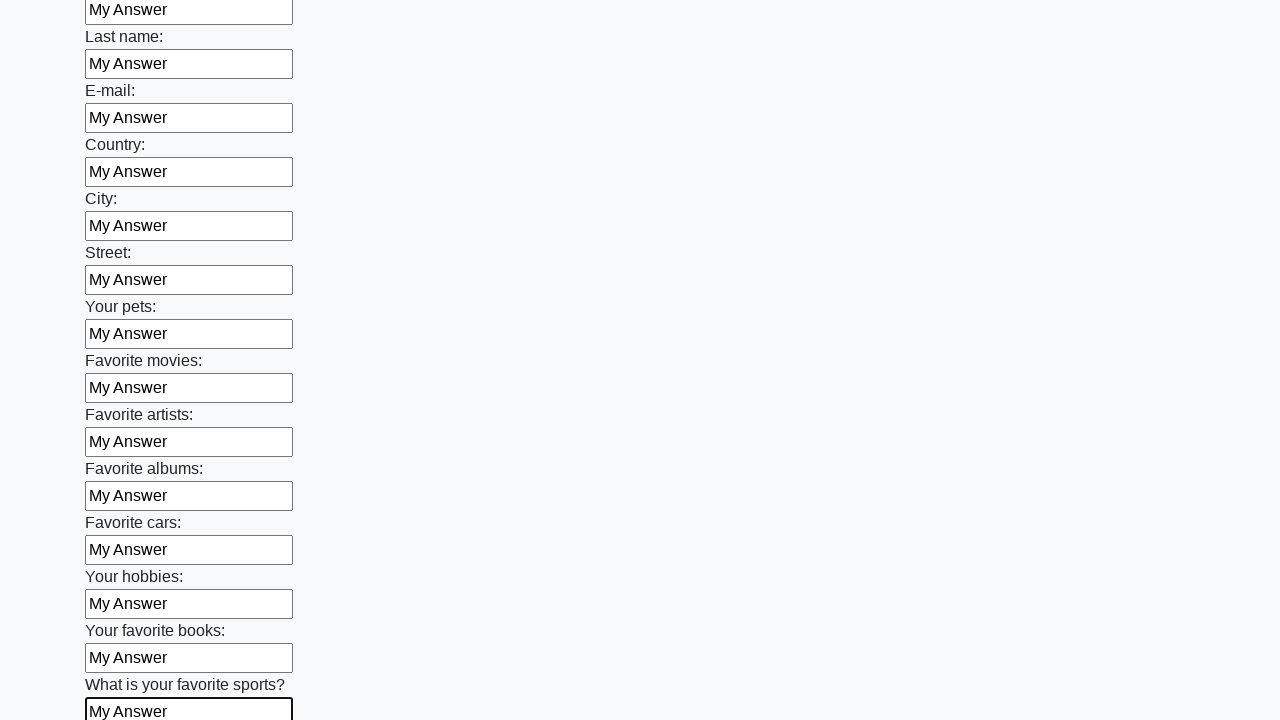

Filled input field 15 of 100 with 'My Answer' on input >> nth=14
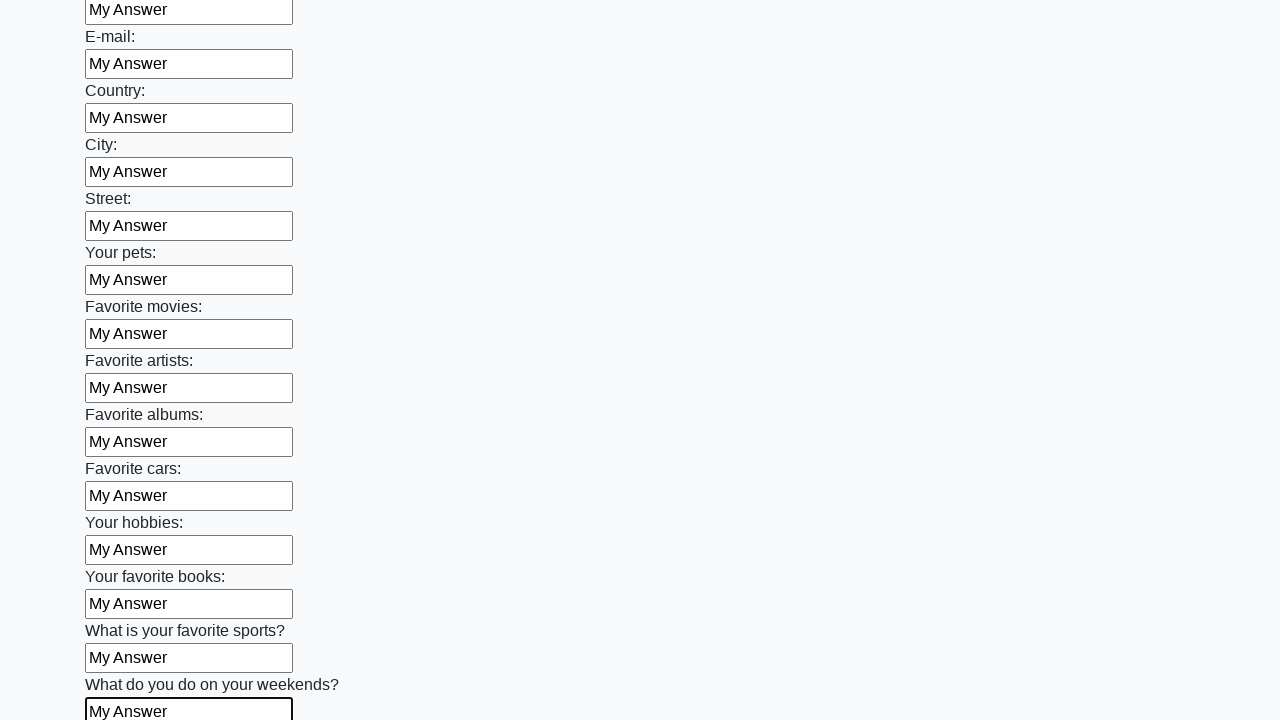

Filled input field 16 of 100 with 'My Answer' on input >> nth=15
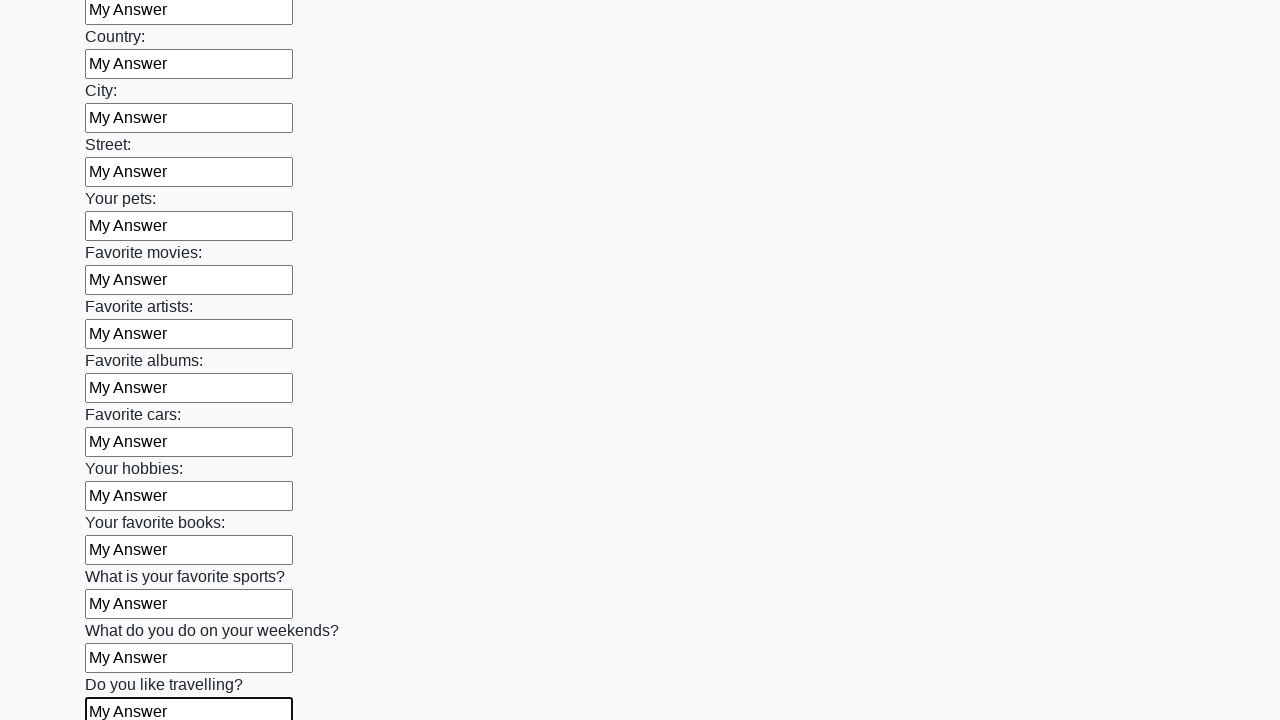

Filled input field 17 of 100 with 'My Answer' on input >> nth=16
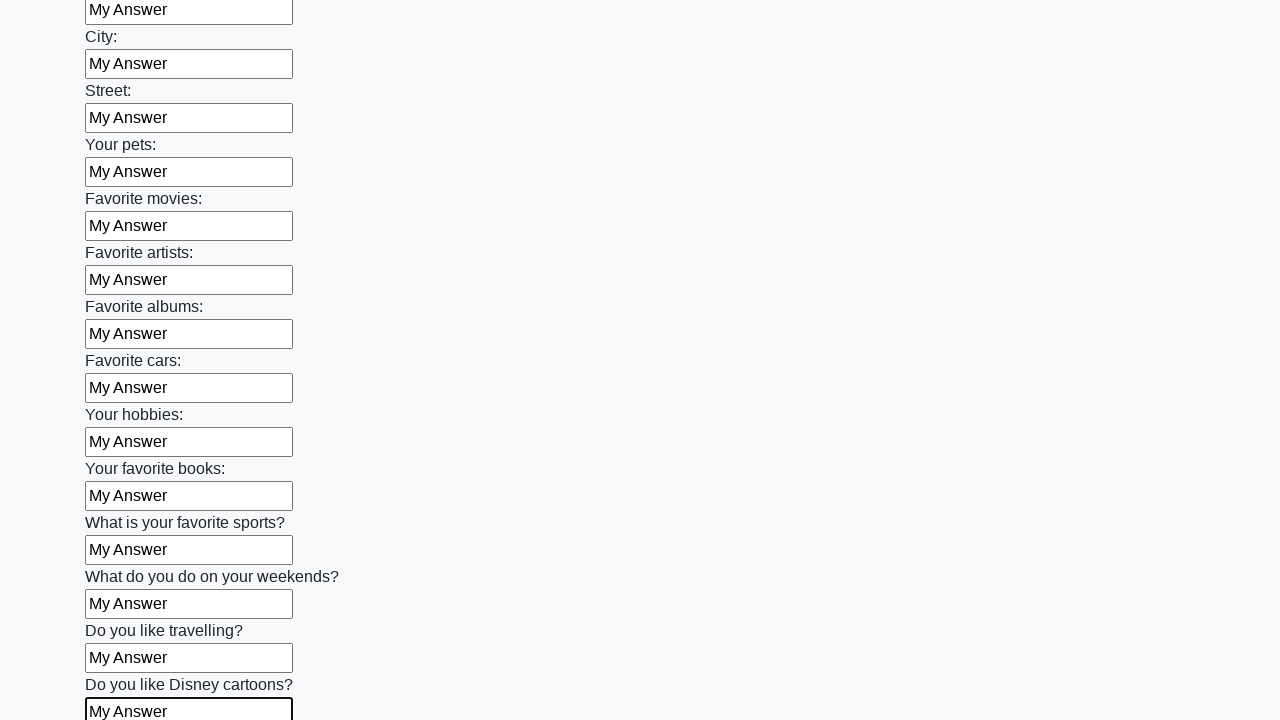

Filled input field 18 of 100 with 'My Answer' on input >> nth=17
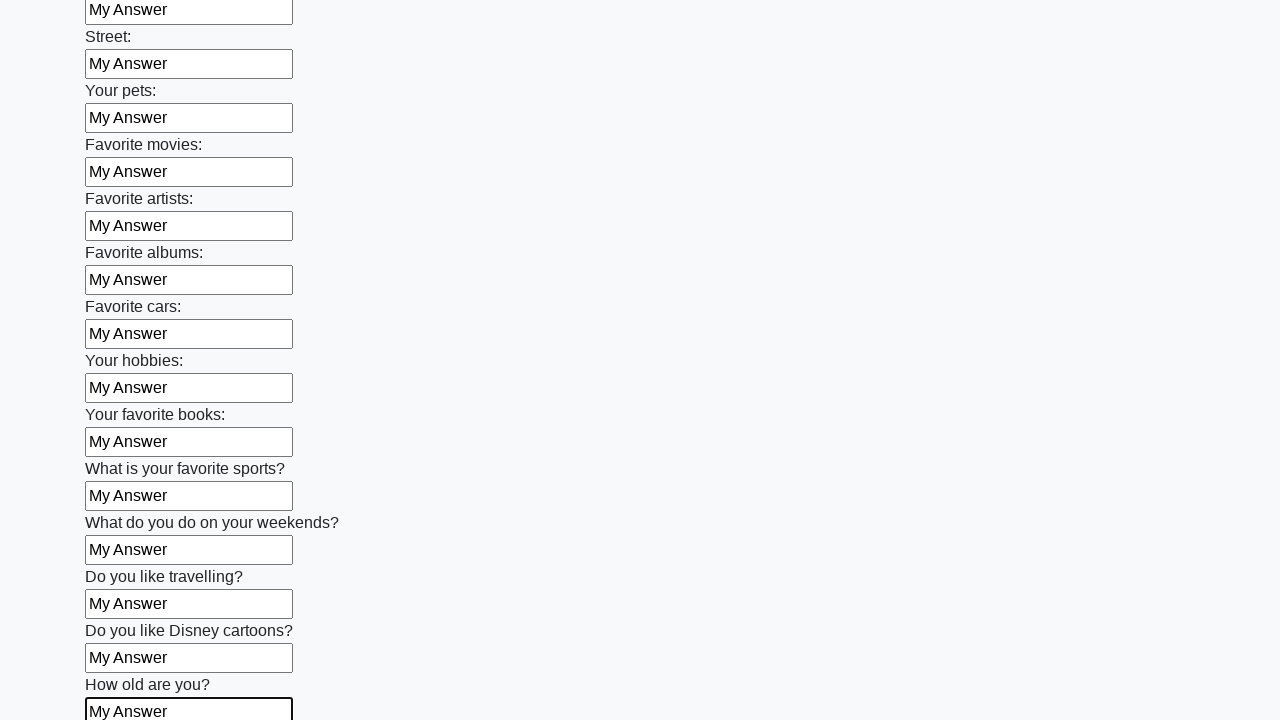

Filled input field 19 of 100 with 'My Answer' on input >> nth=18
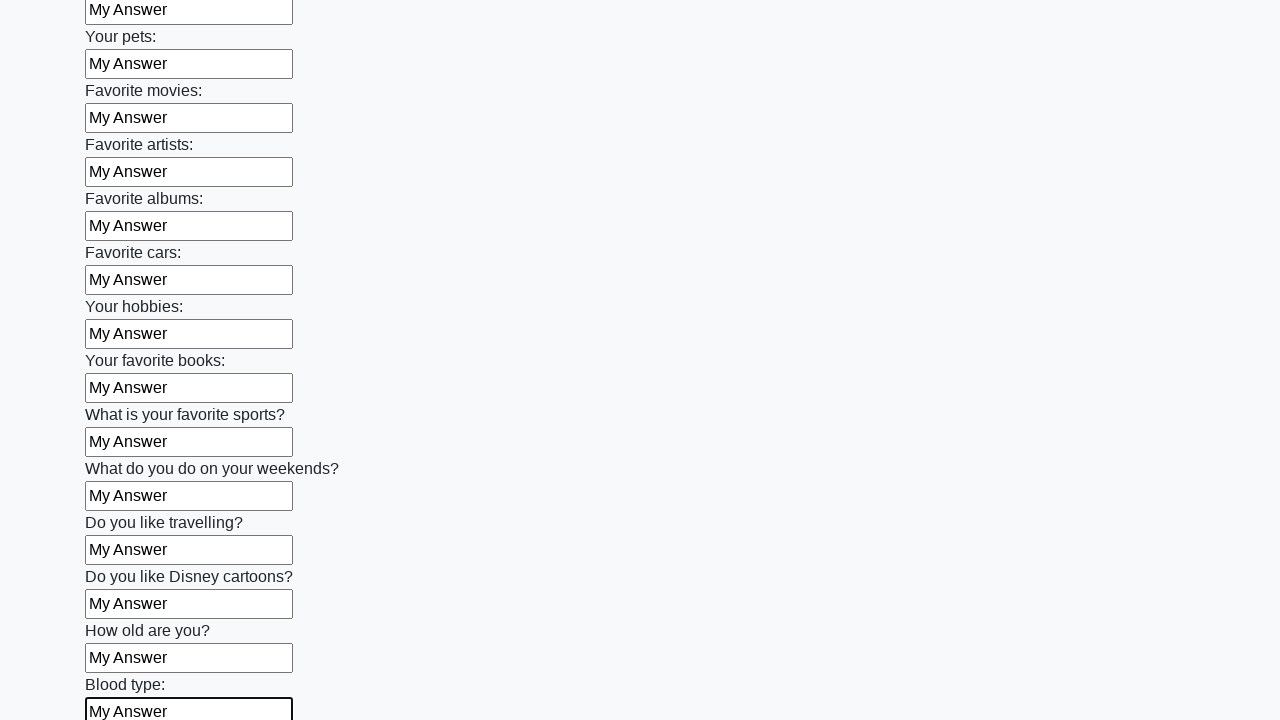

Filled input field 20 of 100 with 'My Answer' on input >> nth=19
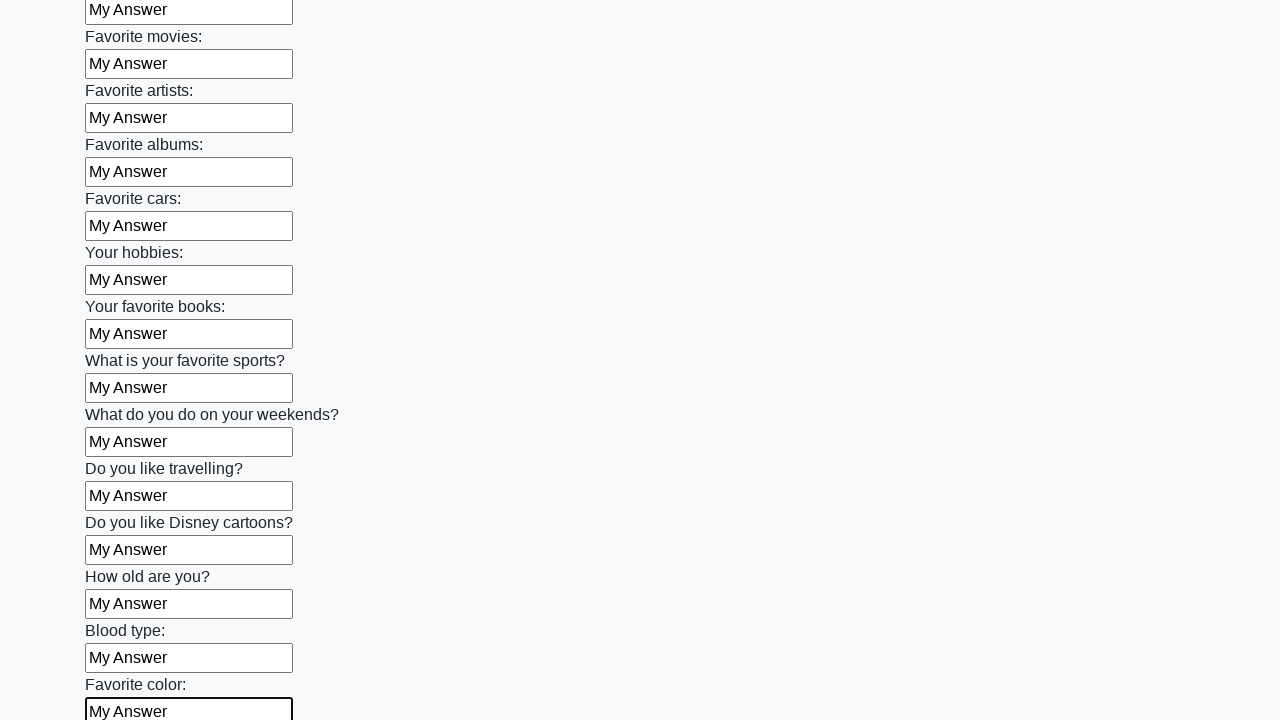

Filled input field 21 of 100 with 'My Answer' on input >> nth=20
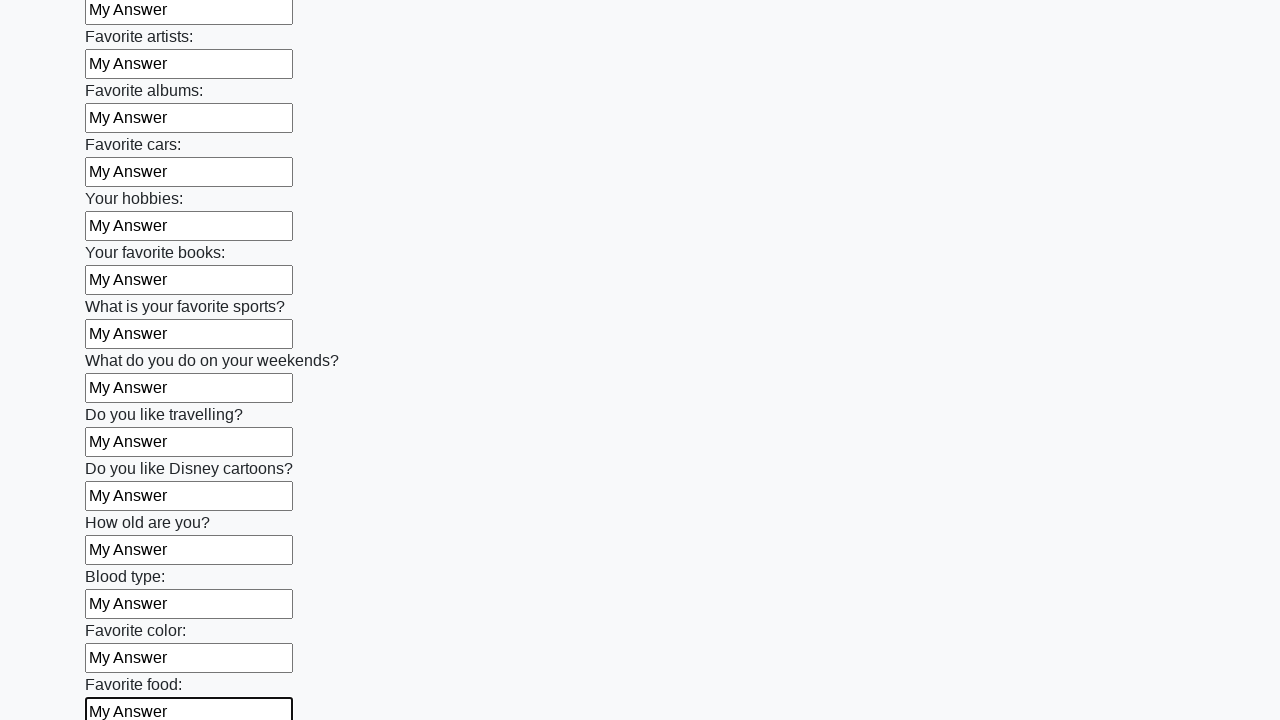

Filled input field 22 of 100 with 'My Answer' on input >> nth=21
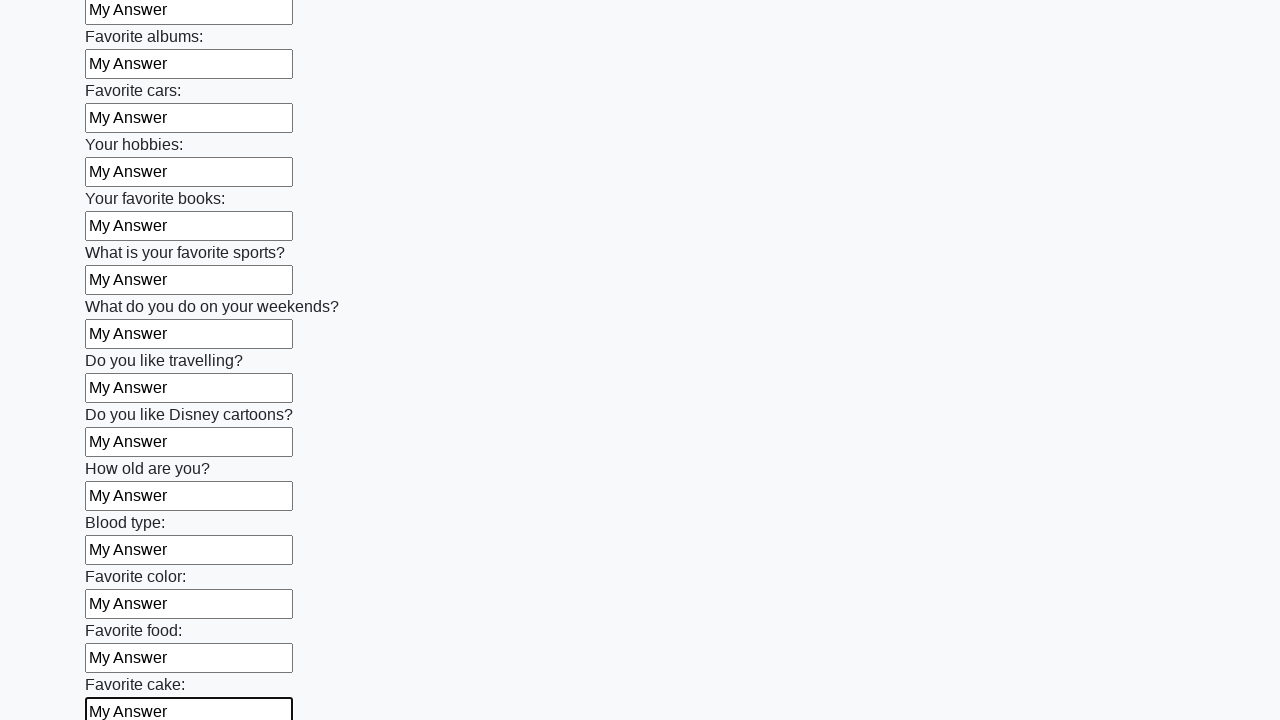

Filled input field 23 of 100 with 'My Answer' on input >> nth=22
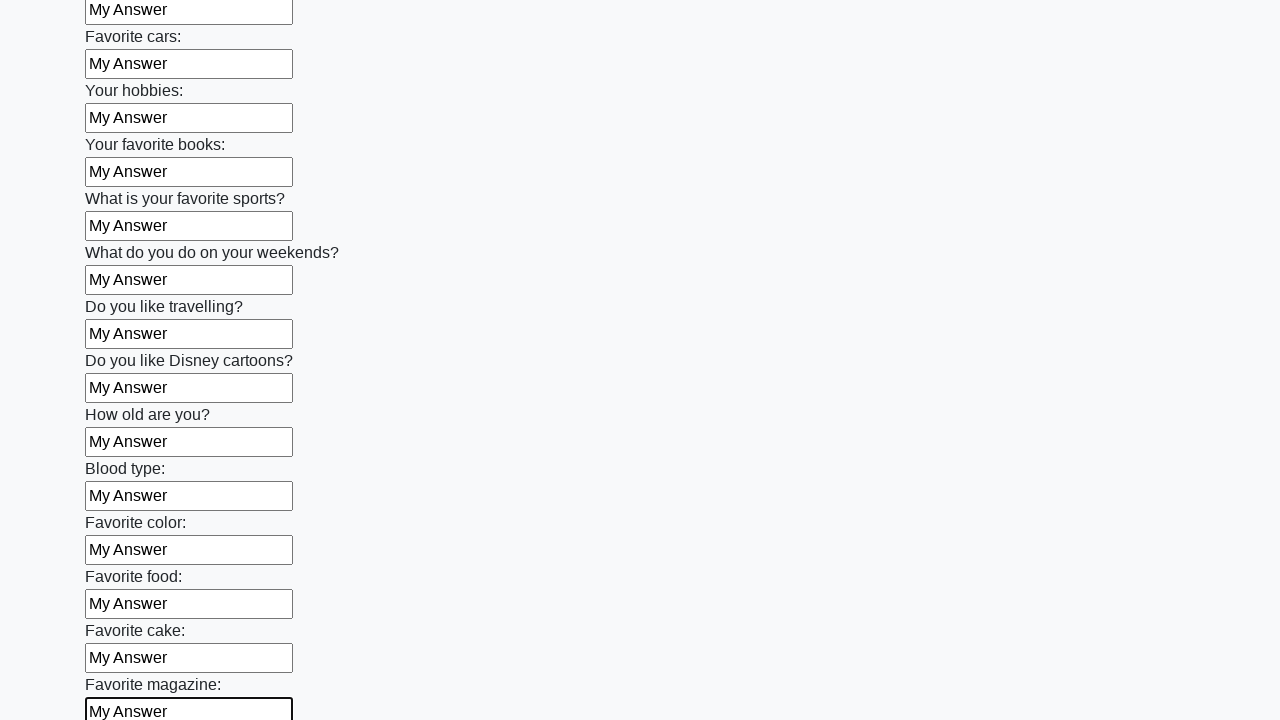

Filled input field 24 of 100 with 'My Answer' on input >> nth=23
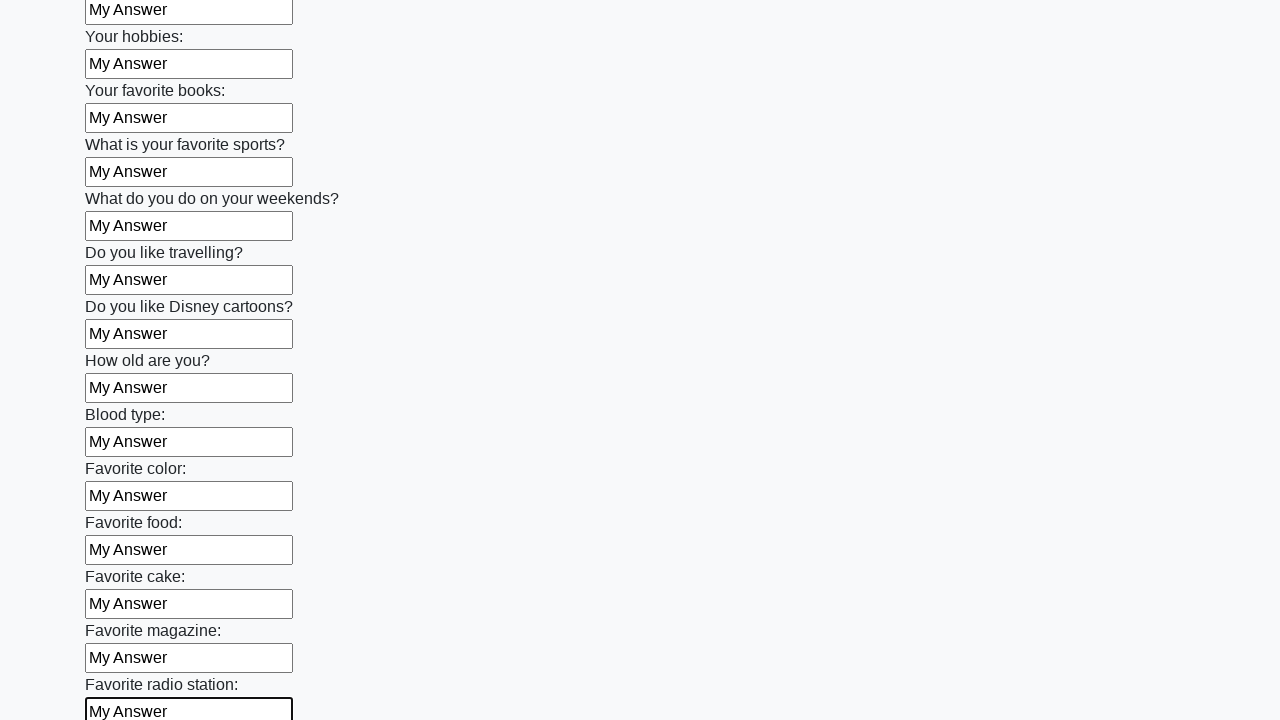

Filled input field 25 of 100 with 'My Answer' on input >> nth=24
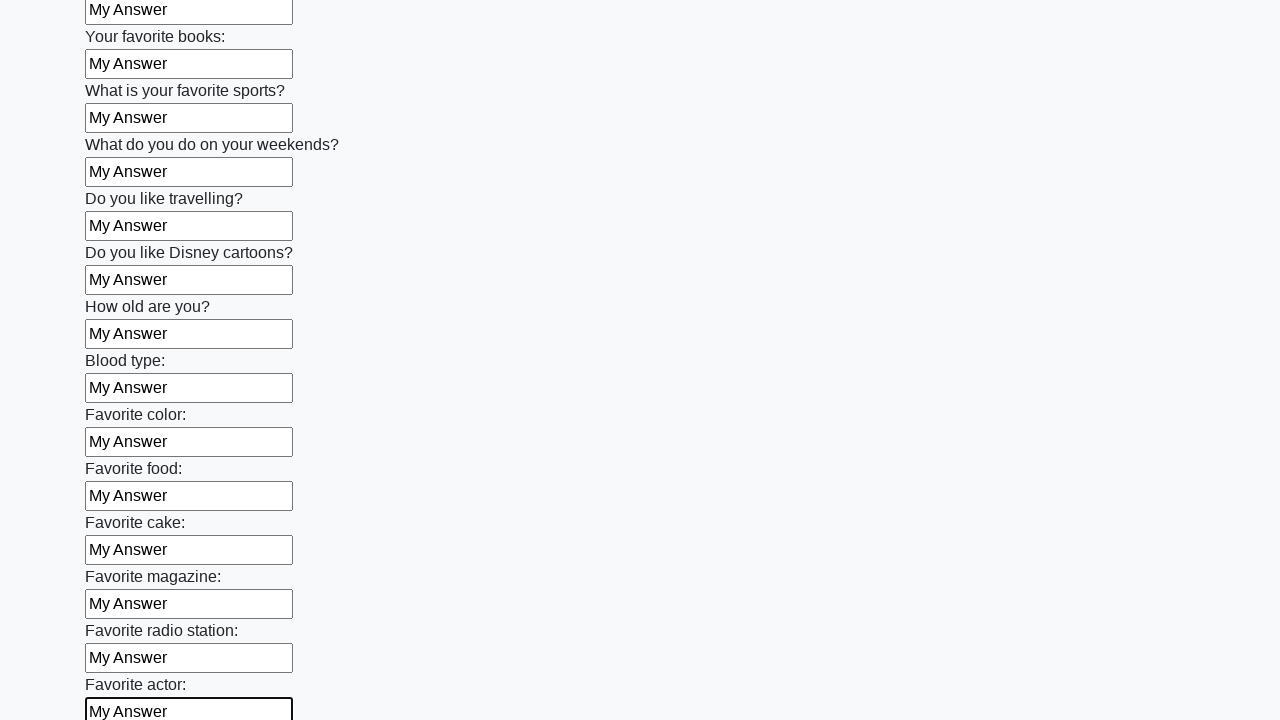

Filled input field 26 of 100 with 'My Answer' on input >> nth=25
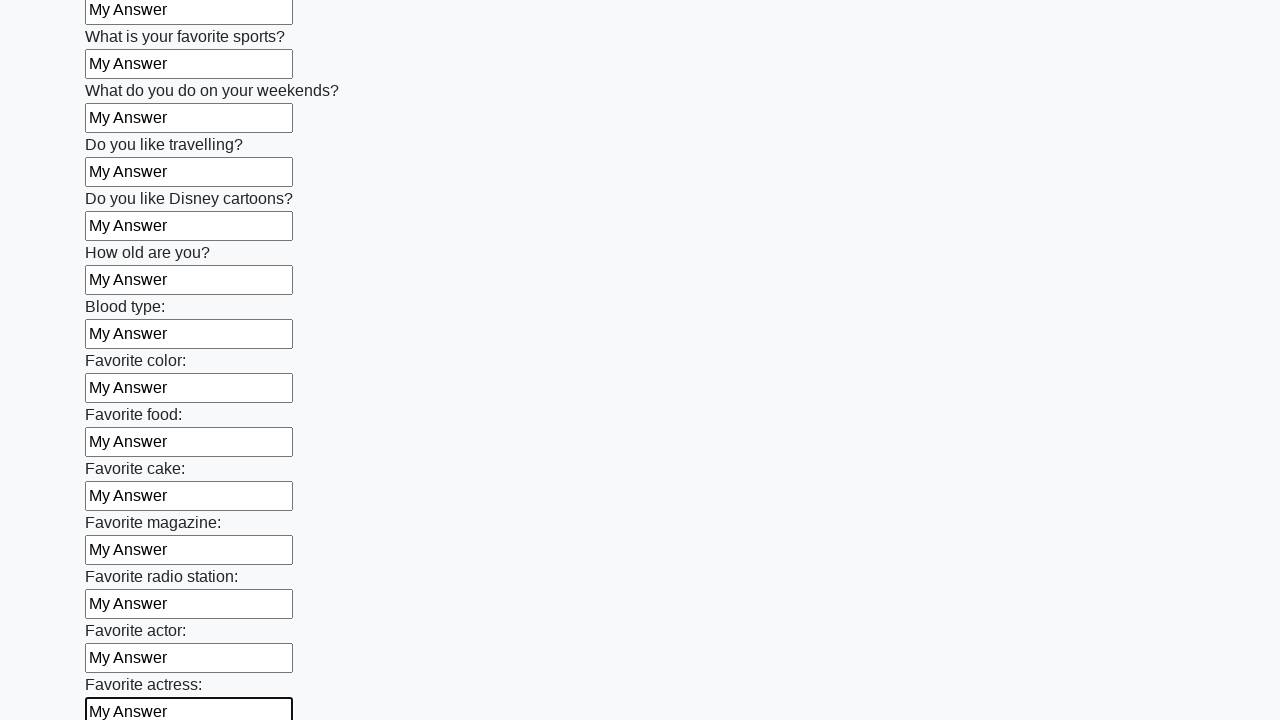

Filled input field 27 of 100 with 'My Answer' on input >> nth=26
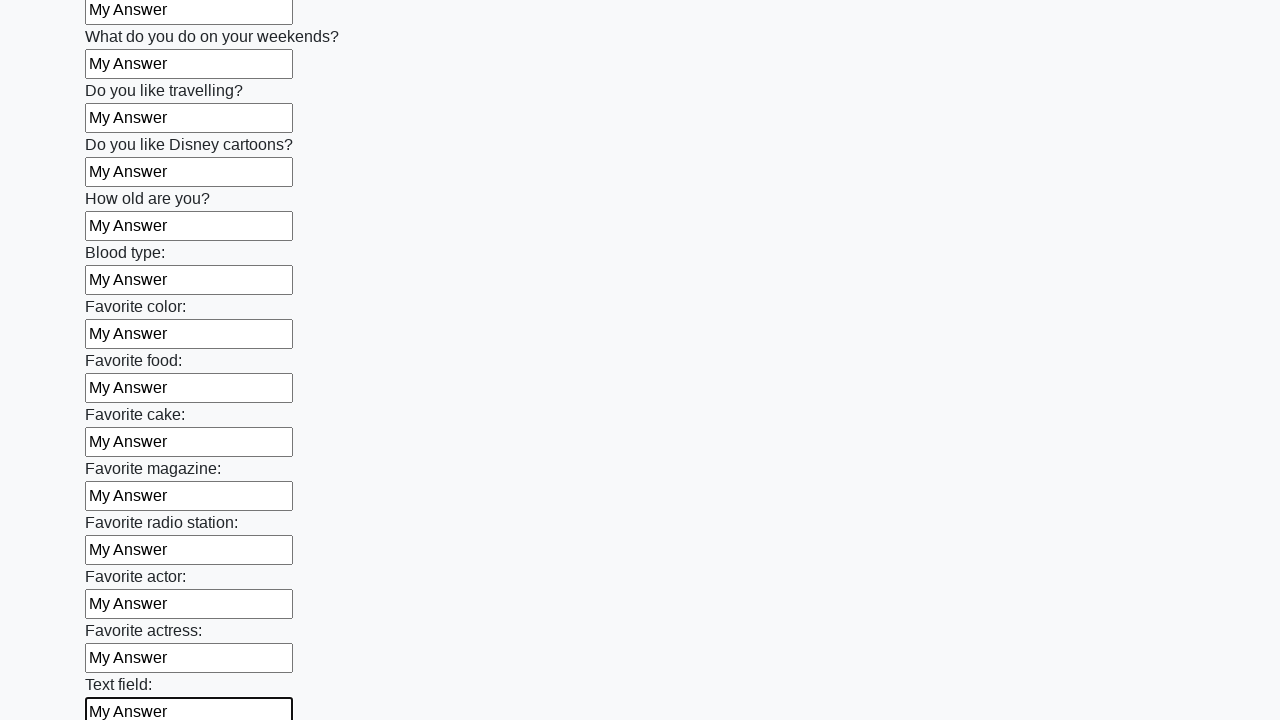

Filled input field 28 of 100 with 'My Answer' on input >> nth=27
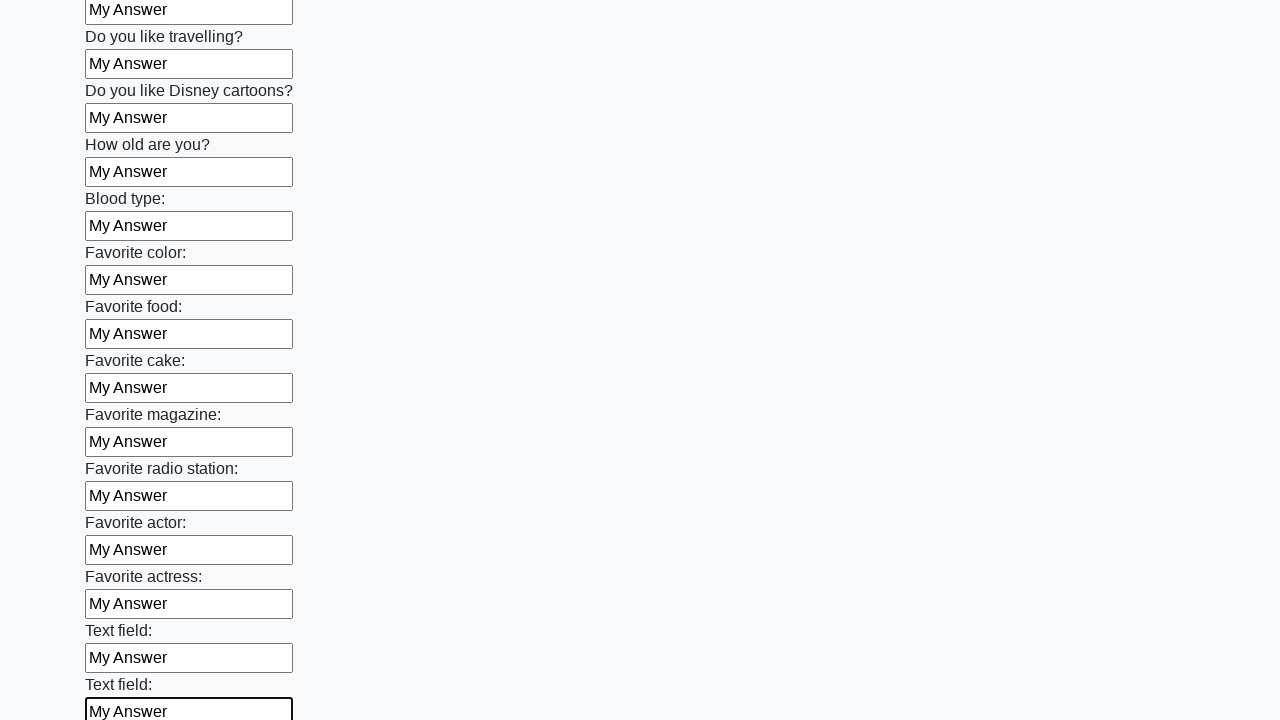

Filled input field 29 of 100 with 'My Answer' on input >> nth=28
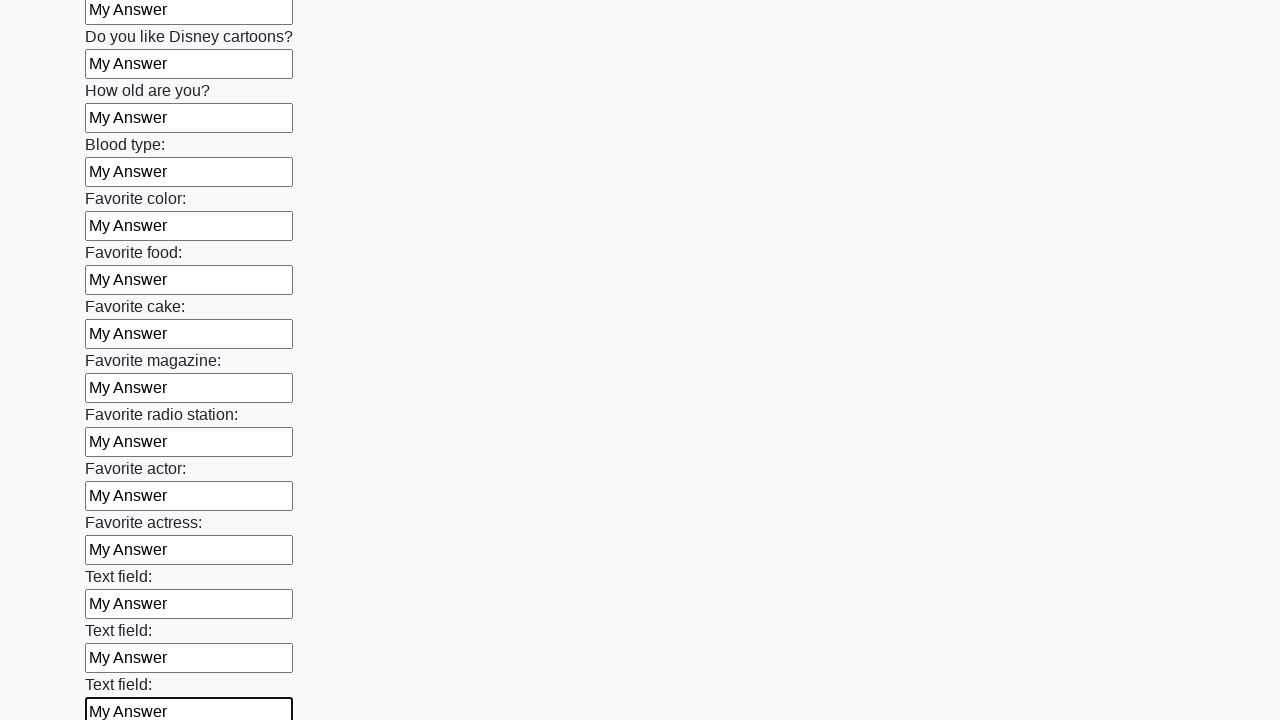

Filled input field 30 of 100 with 'My Answer' on input >> nth=29
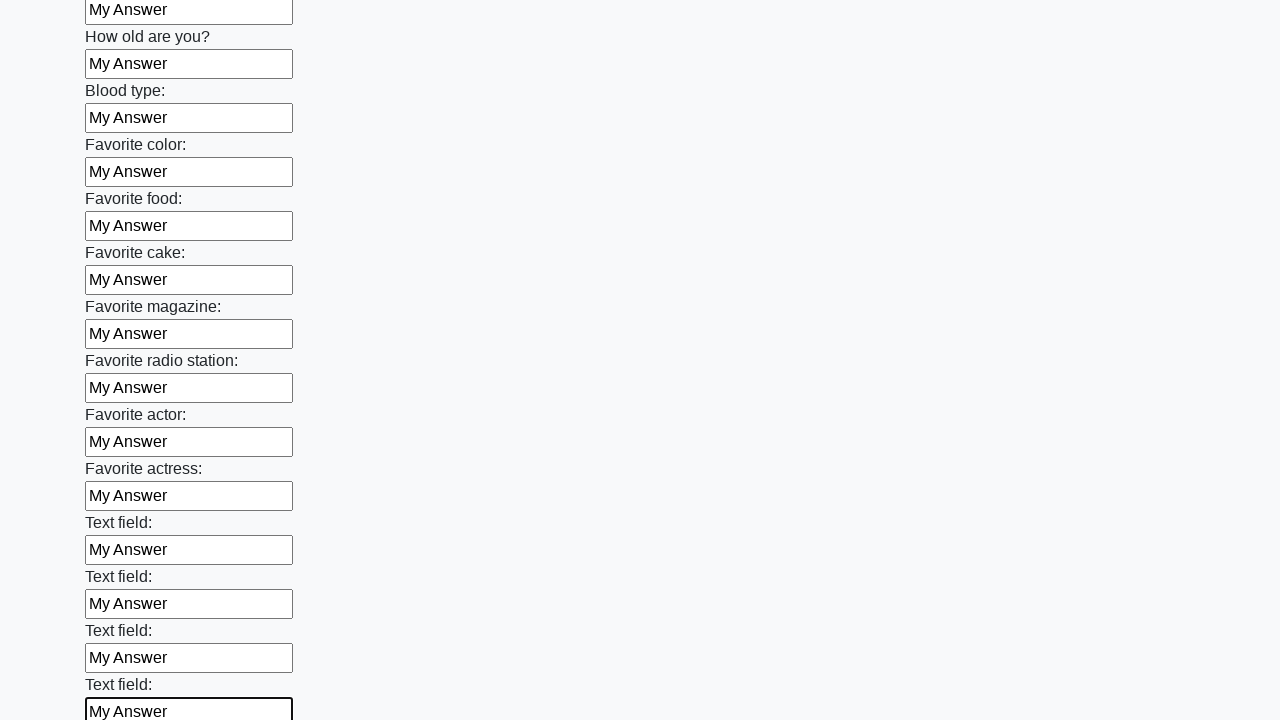

Filled input field 31 of 100 with 'My Answer' on input >> nth=30
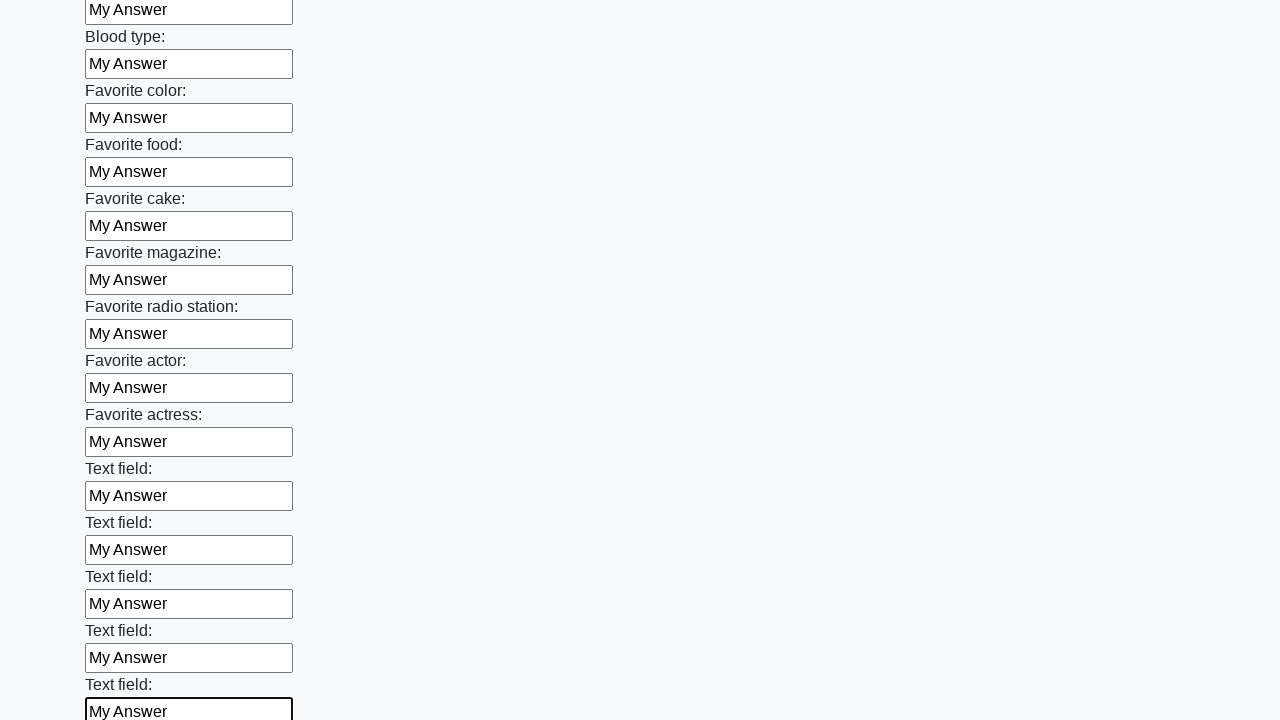

Filled input field 32 of 100 with 'My Answer' on input >> nth=31
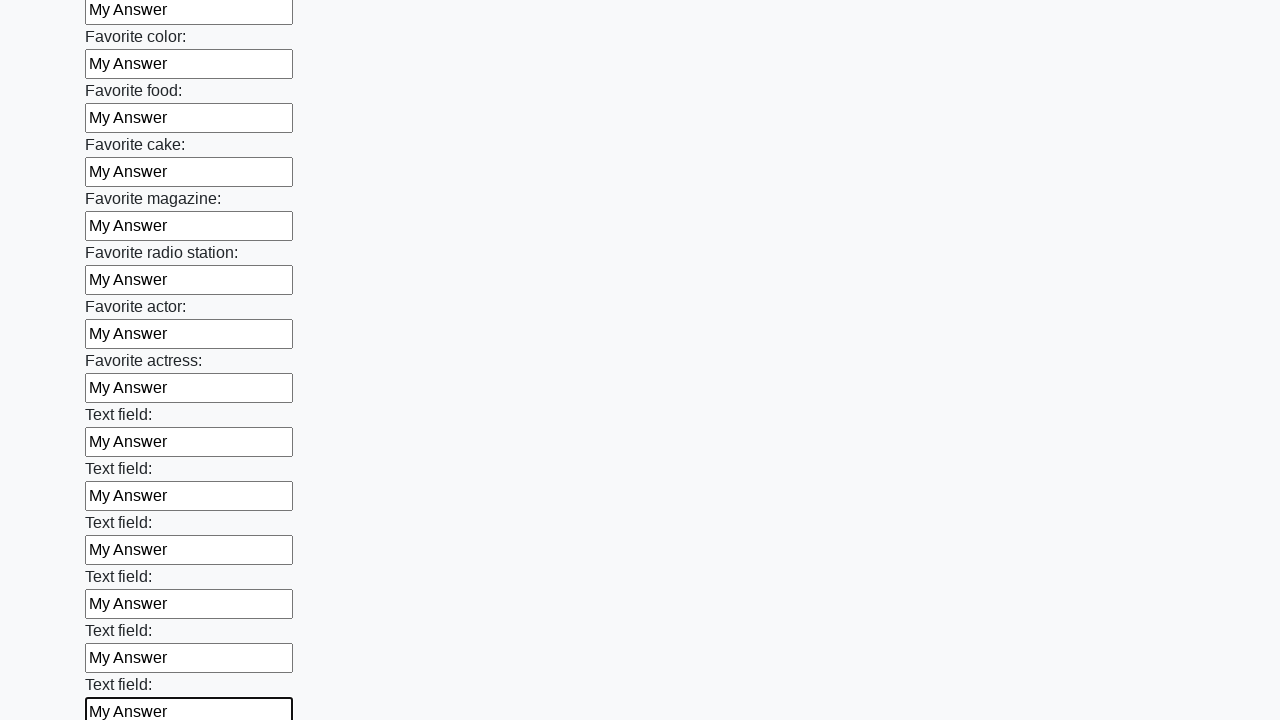

Filled input field 33 of 100 with 'My Answer' on input >> nth=32
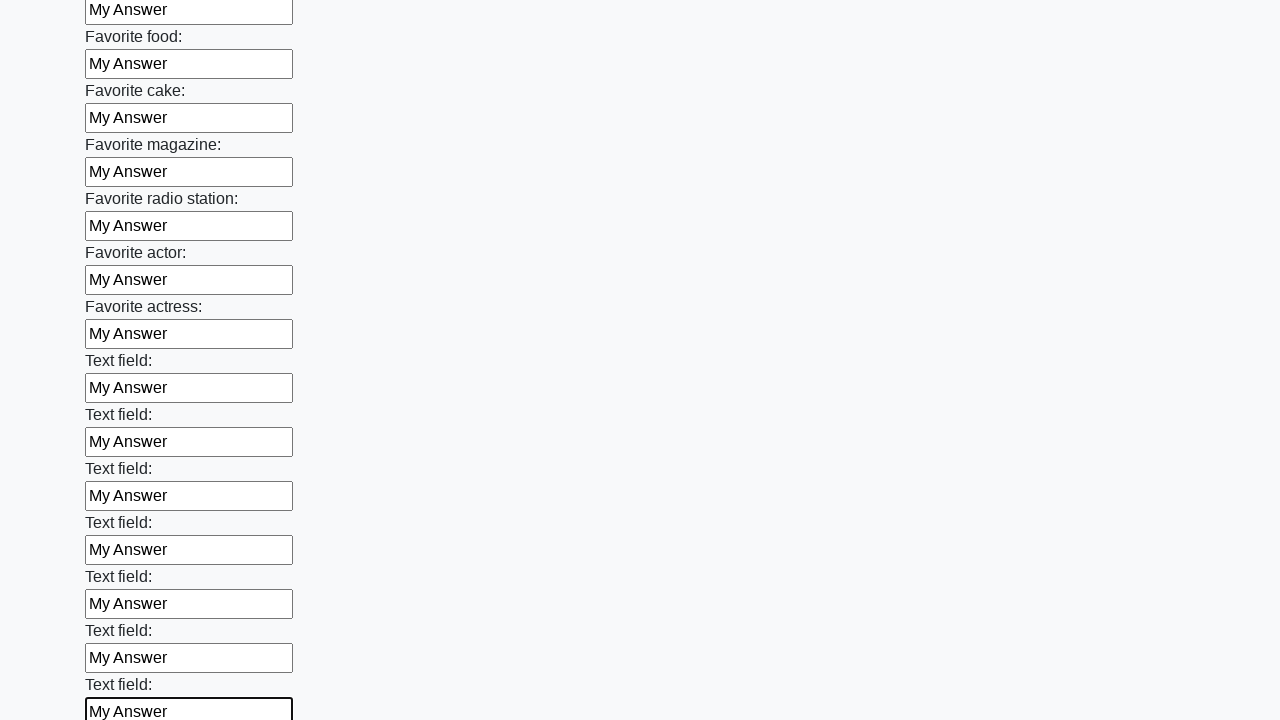

Filled input field 34 of 100 with 'My Answer' on input >> nth=33
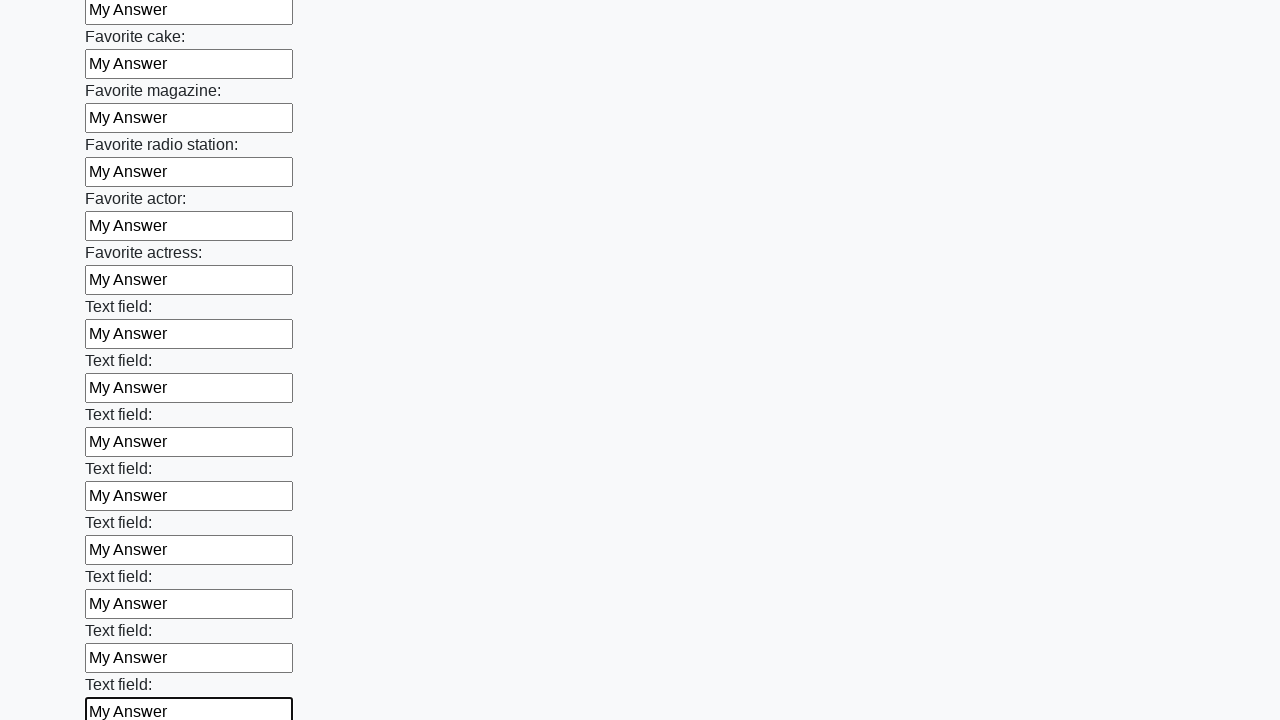

Filled input field 35 of 100 with 'My Answer' on input >> nth=34
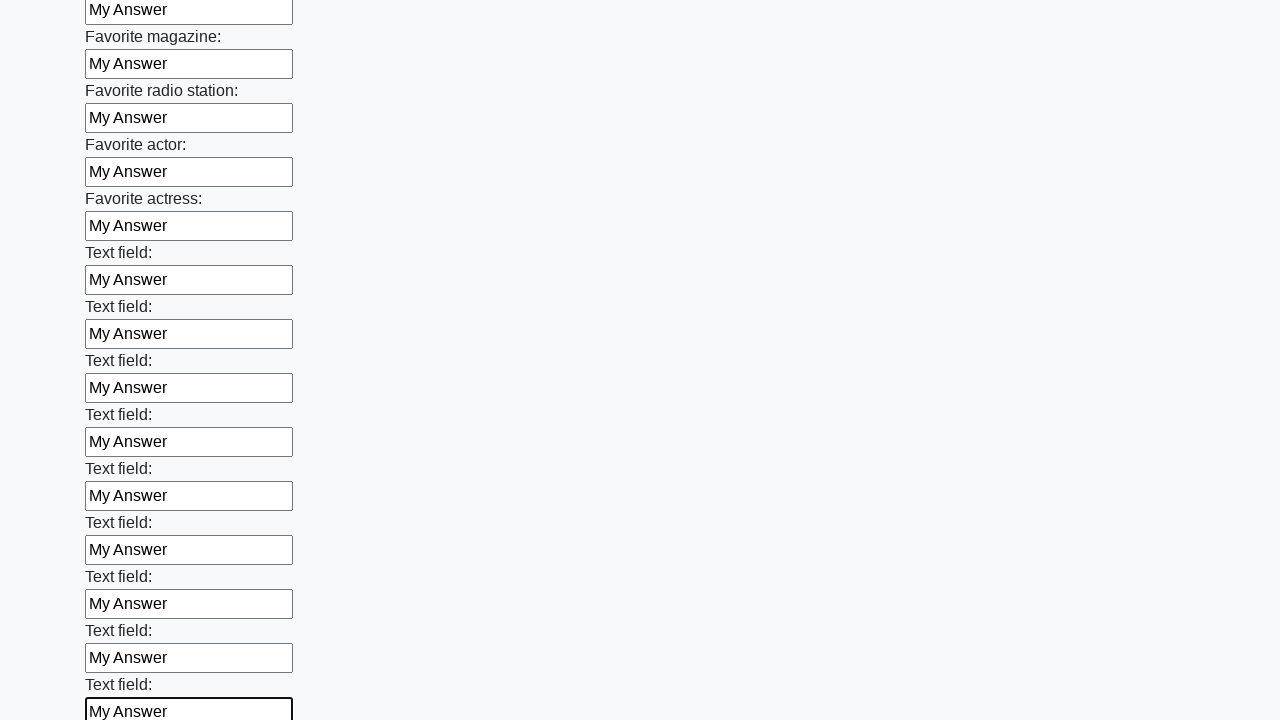

Filled input field 36 of 100 with 'My Answer' on input >> nth=35
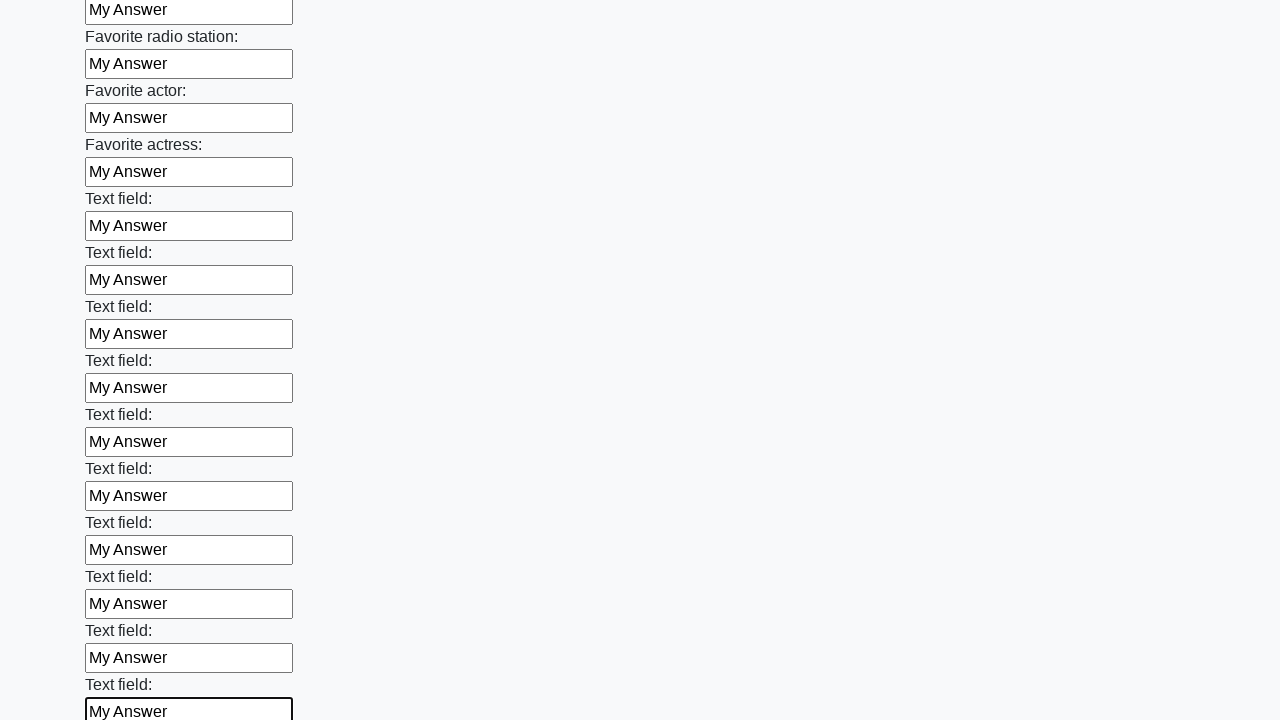

Filled input field 37 of 100 with 'My Answer' on input >> nth=36
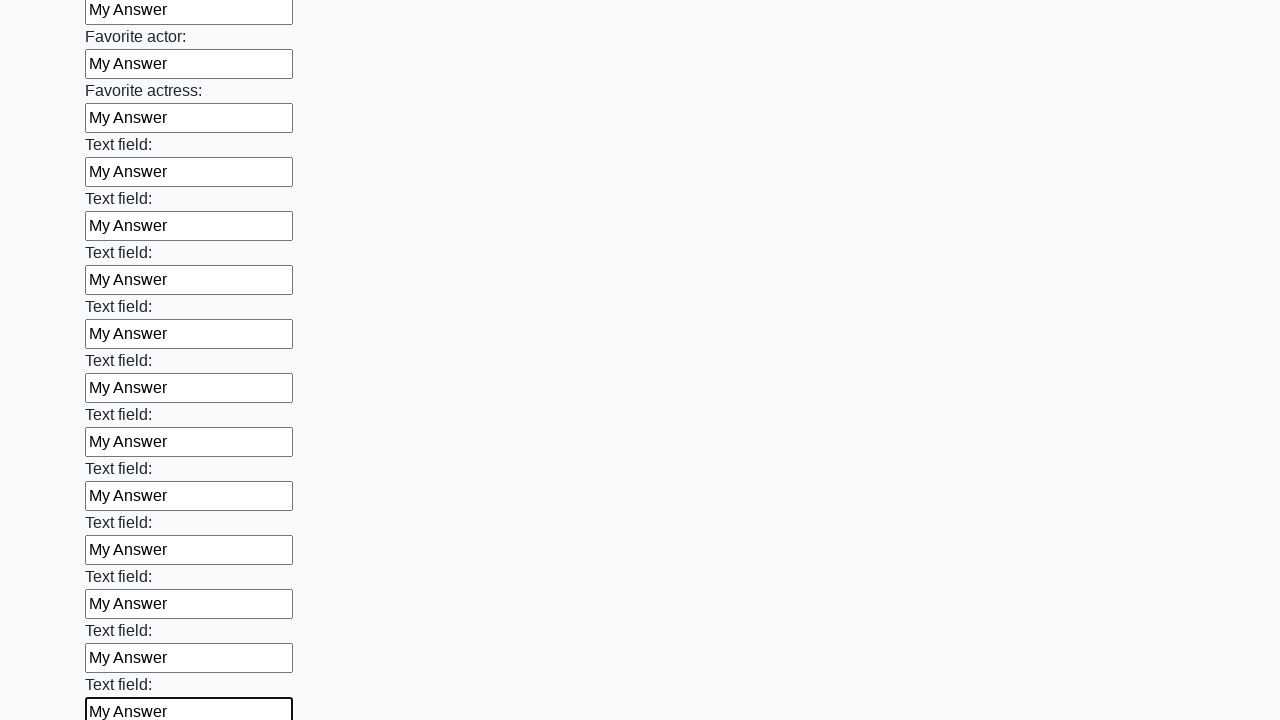

Filled input field 38 of 100 with 'My Answer' on input >> nth=37
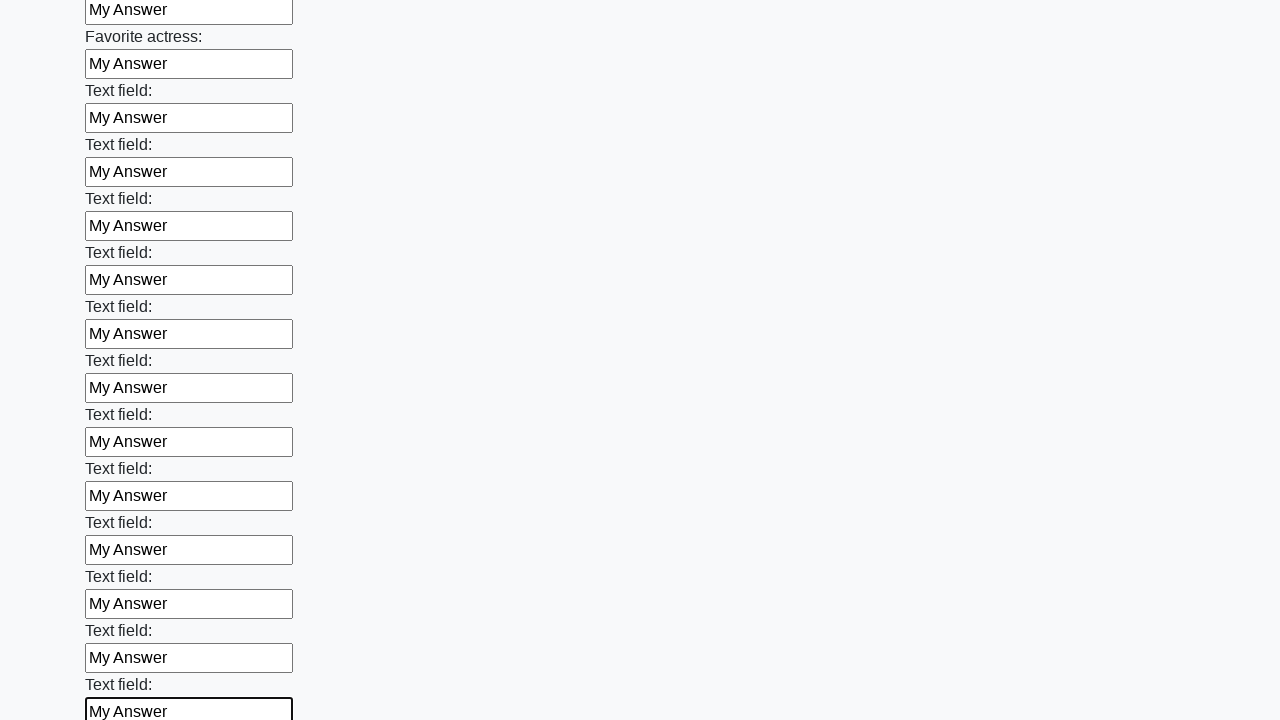

Filled input field 39 of 100 with 'My Answer' on input >> nth=38
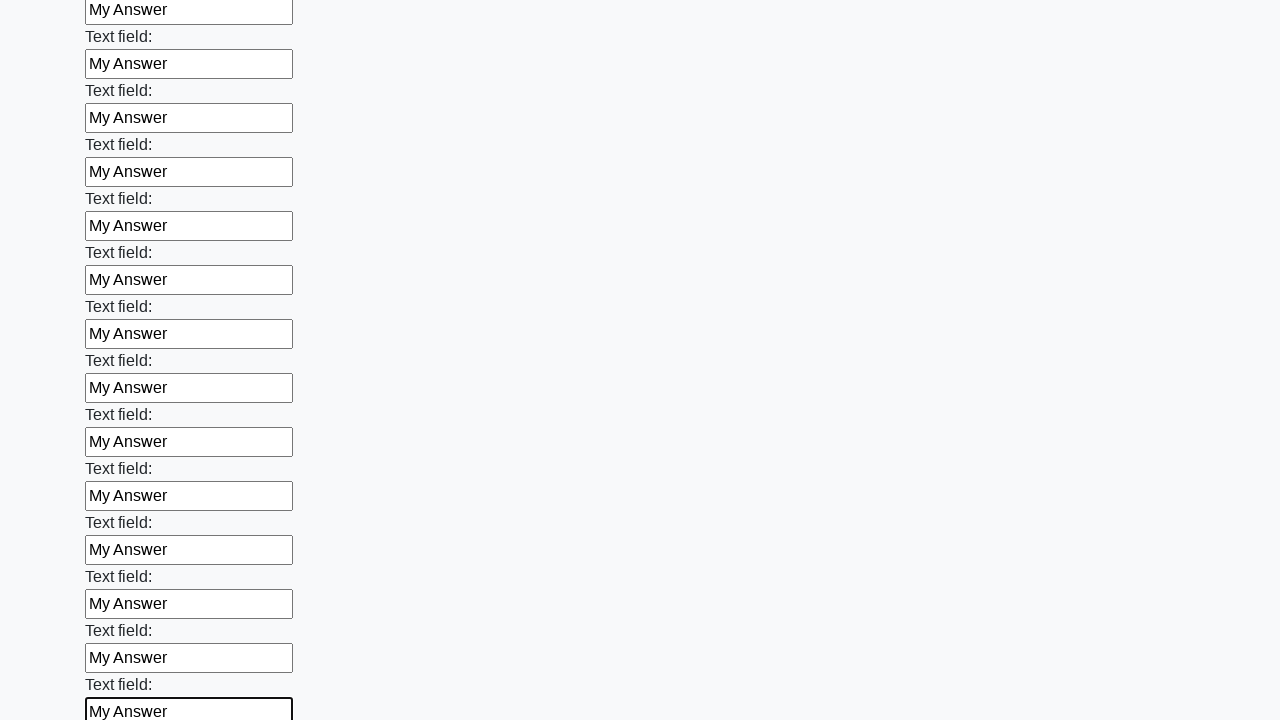

Filled input field 40 of 100 with 'My Answer' on input >> nth=39
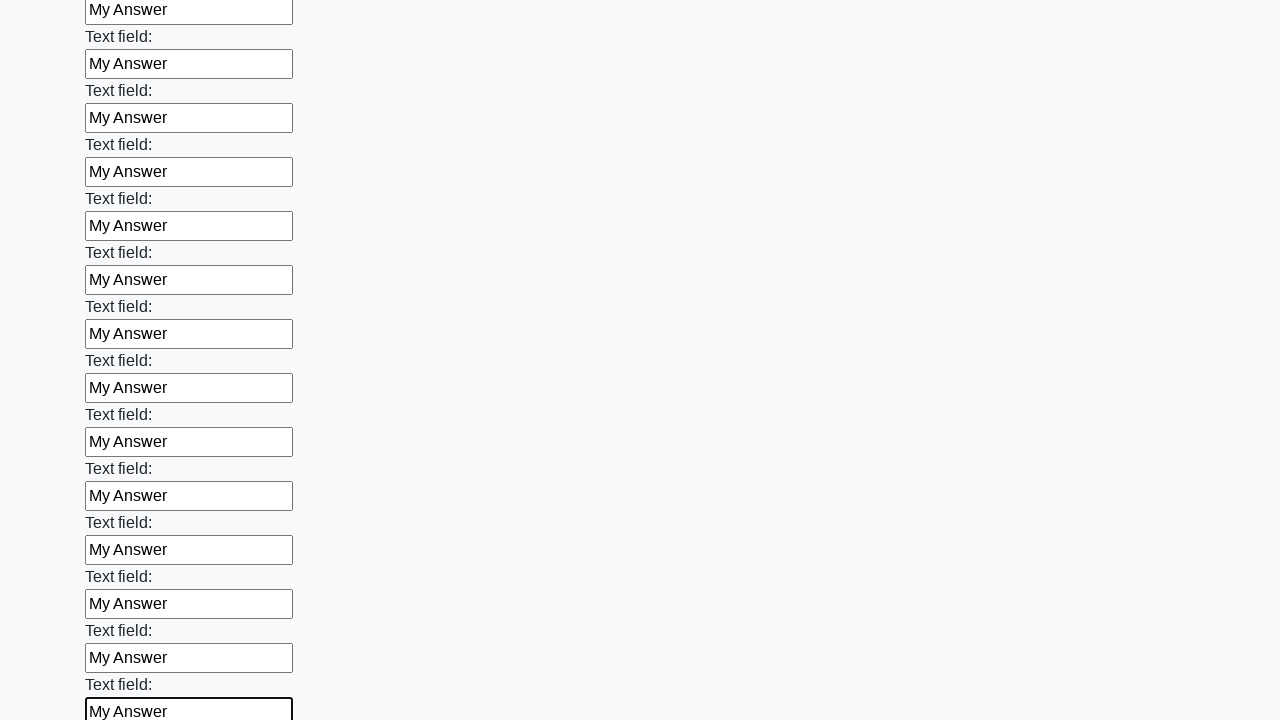

Filled input field 41 of 100 with 'My Answer' on input >> nth=40
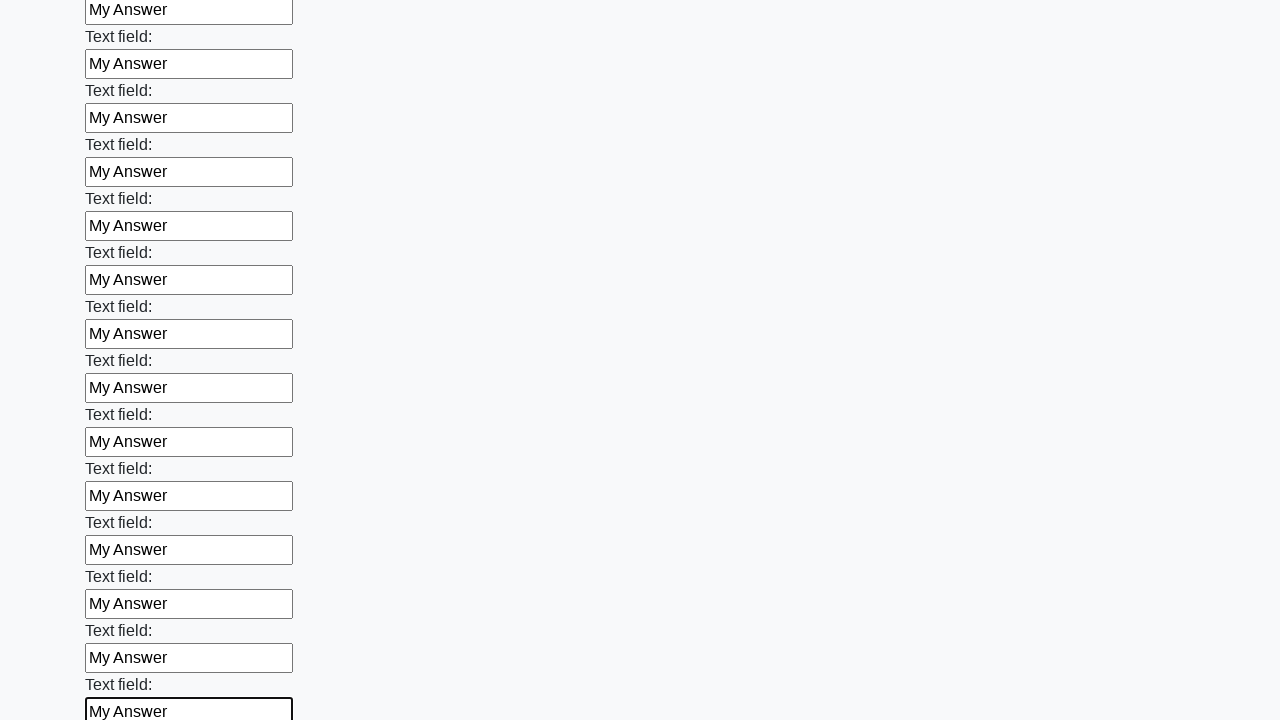

Filled input field 42 of 100 with 'My Answer' on input >> nth=41
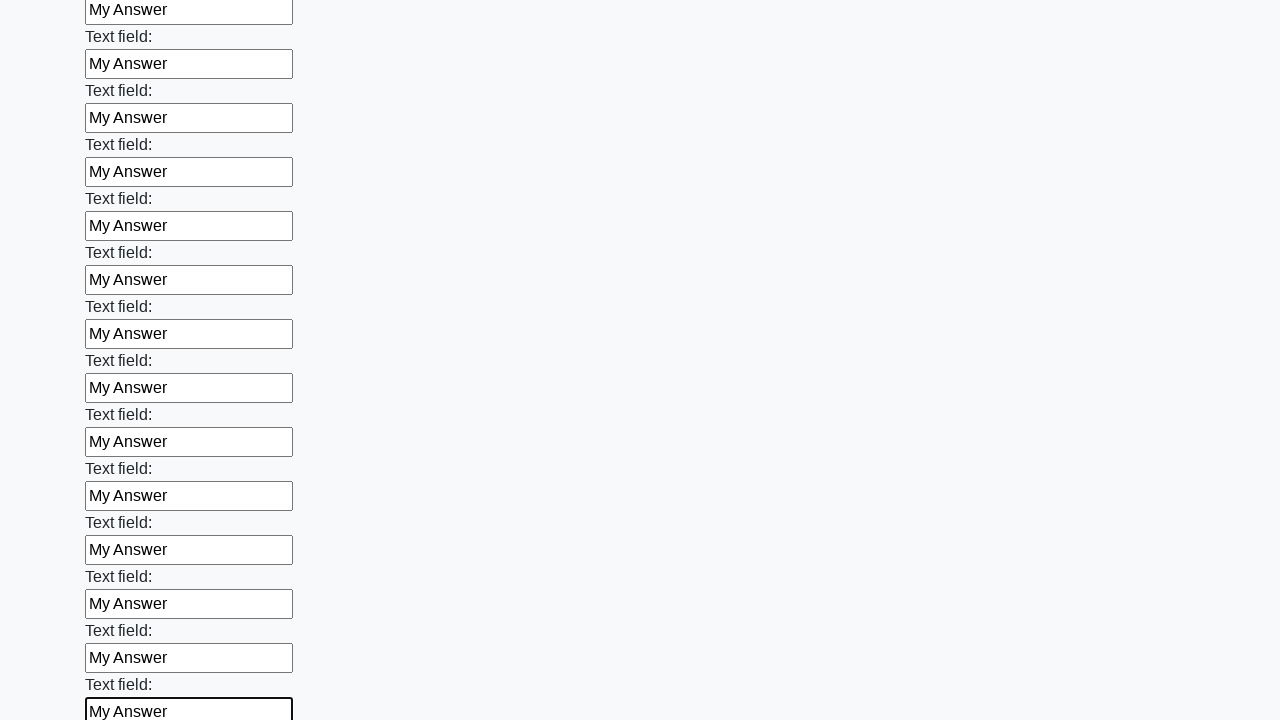

Filled input field 43 of 100 with 'My Answer' on input >> nth=42
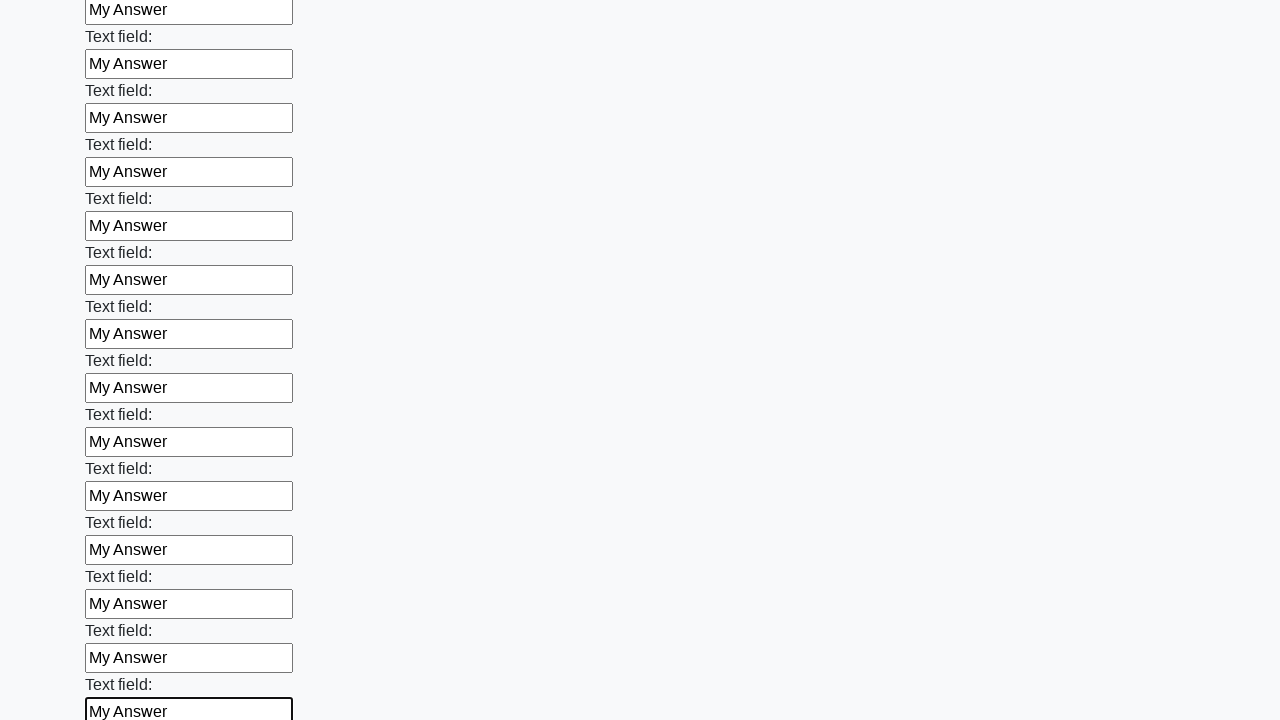

Filled input field 44 of 100 with 'My Answer' on input >> nth=43
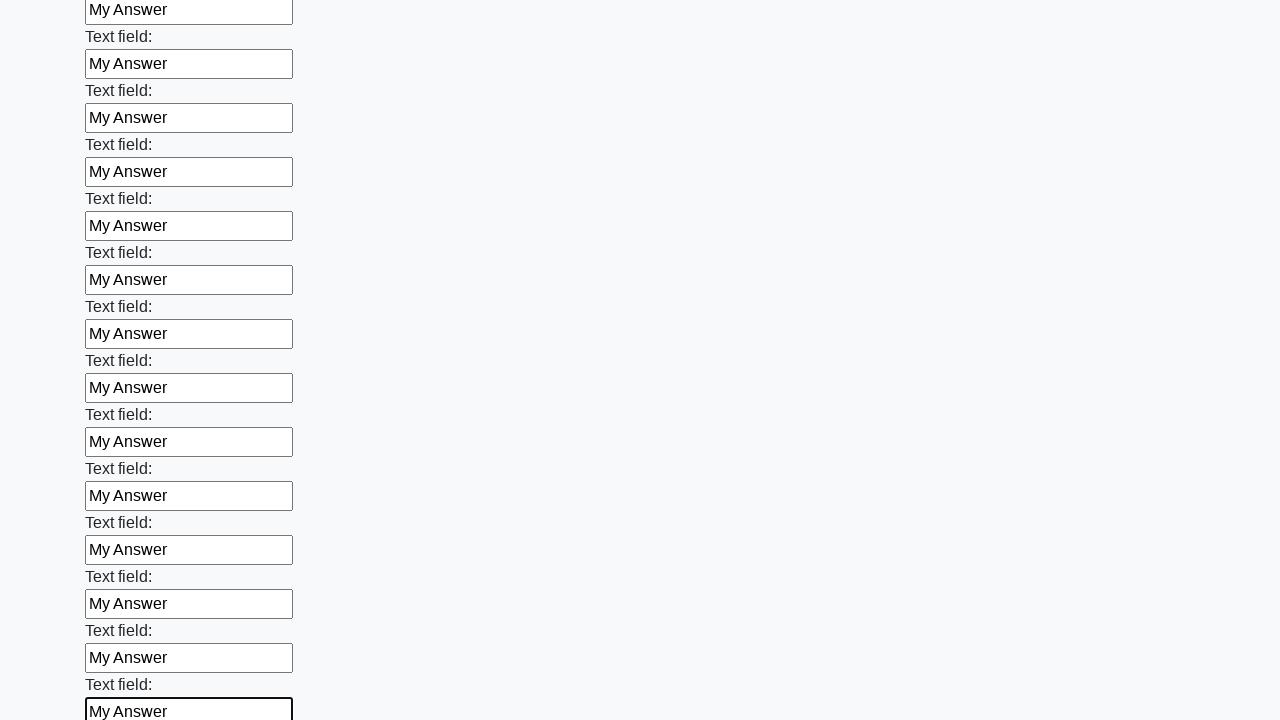

Filled input field 45 of 100 with 'My Answer' on input >> nth=44
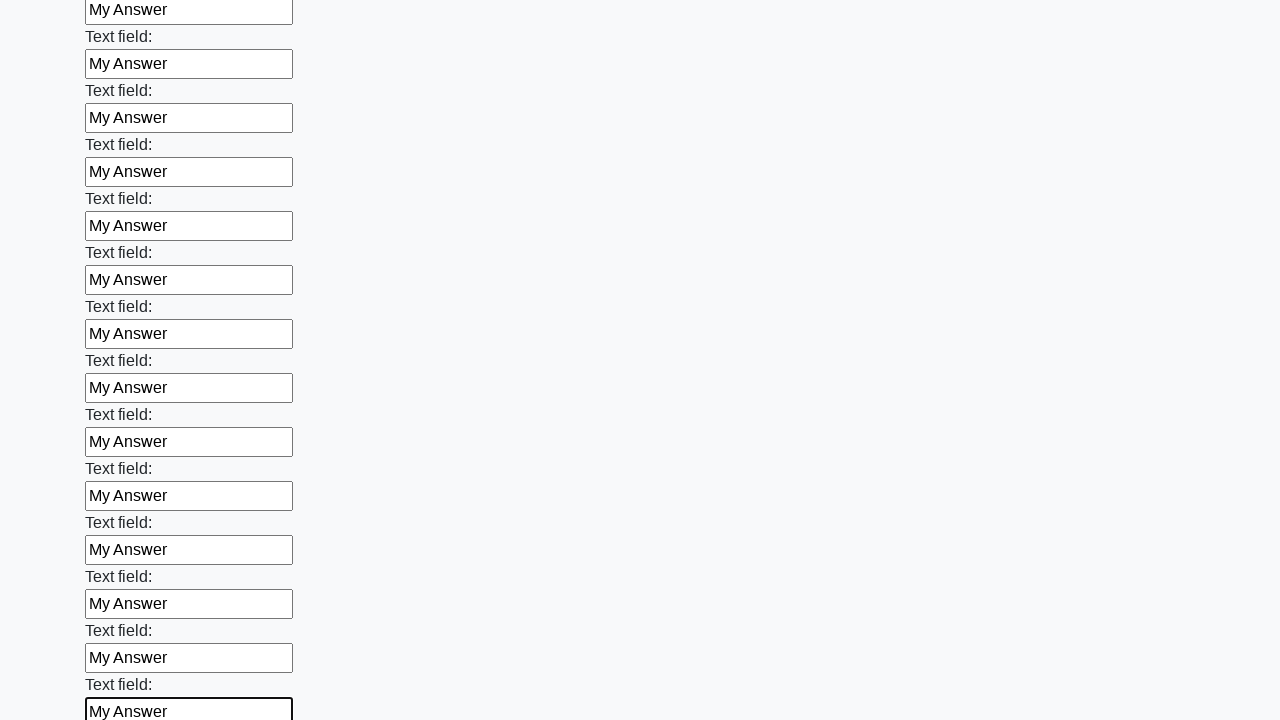

Filled input field 46 of 100 with 'My Answer' on input >> nth=45
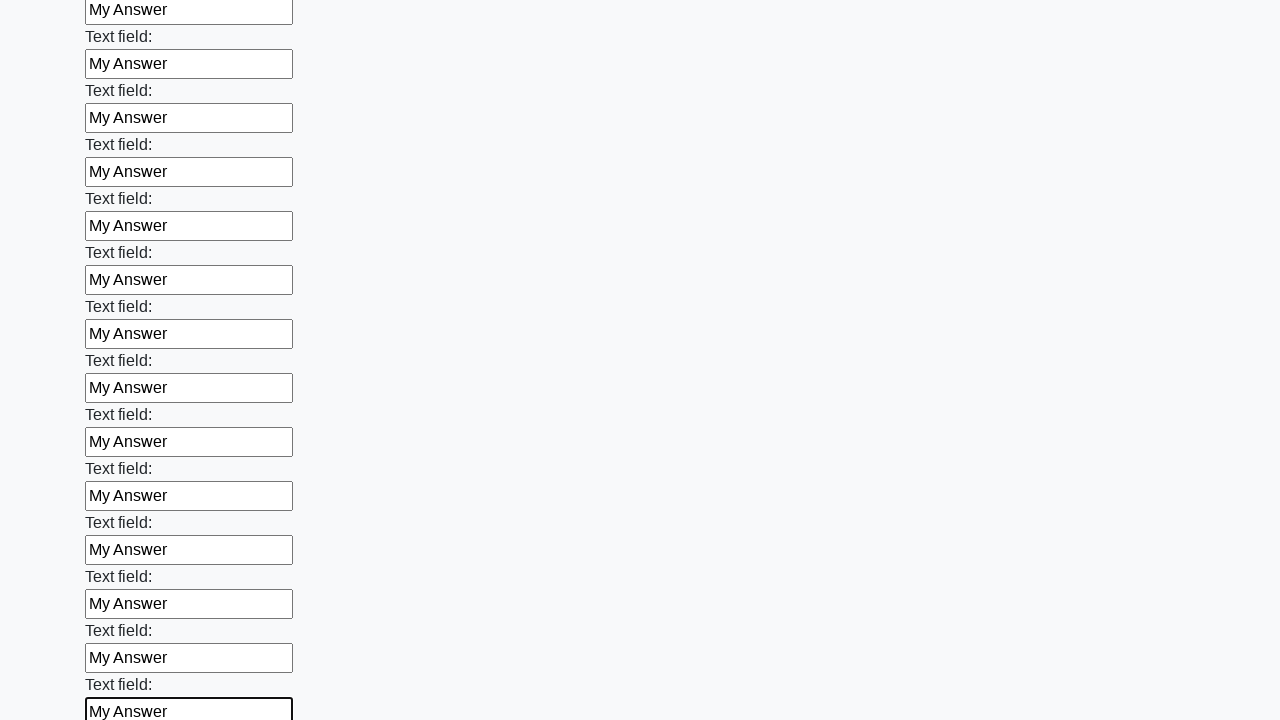

Filled input field 47 of 100 with 'My Answer' on input >> nth=46
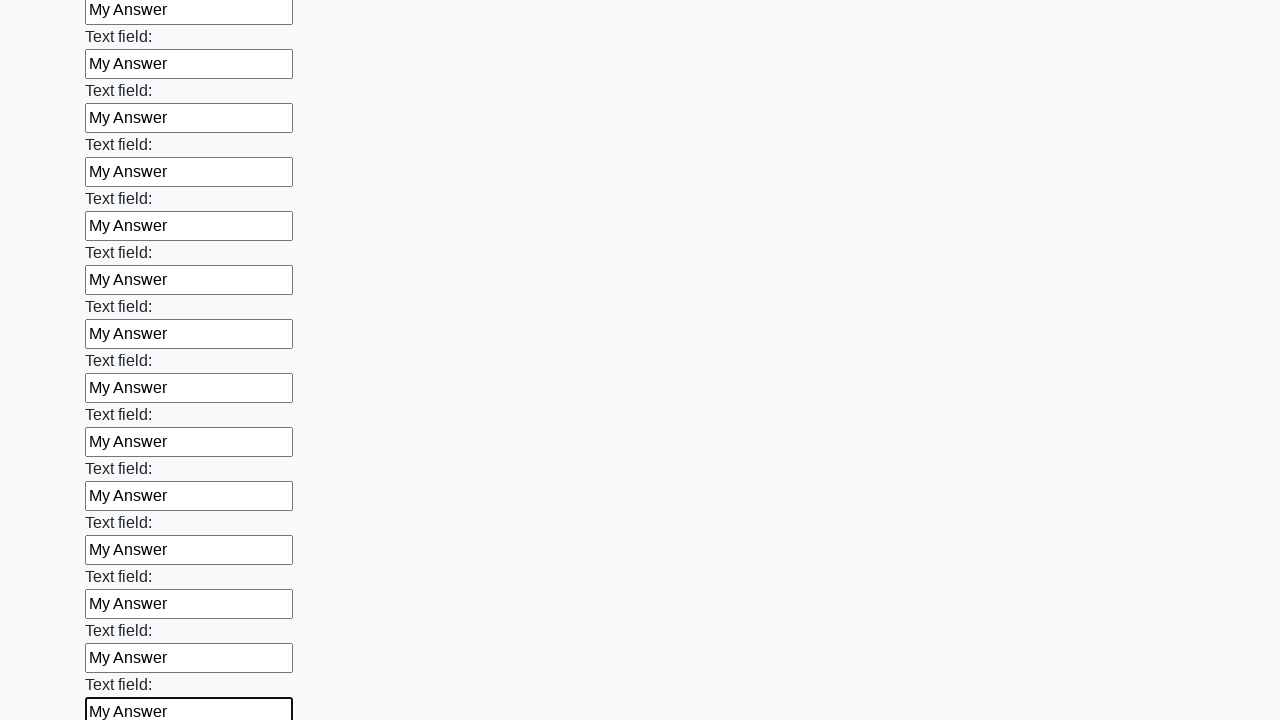

Filled input field 48 of 100 with 'My Answer' on input >> nth=47
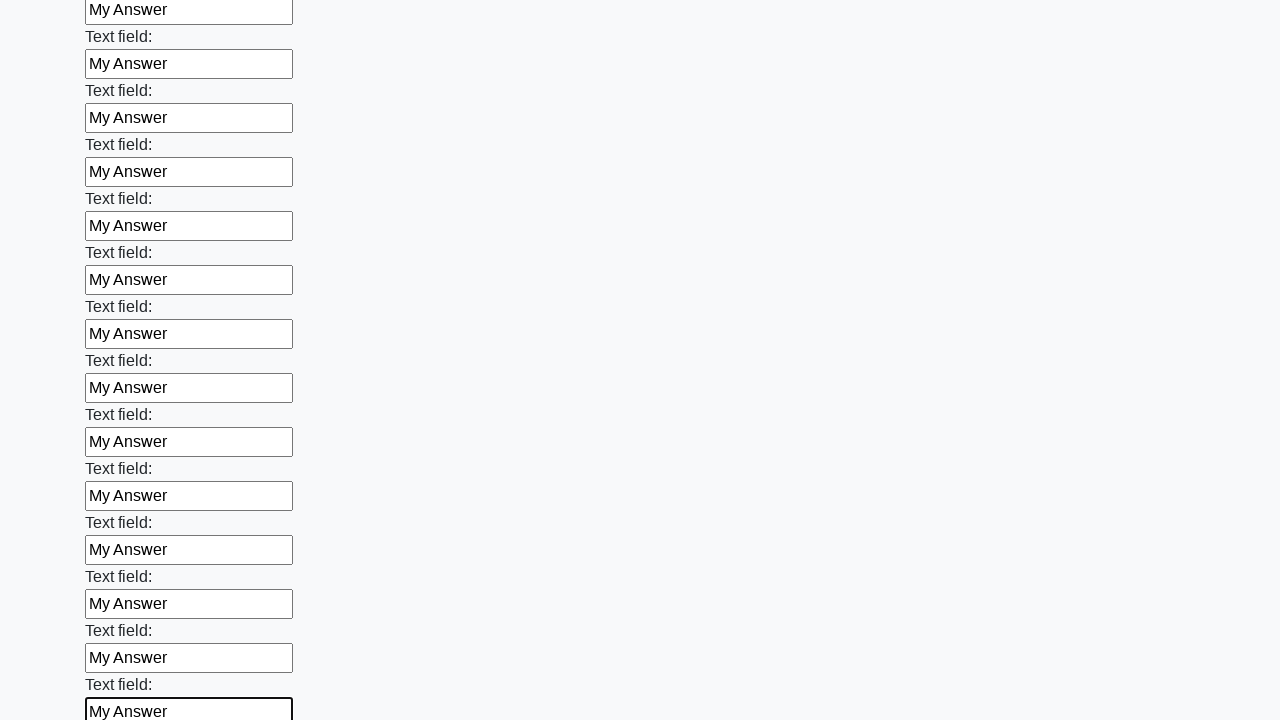

Filled input field 49 of 100 with 'My Answer' on input >> nth=48
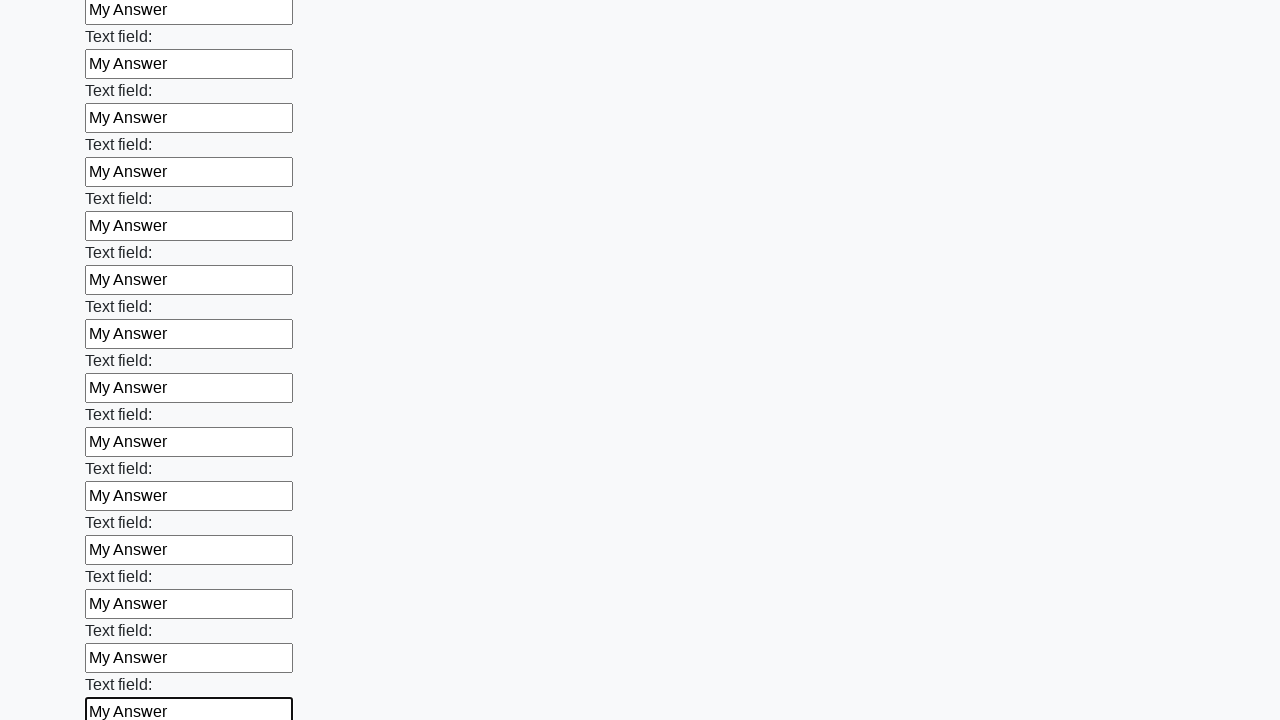

Filled input field 50 of 100 with 'My Answer' on input >> nth=49
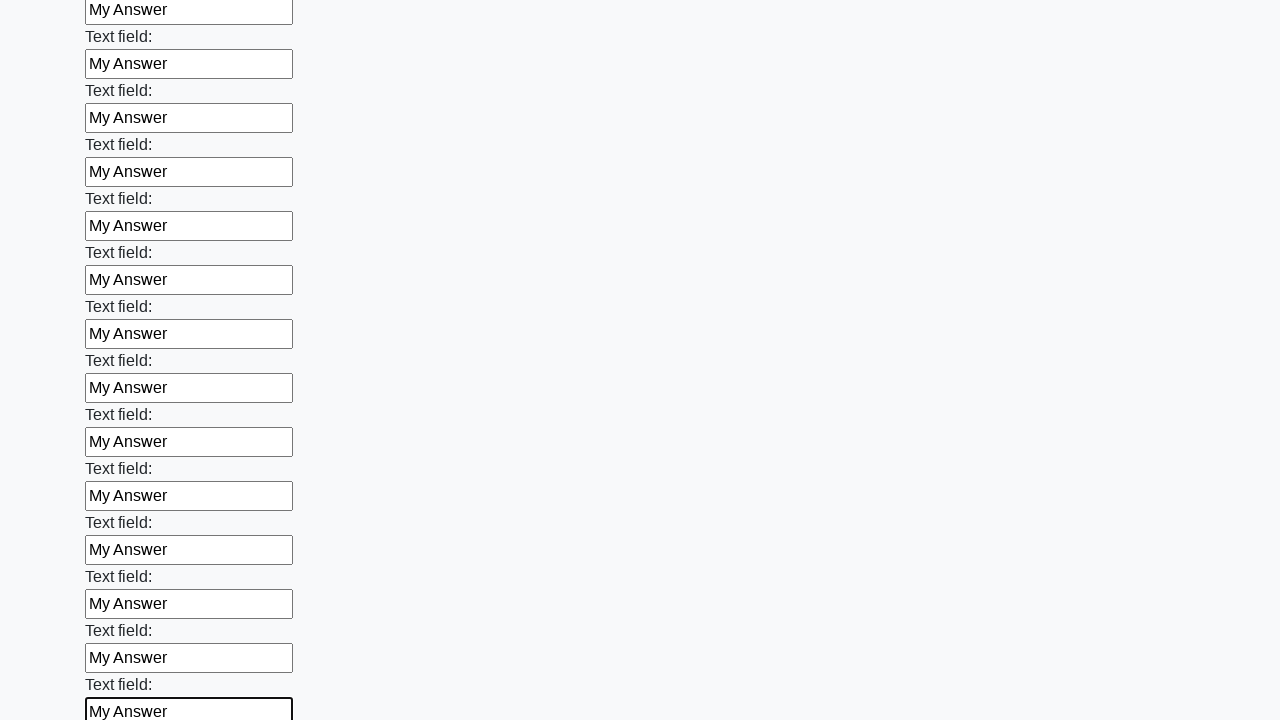

Filled input field 51 of 100 with 'My Answer' on input >> nth=50
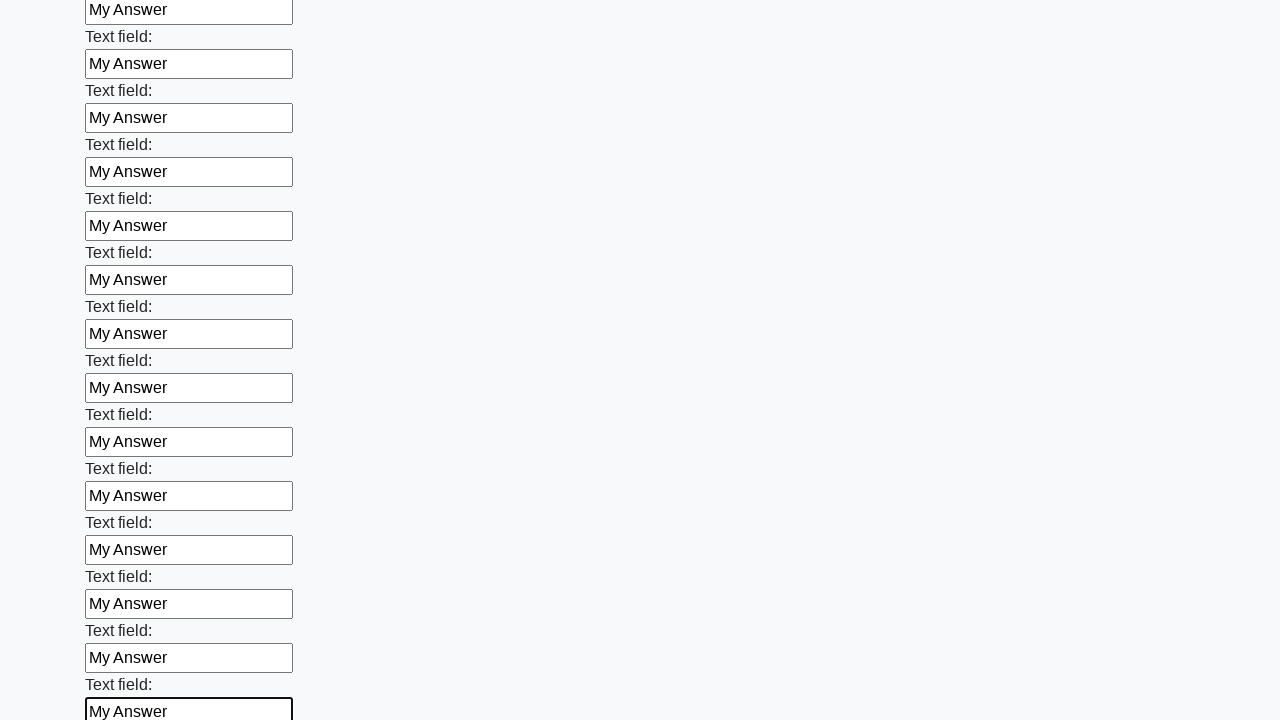

Filled input field 52 of 100 with 'My Answer' on input >> nth=51
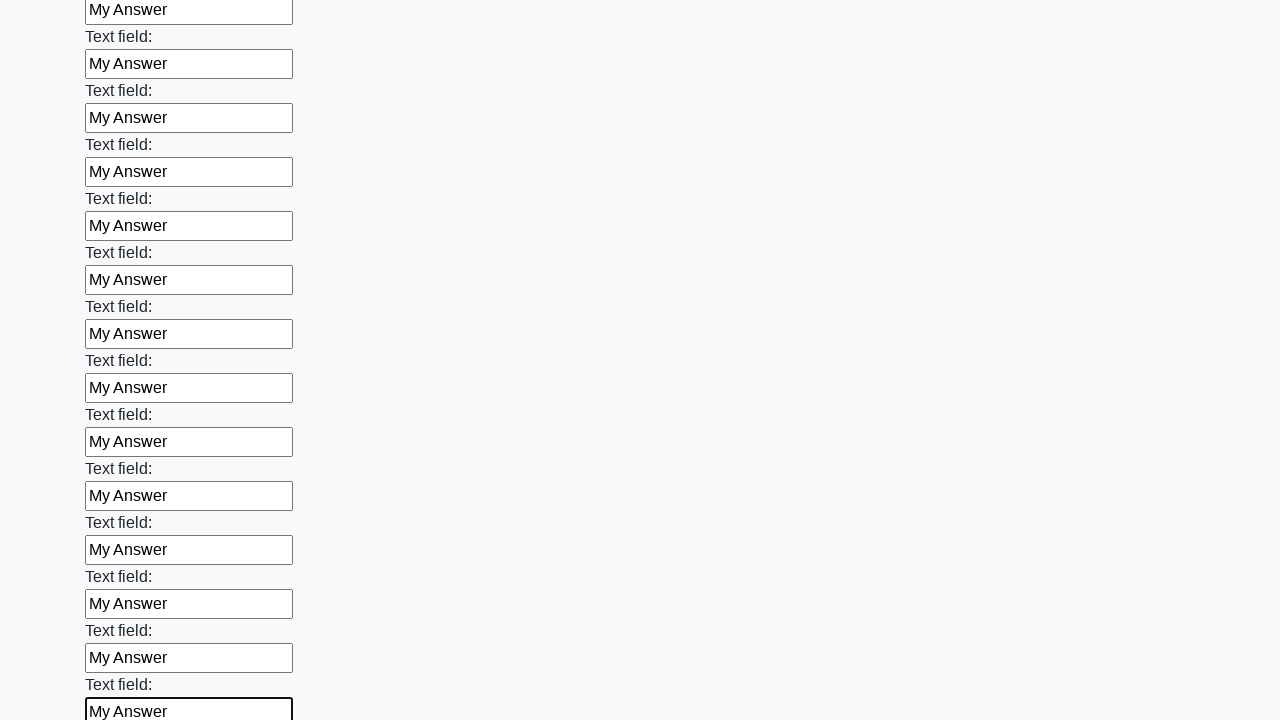

Filled input field 53 of 100 with 'My Answer' on input >> nth=52
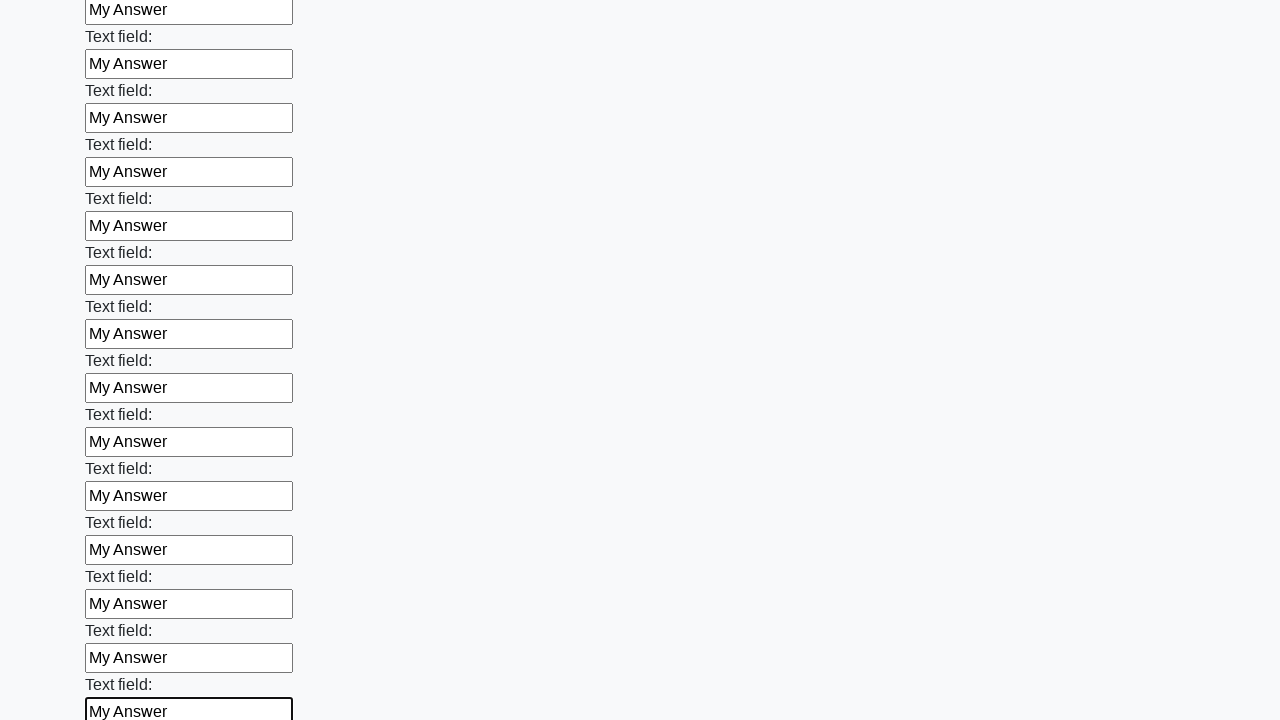

Filled input field 54 of 100 with 'My Answer' on input >> nth=53
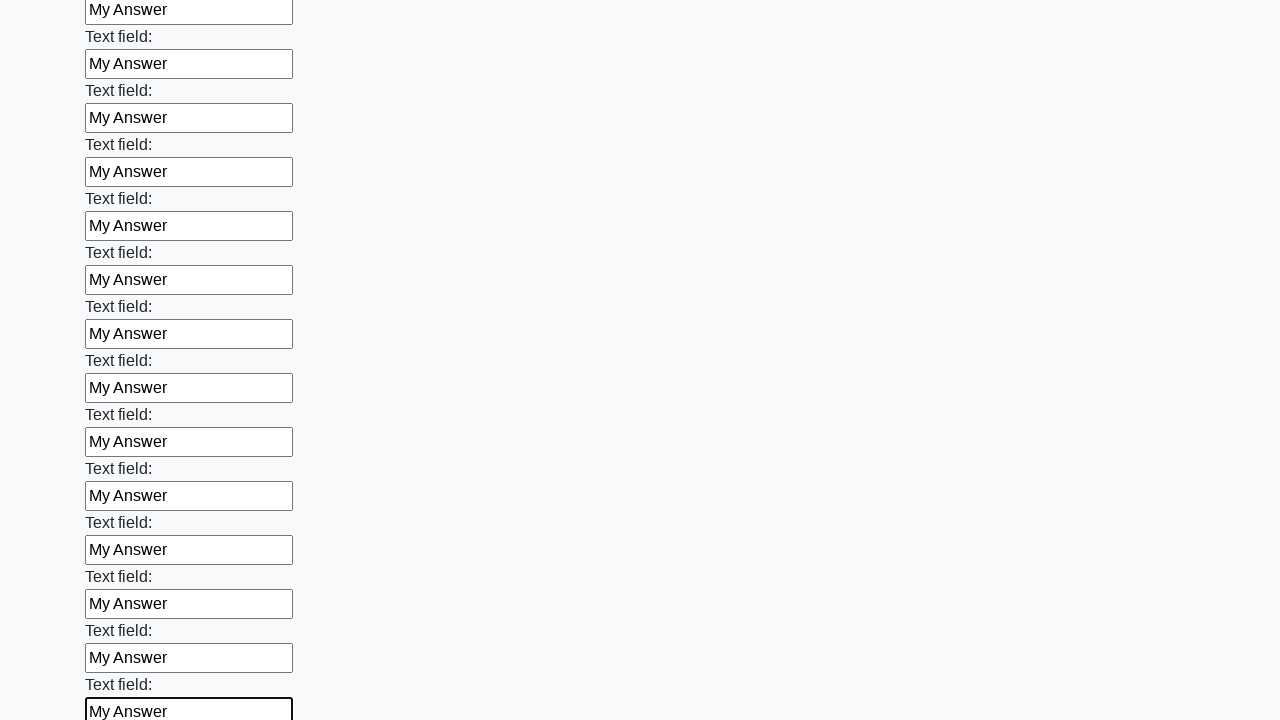

Filled input field 55 of 100 with 'My Answer' on input >> nth=54
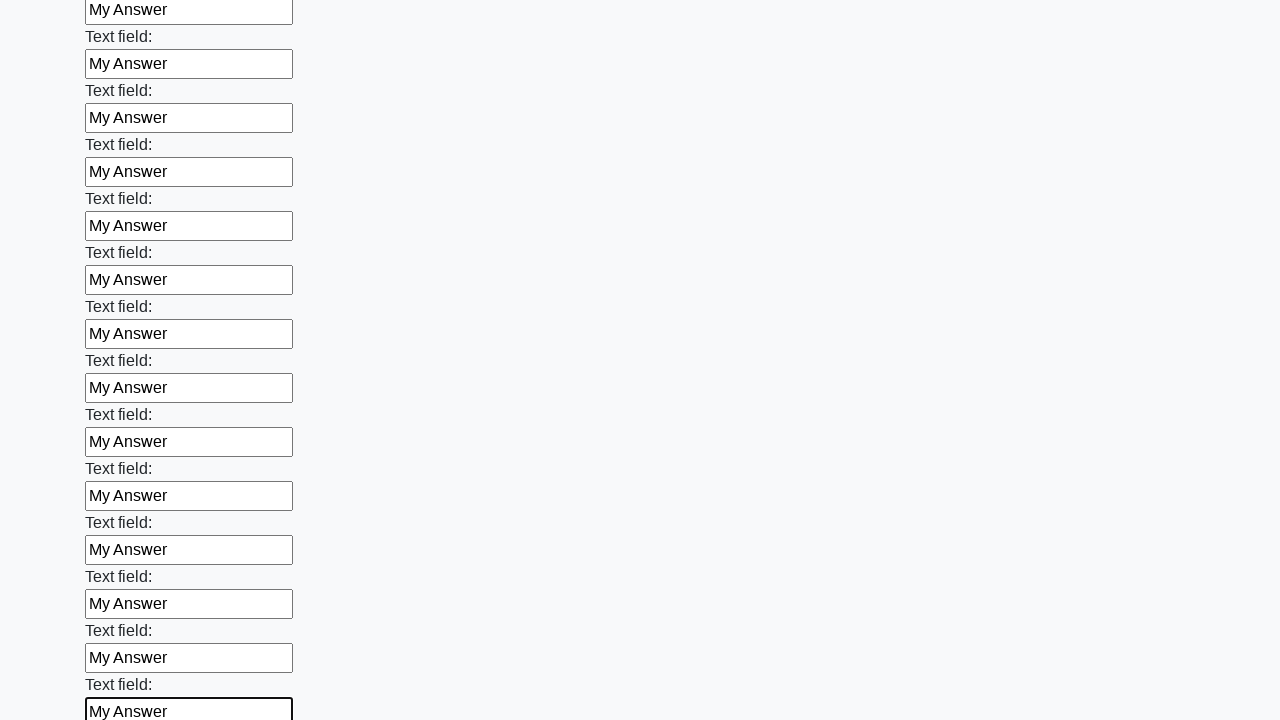

Filled input field 56 of 100 with 'My Answer' on input >> nth=55
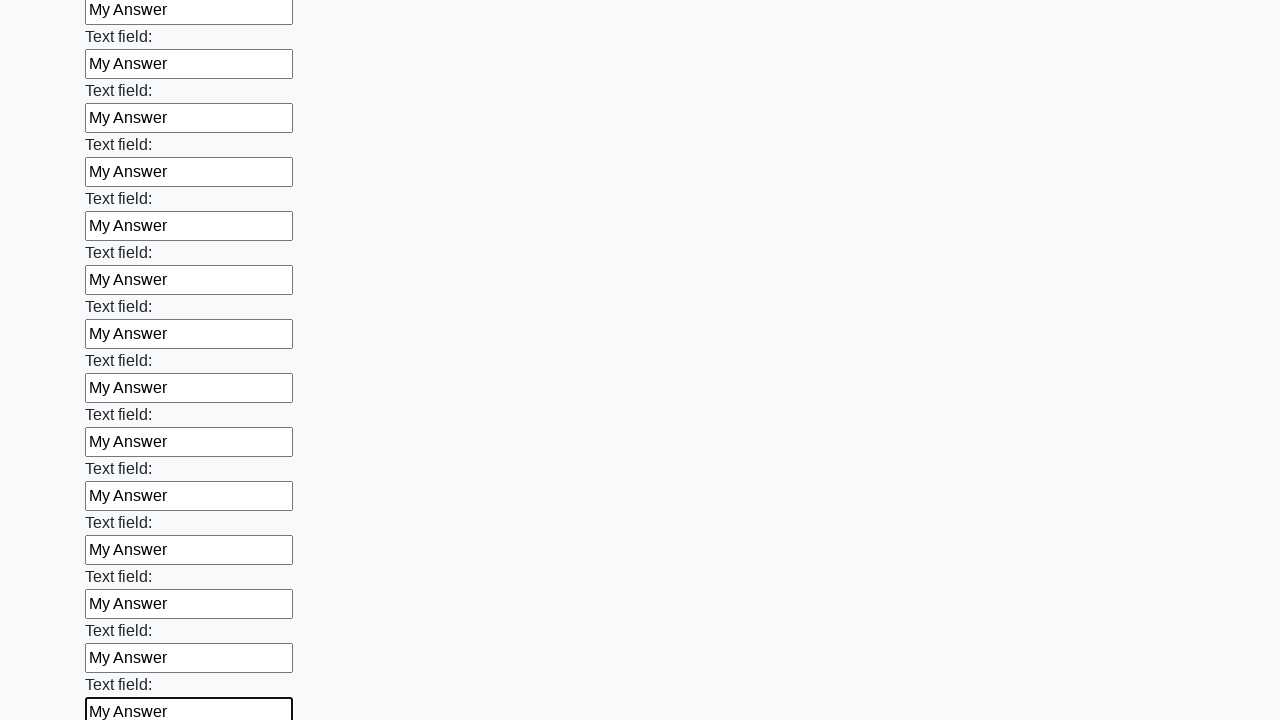

Filled input field 57 of 100 with 'My Answer' on input >> nth=56
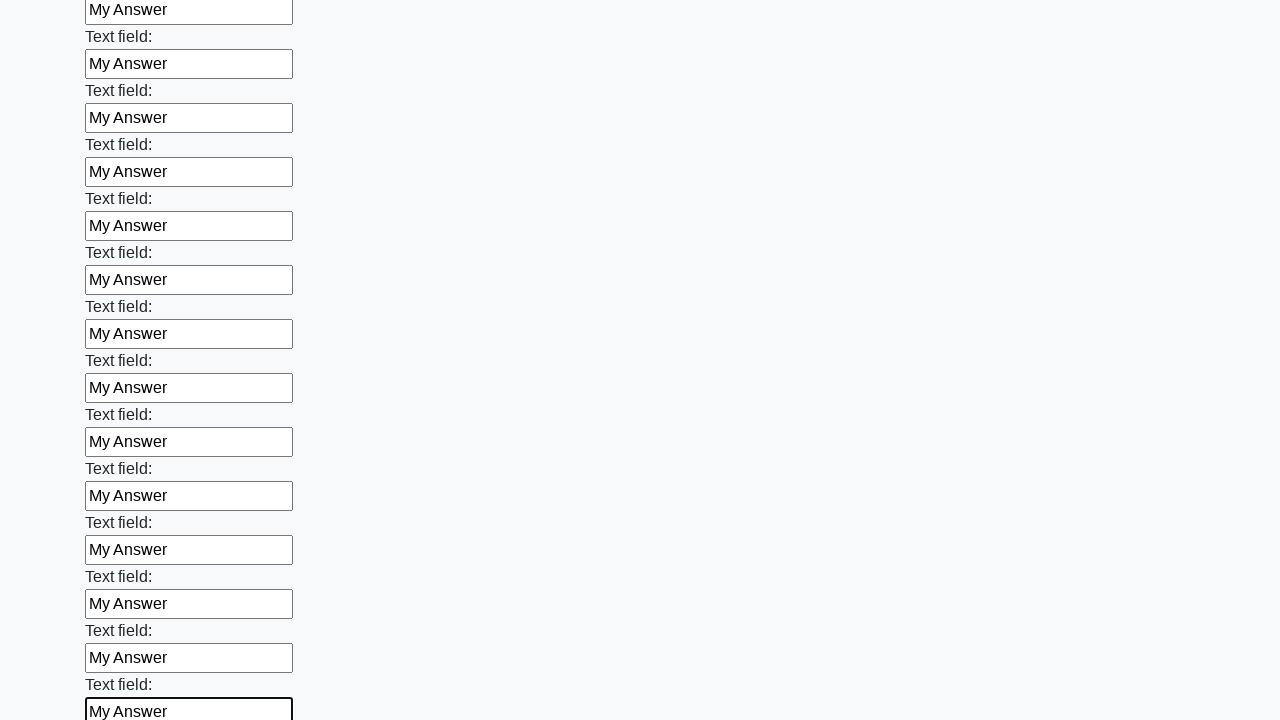

Filled input field 58 of 100 with 'My Answer' on input >> nth=57
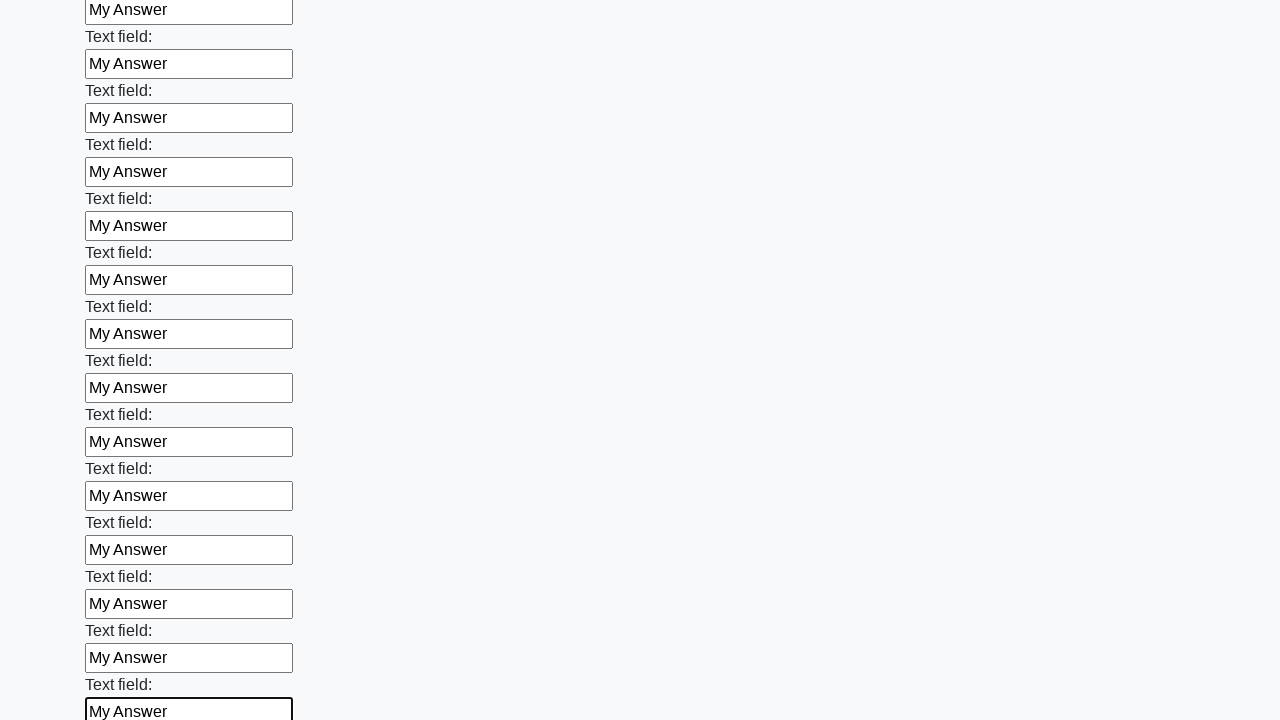

Filled input field 59 of 100 with 'My Answer' on input >> nth=58
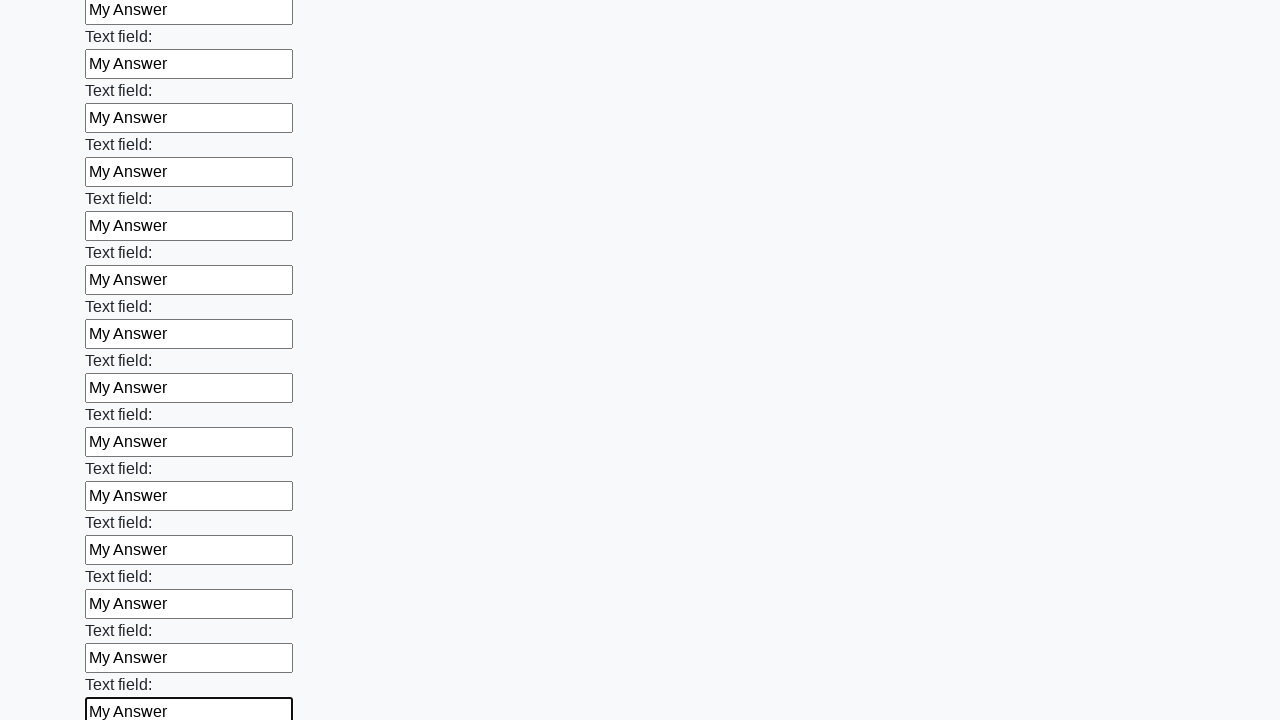

Filled input field 60 of 100 with 'My Answer' on input >> nth=59
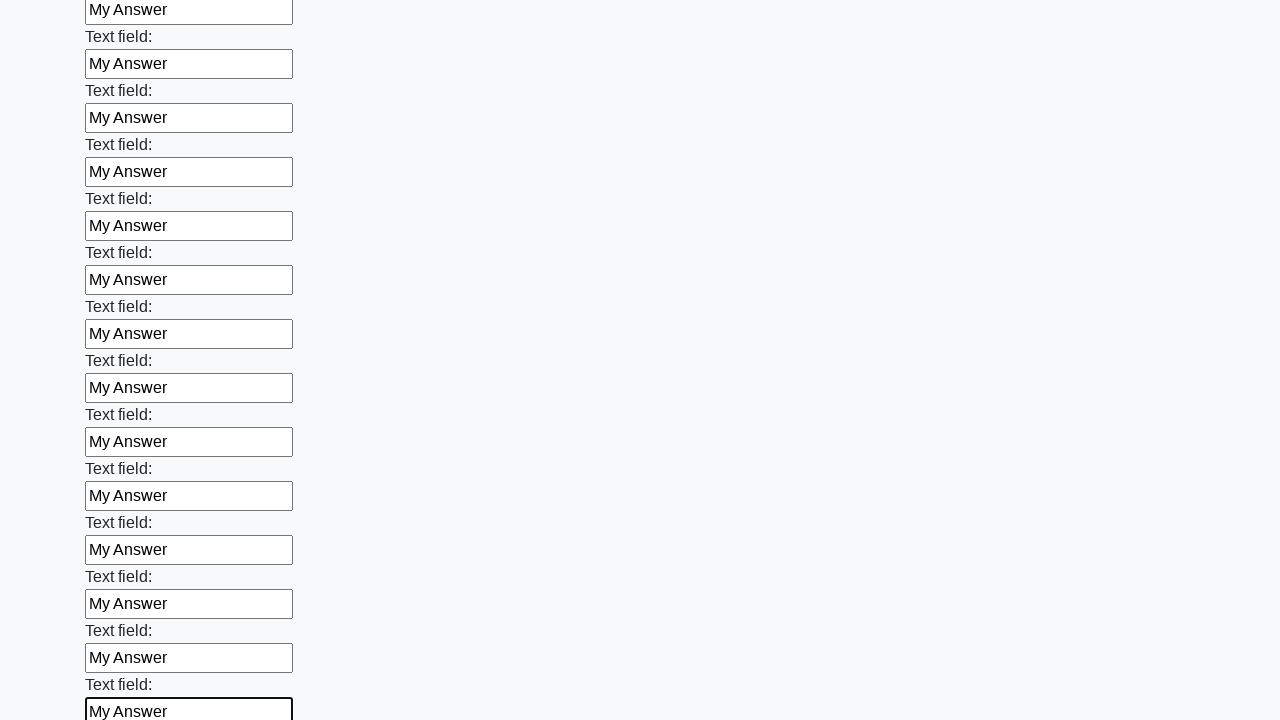

Filled input field 61 of 100 with 'My Answer' on input >> nth=60
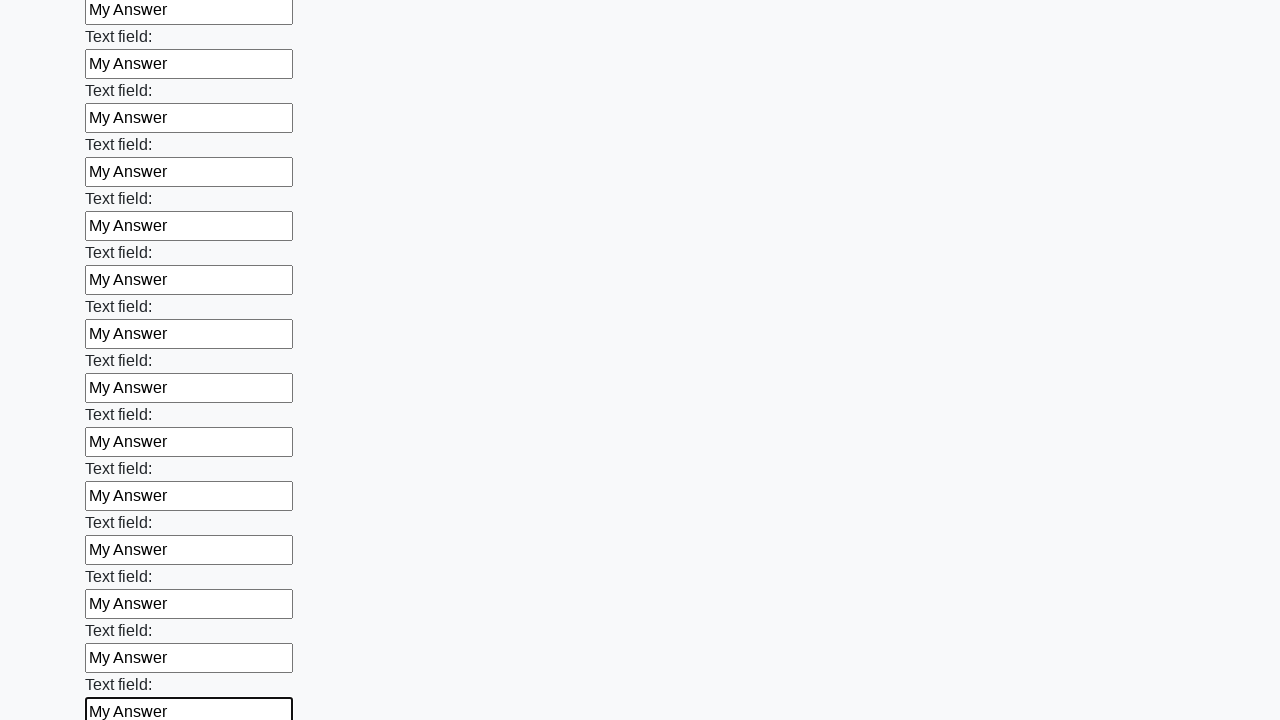

Filled input field 62 of 100 with 'My Answer' on input >> nth=61
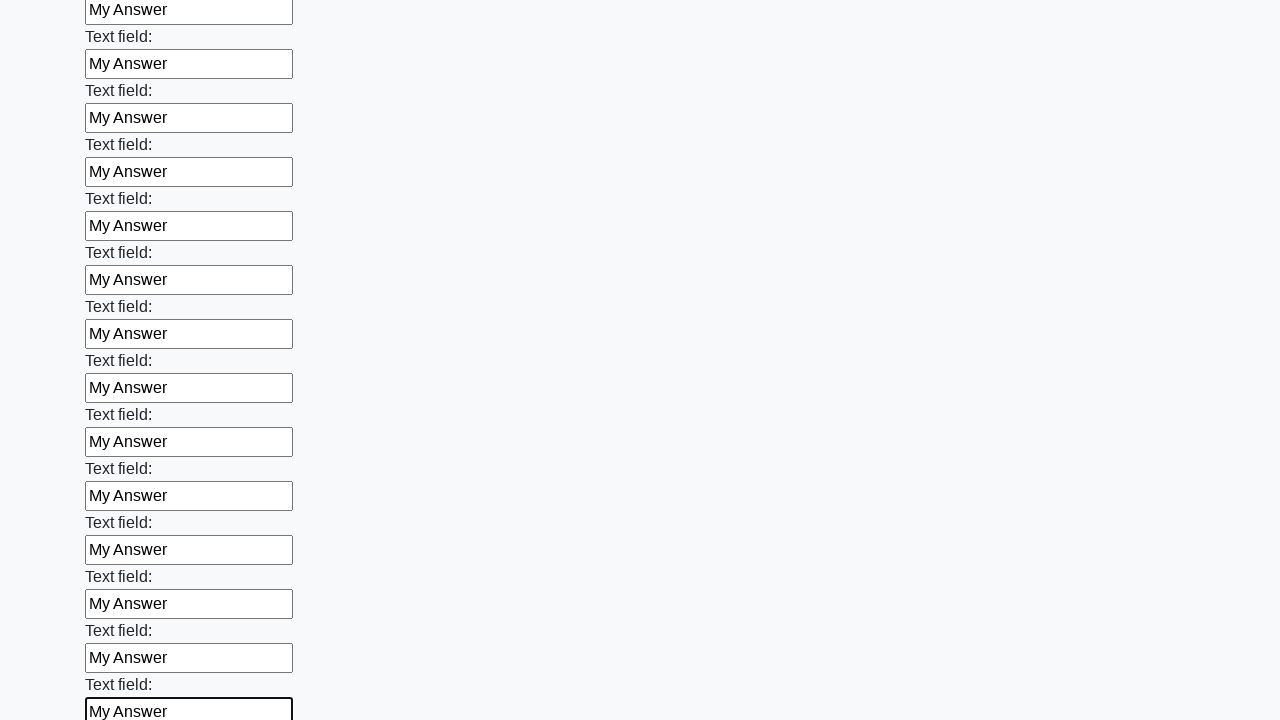

Filled input field 63 of 100 with 'My Answer' on input >> nth=62
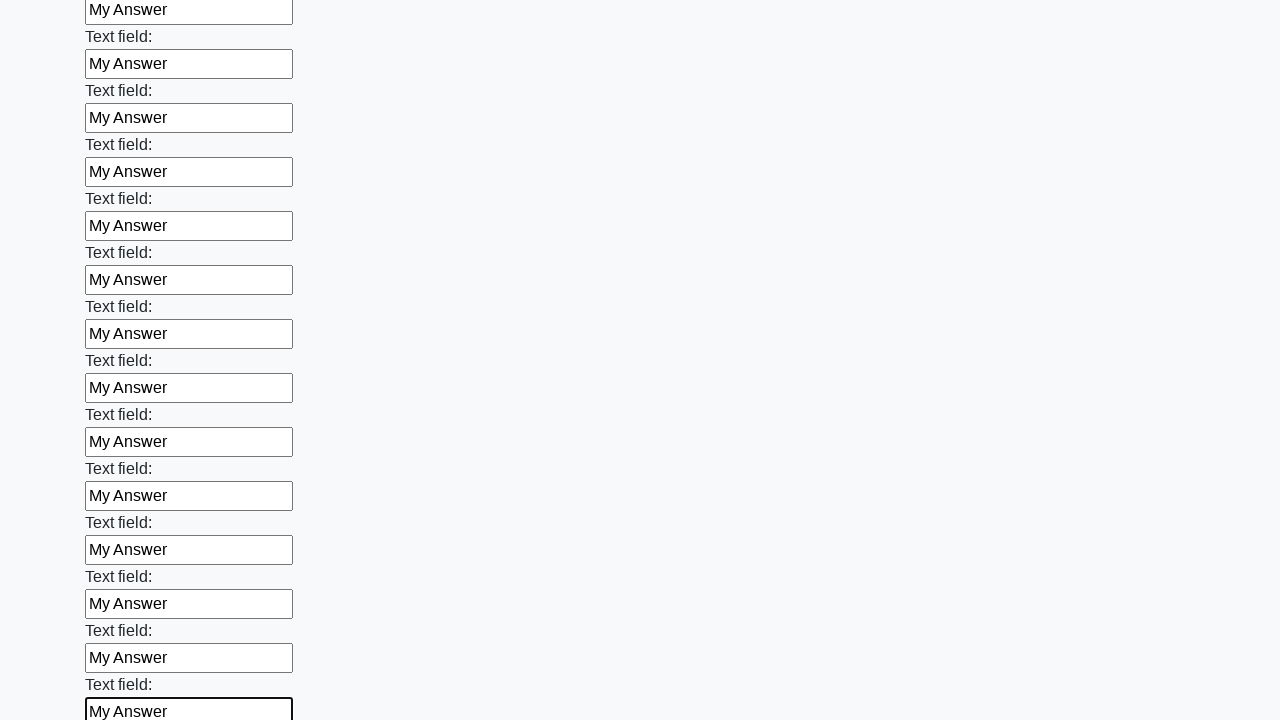

Filled input field 64 of 100 with 'My Answer' on input >> nth=63
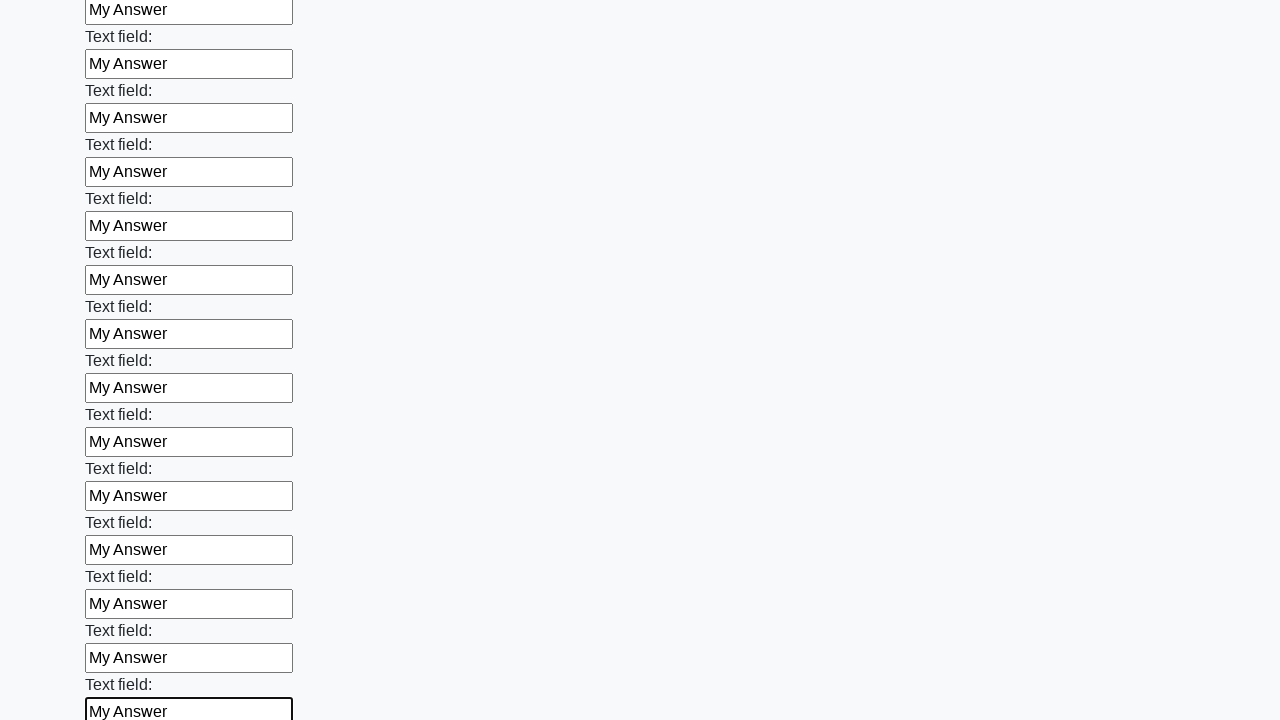

Filled input field 65 of 100 with 'My Answer' on input >> nth=64
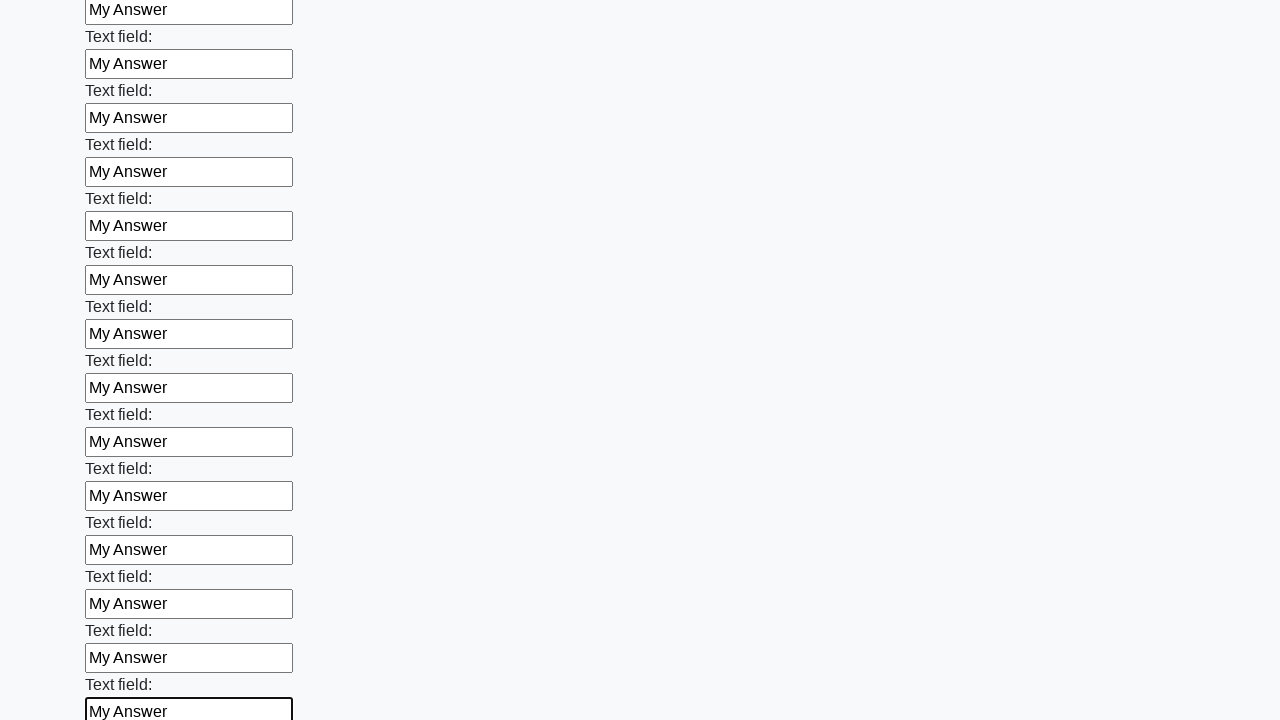

Filled input field 66 of 100 with 'My Answer' on input >> nth=65
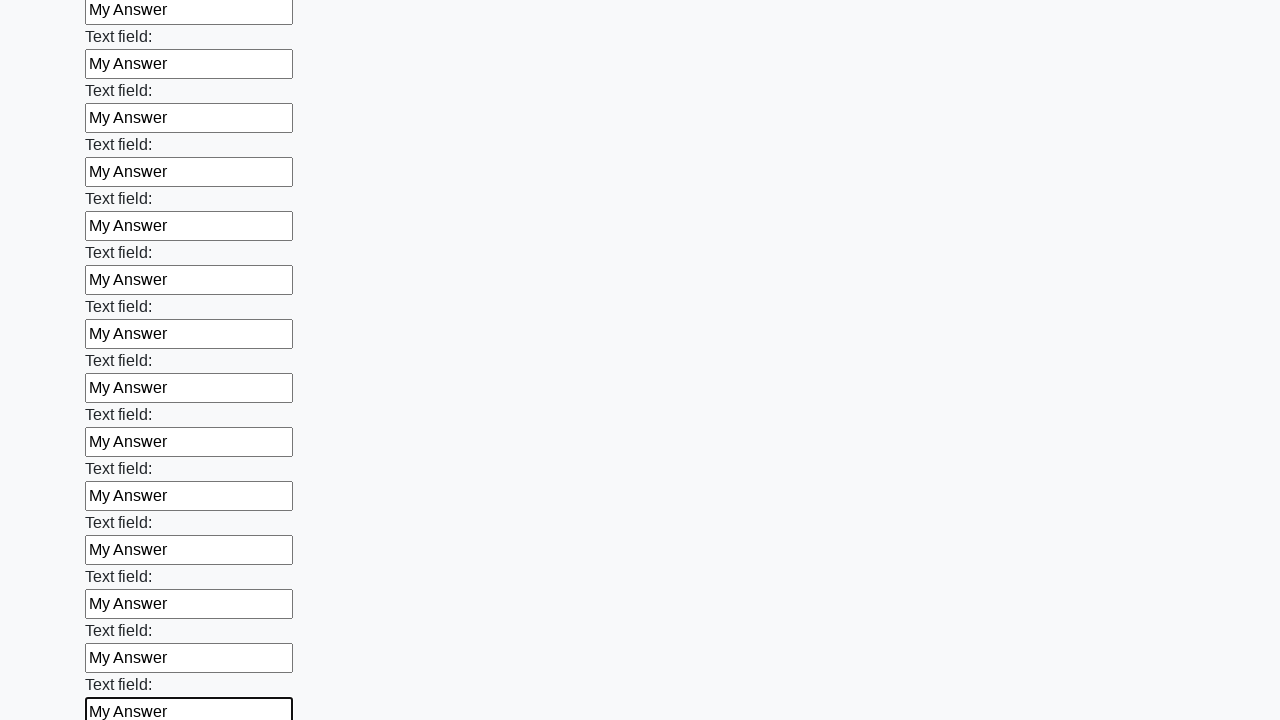

Filled input field 67 of 100 with 'My Answer' on input >> nth=66
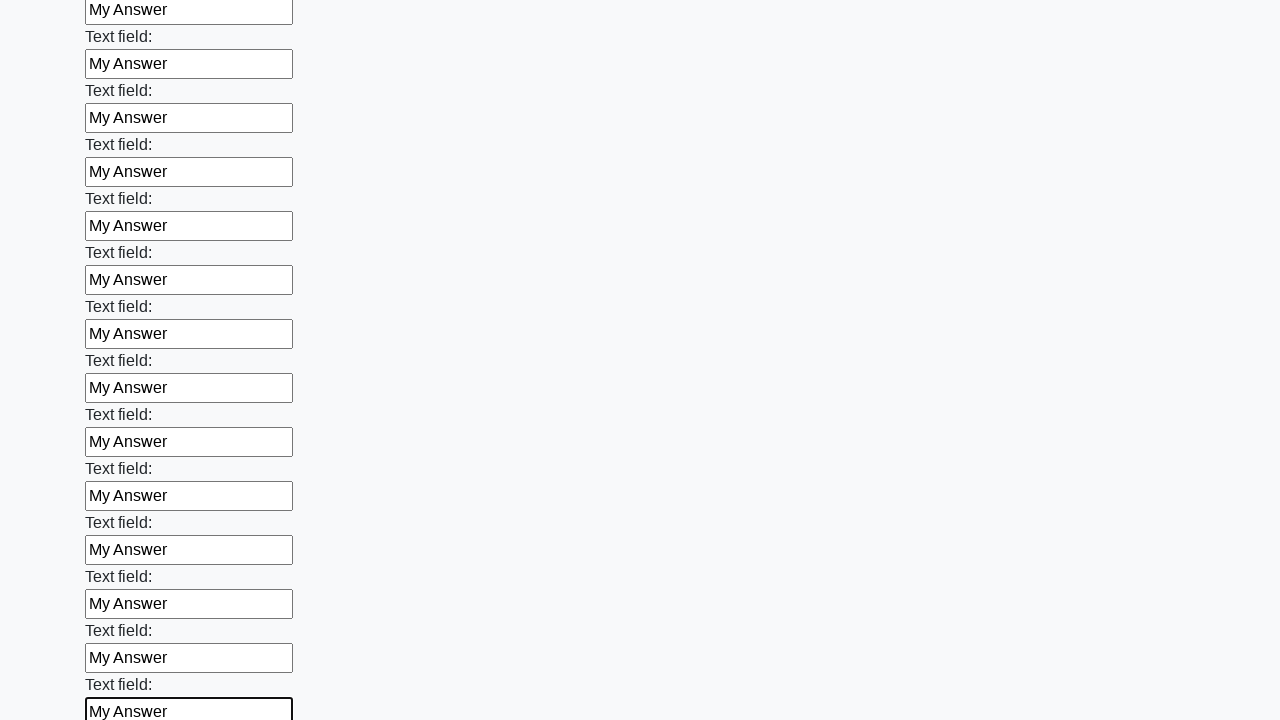

Filled input field 68 of 100 with 'My Answer' on input >> nth=67
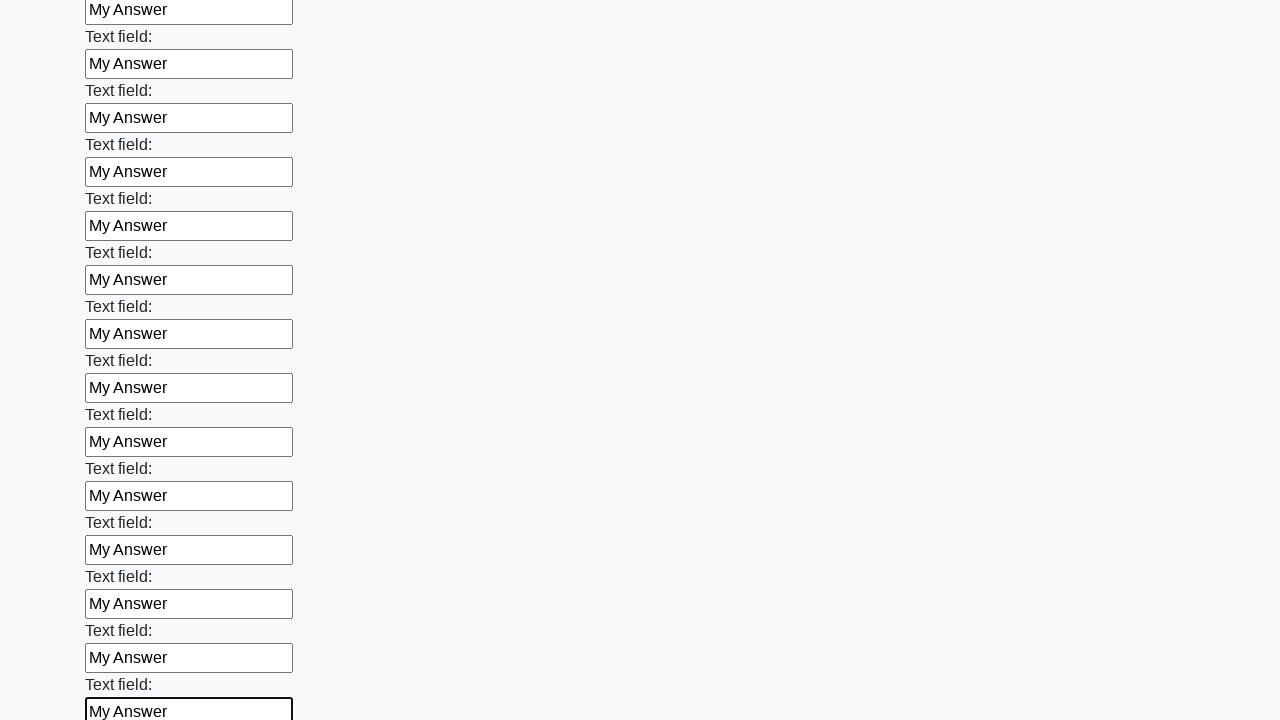

Filled input field 69 of 100 with 'My Answer' on input >> nth=68
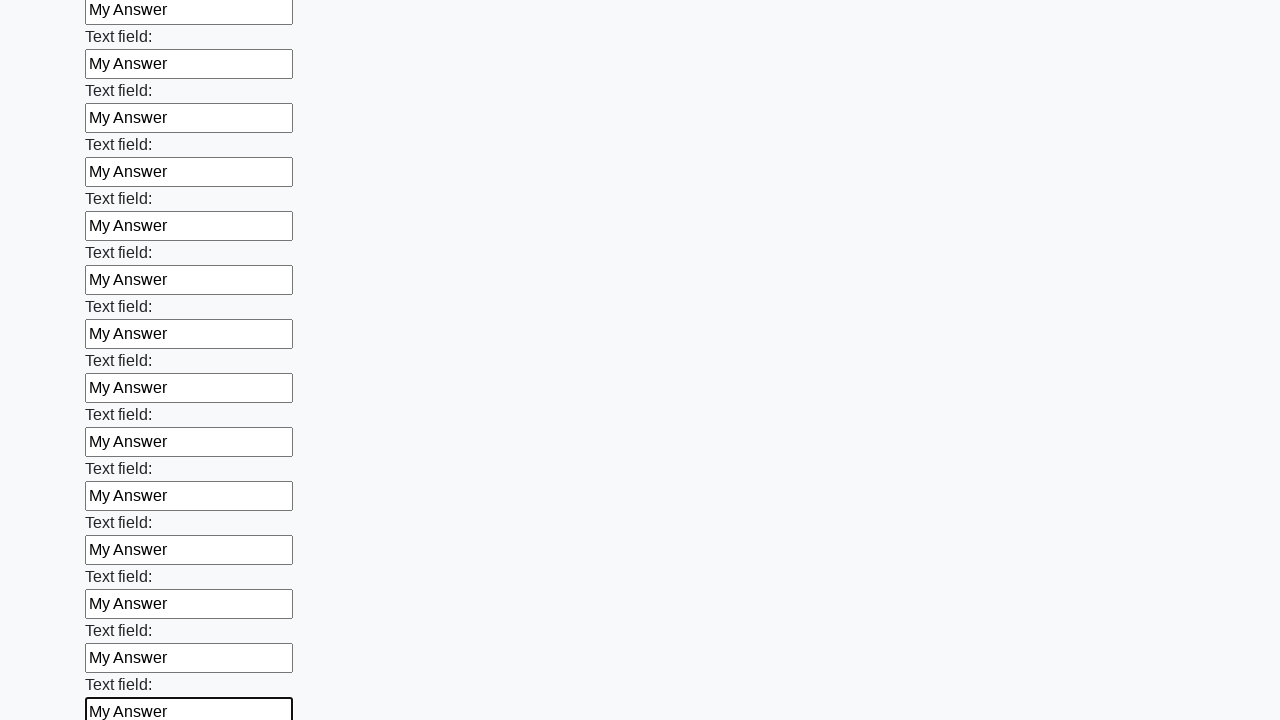

Filled input field 70 of 100 with 'My Answer' on input >> nth=69
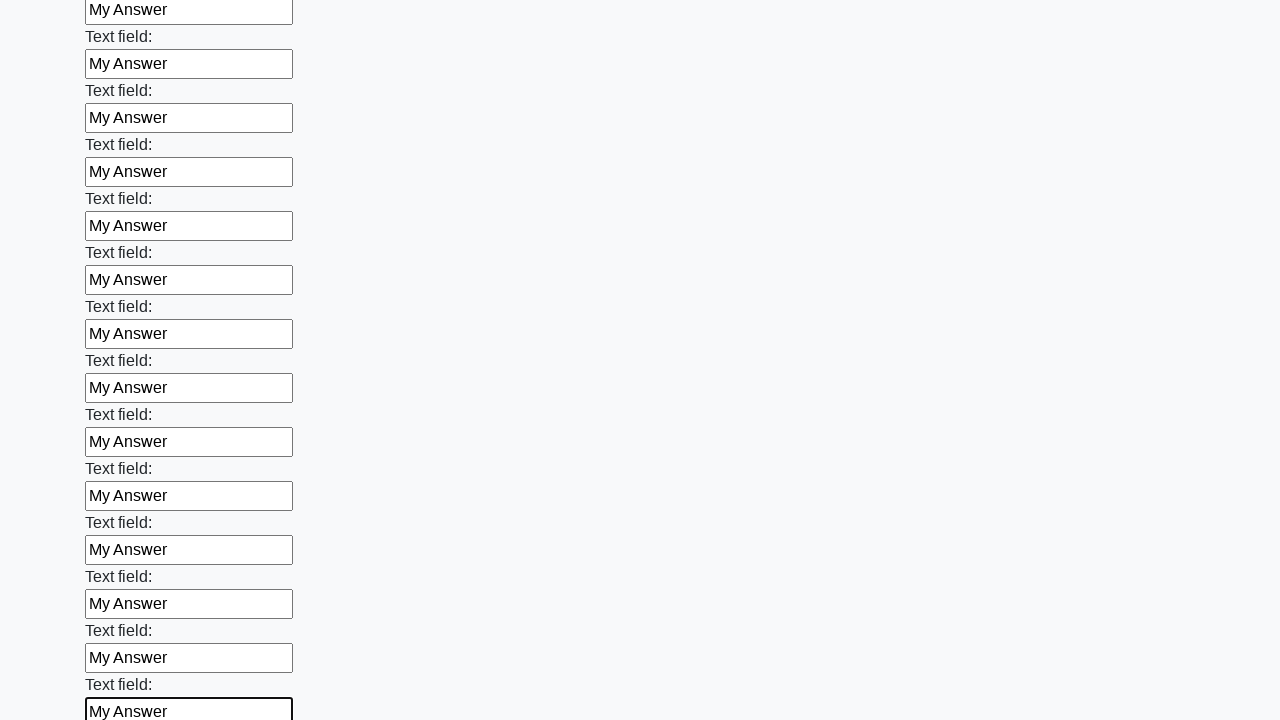

Filled input field 71 of 100 with 'My Answer' on input >> nth=70
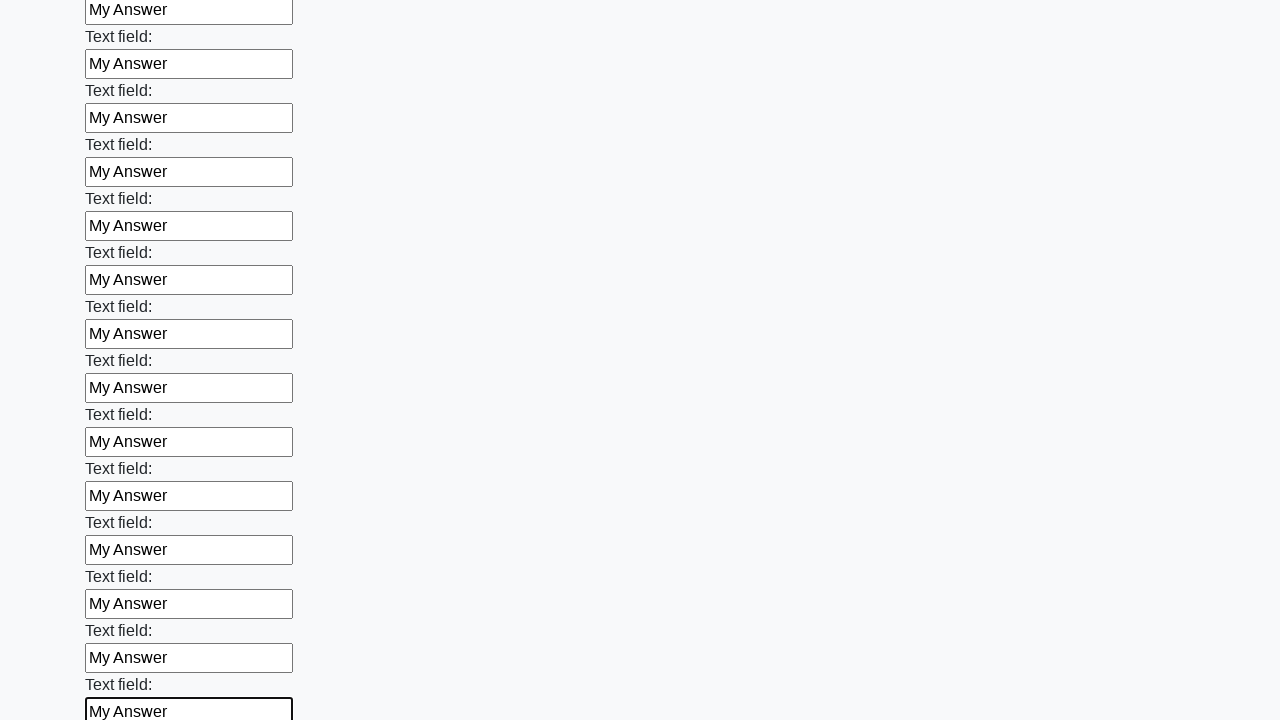

Filled input field 72 of 100 with 'My Answer' on input >> nth=71
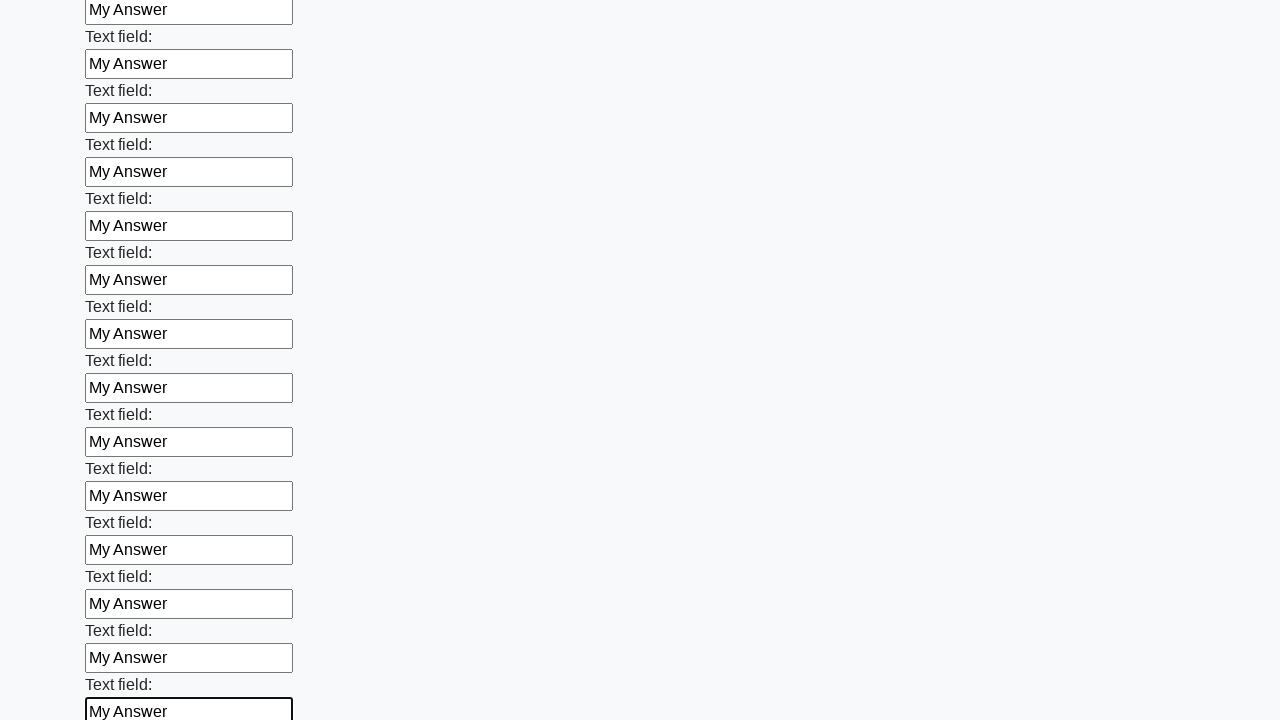

Filled input field 73 of 100 with 'My Answer' on input >> nth=72
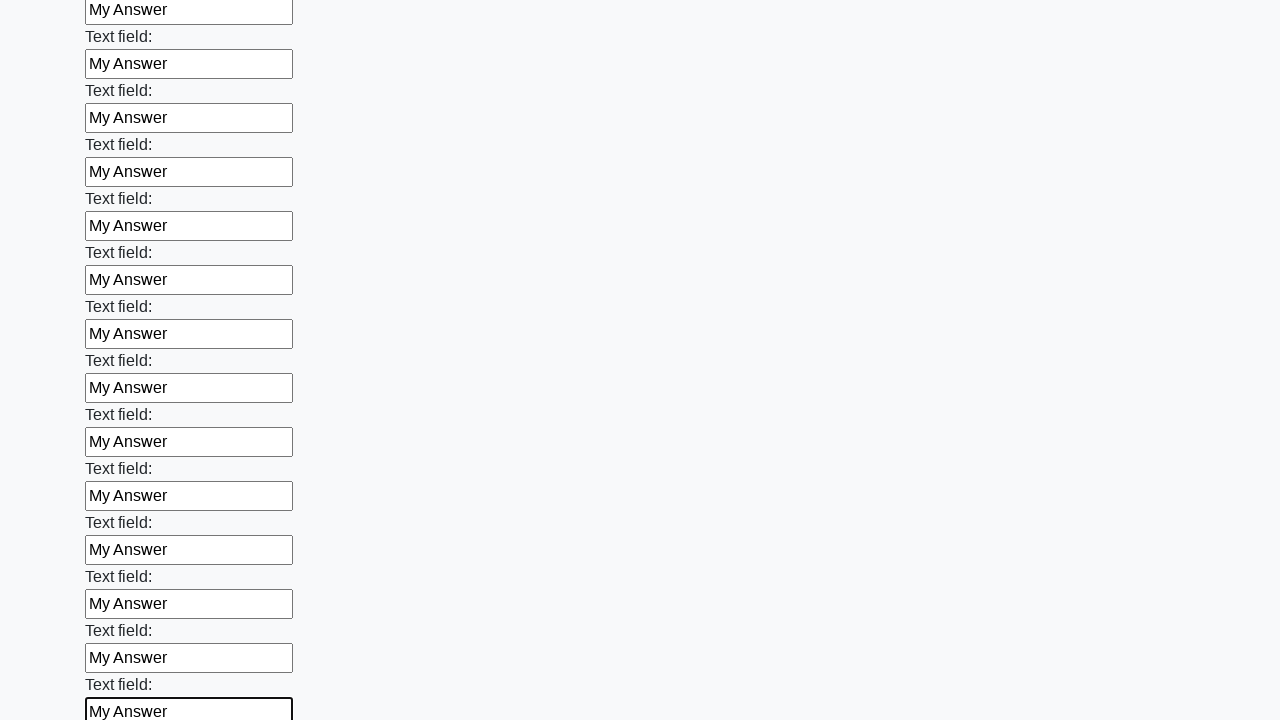

Filled input field 74 of 100 with 'My Answer' on input >> nth=73
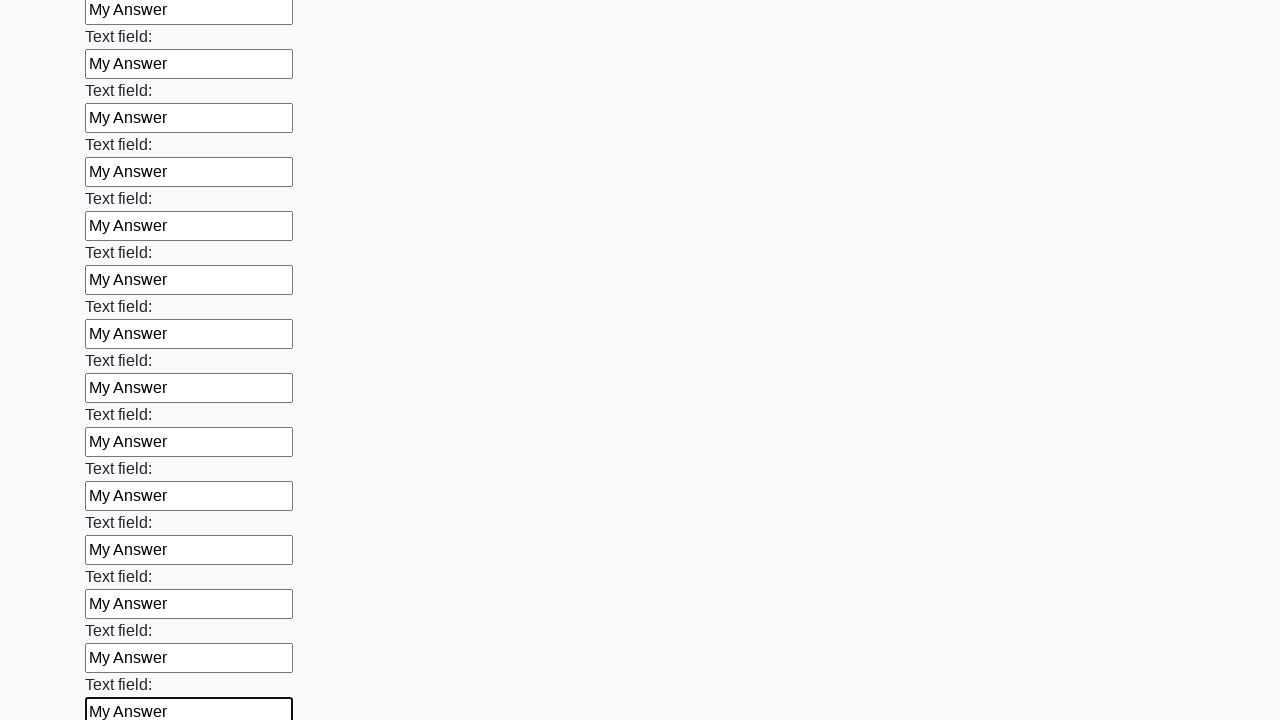

Filled input field 75 of 100 with 'My Answer' on input >> nth=74
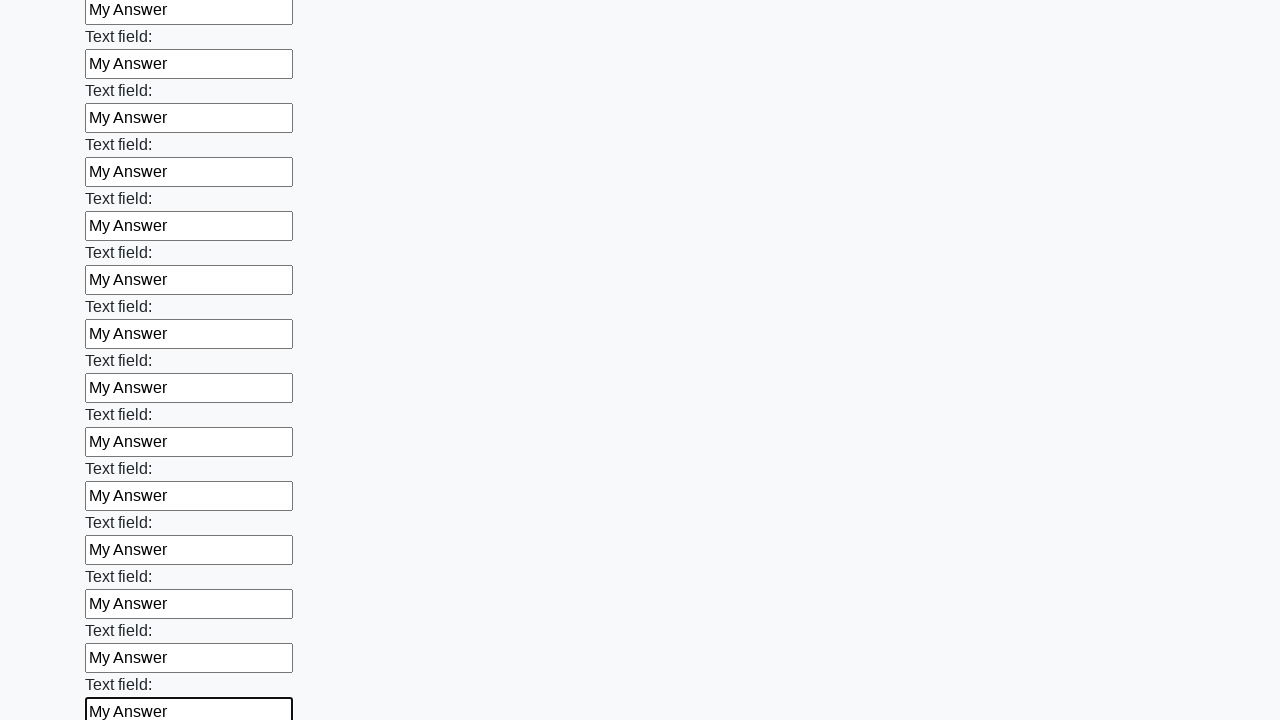

Filled input field 76 of 100 with 'My Answer' on input >> nth=75
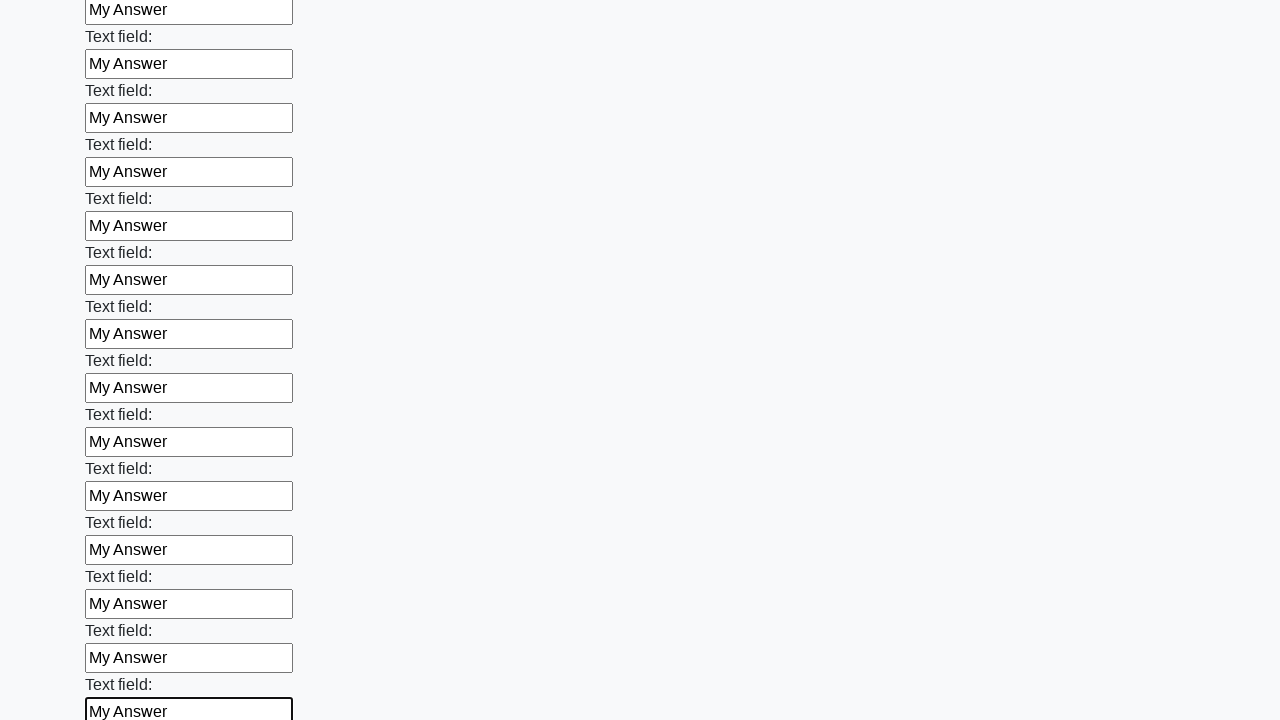

Filled input field 77 of 100 with 'My Answer' on input >> nth=76
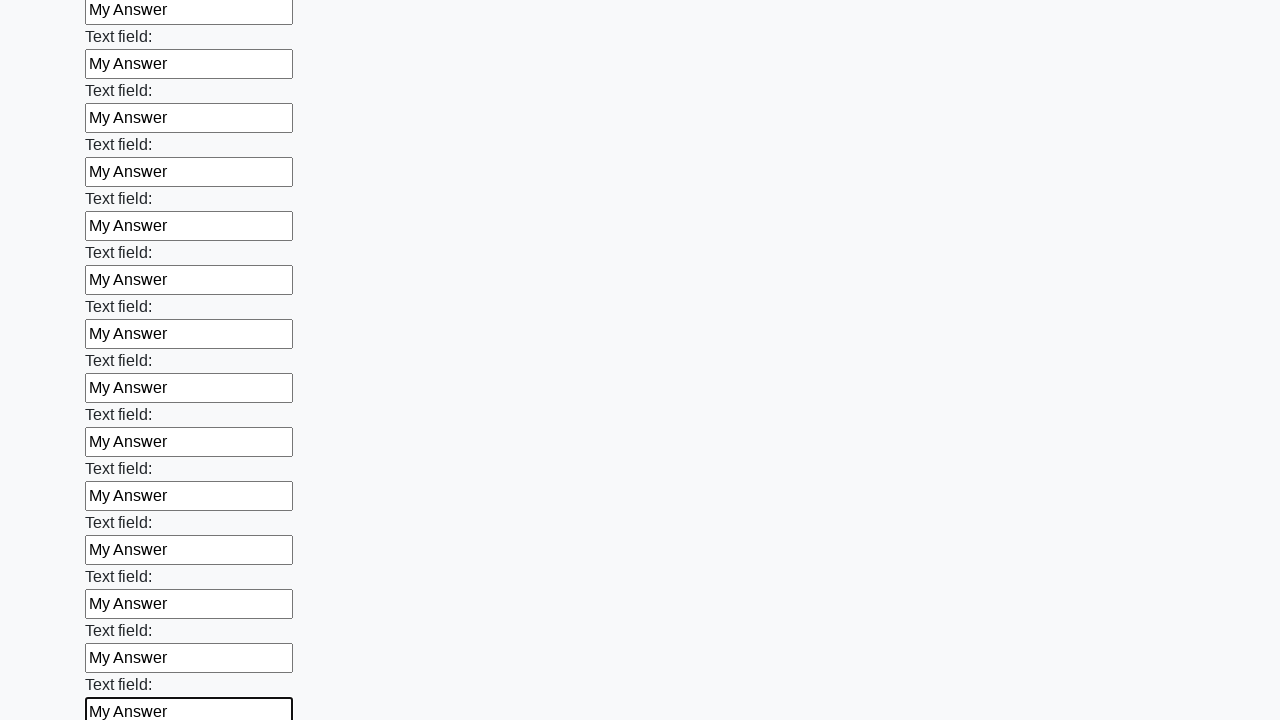

Filled input field 78 of 100 with 'My Answer' on input >> nth=77
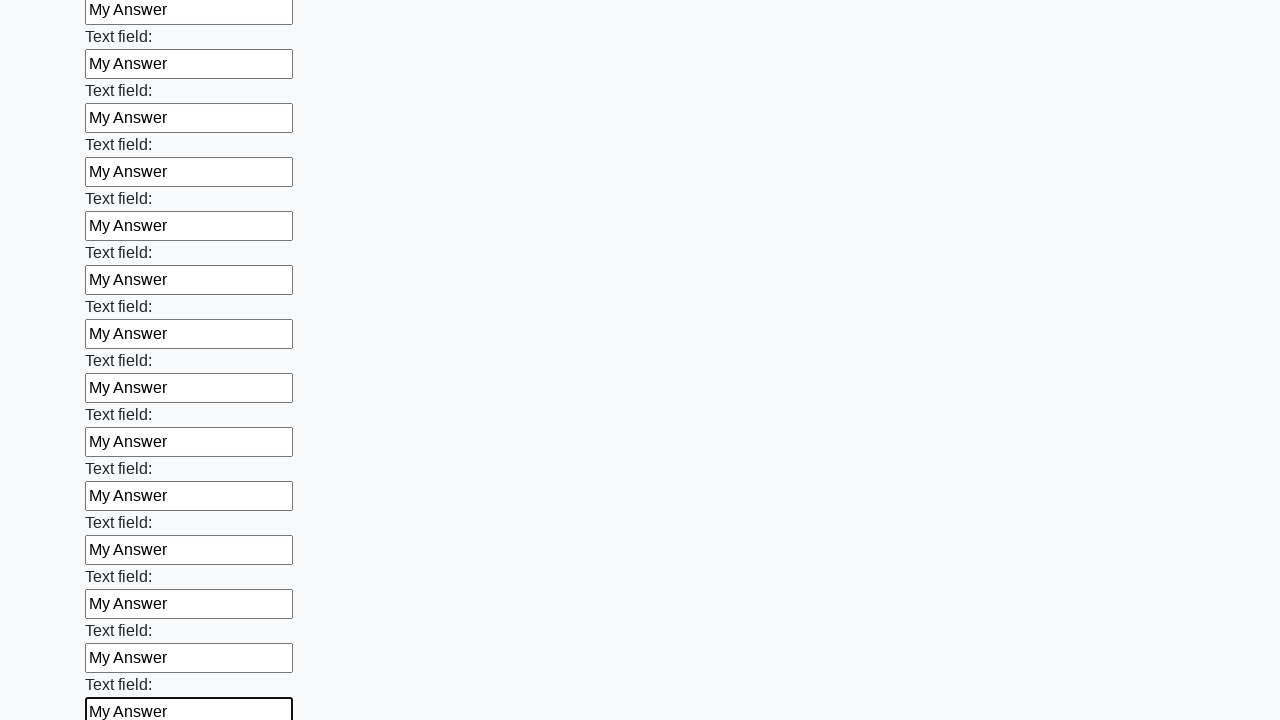

Filled input field 79 of 100 with 'My Answer' on input >> nth=78
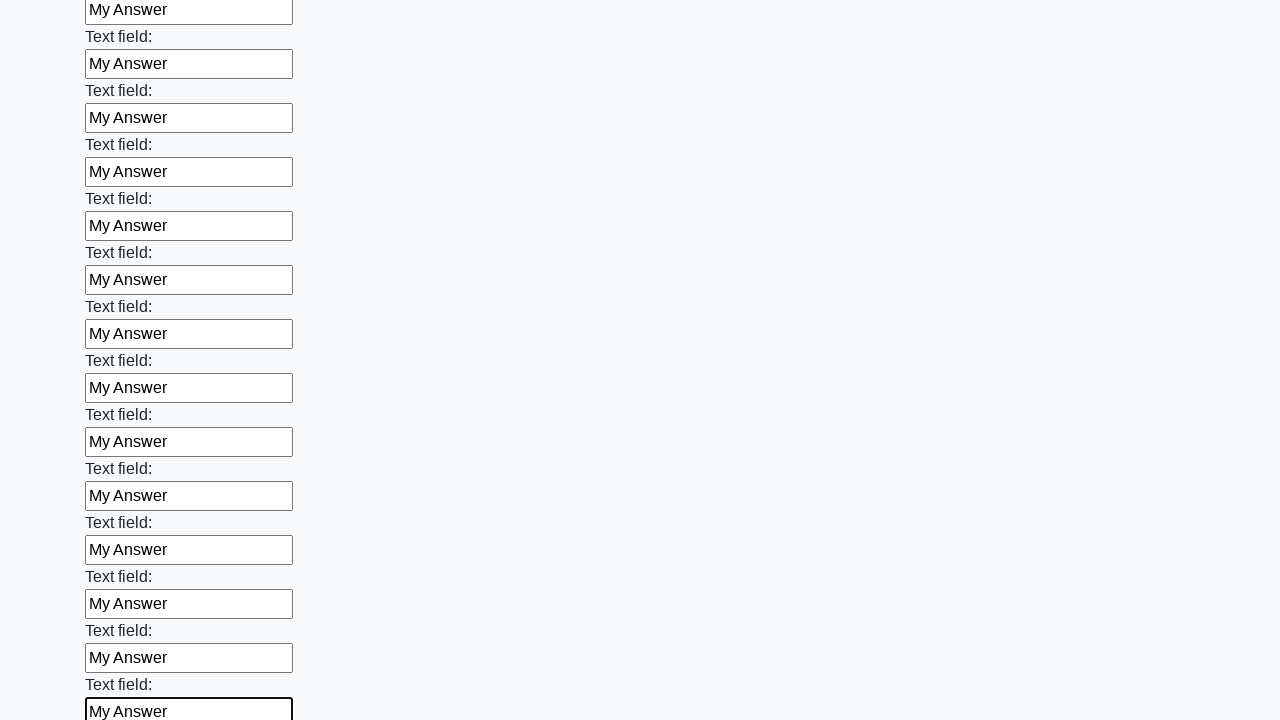

Filled input field 80 of 100 with 'My Answer' on input >> nth=79
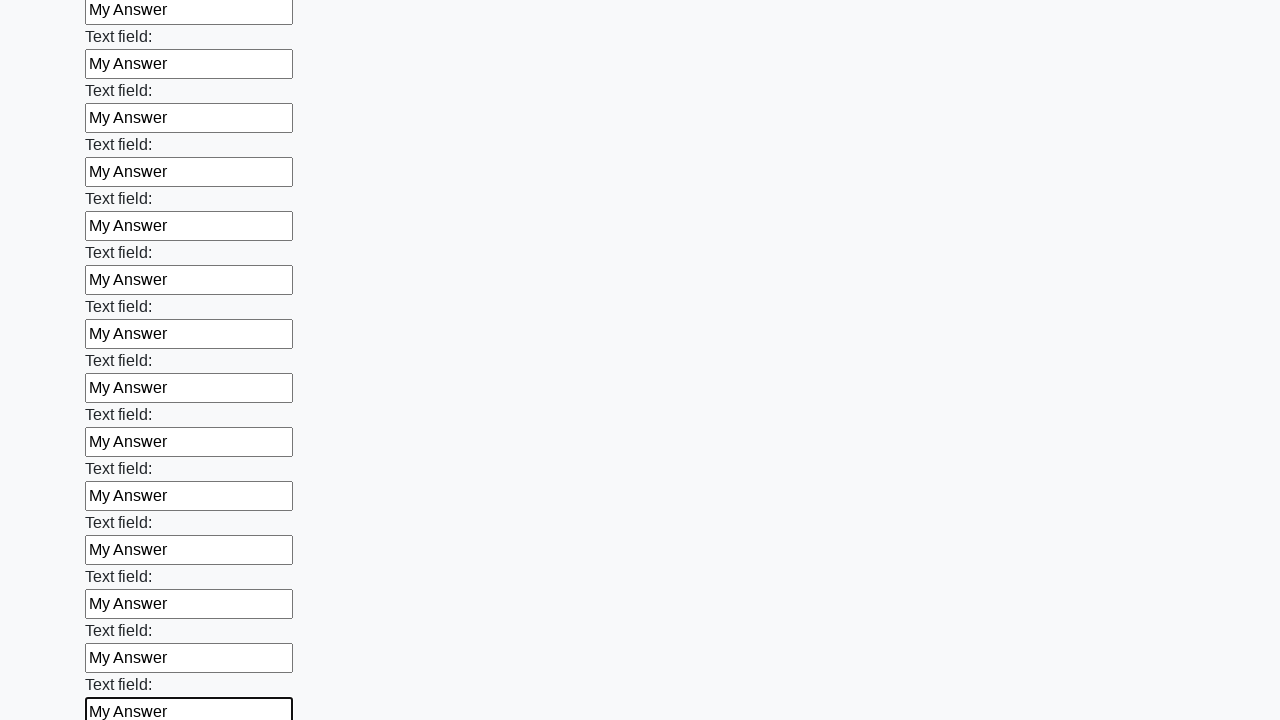

Filled input field 81 of 100 with 'My Answer' on input >> nth=80
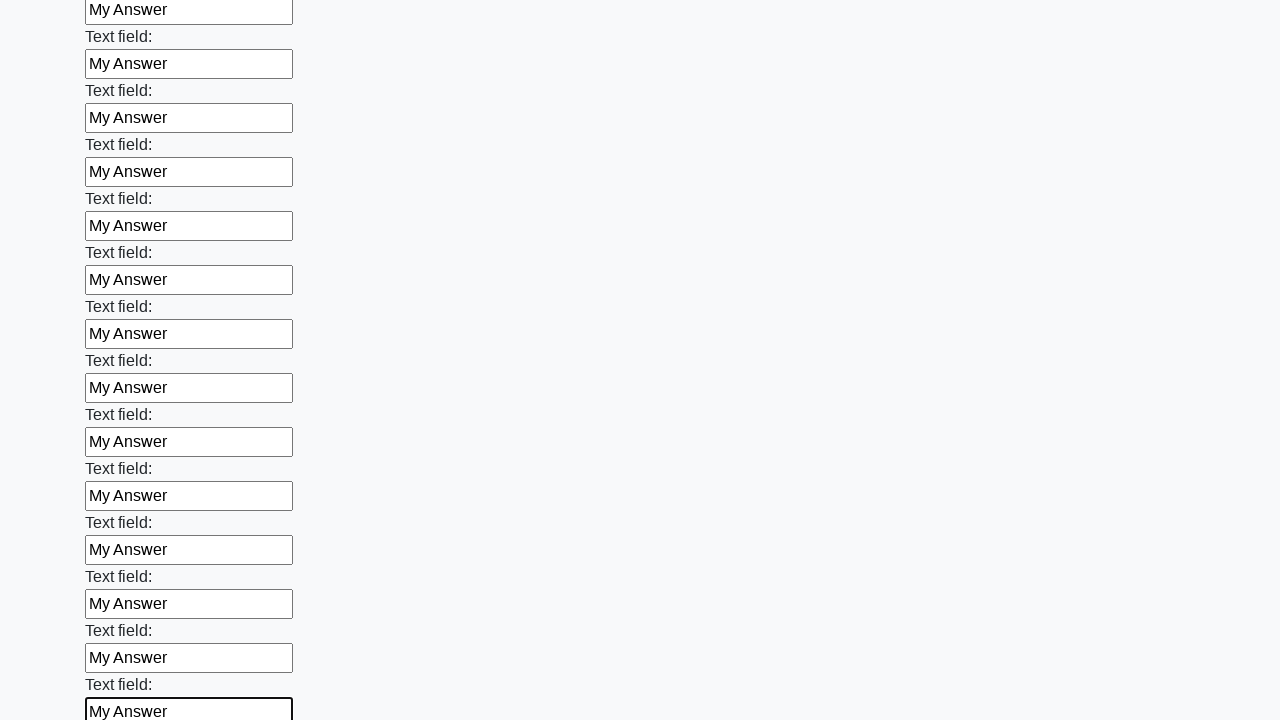

Filled input field 82 of 100 with 'My Answer' on input >> nth=81
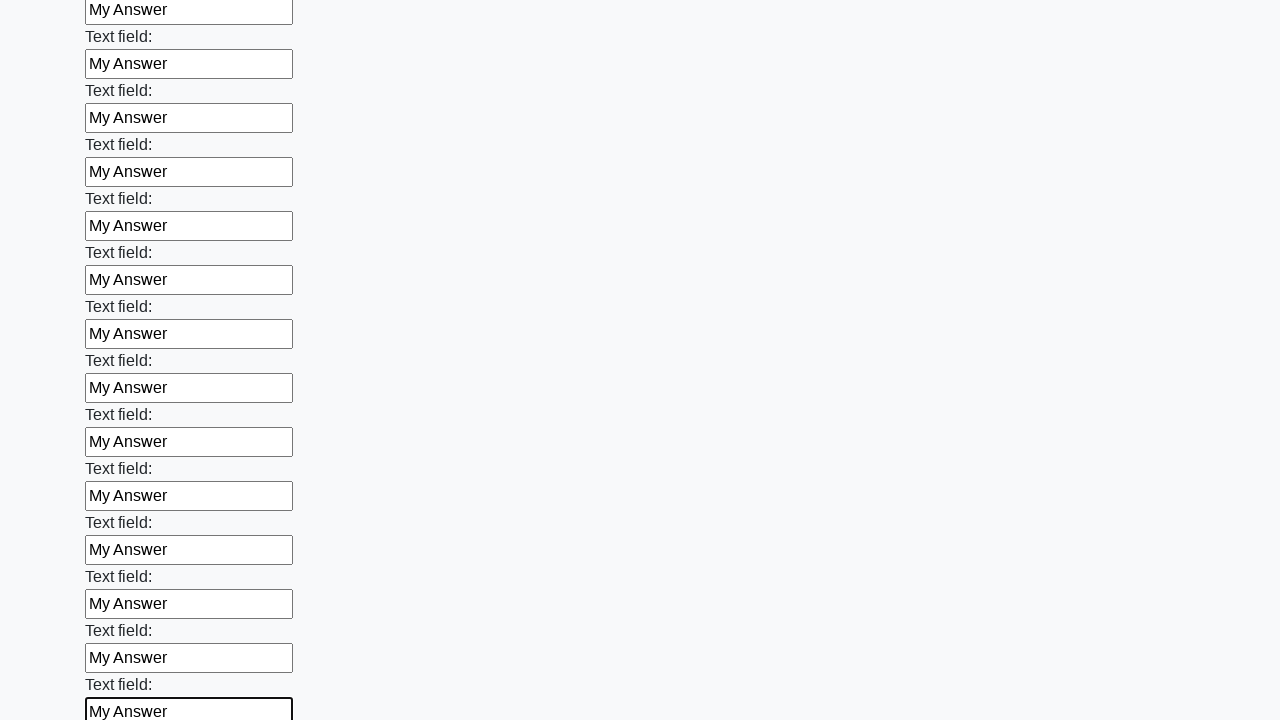

Filled input field 83 of 100 with 'My Answer' on input >> nth=82
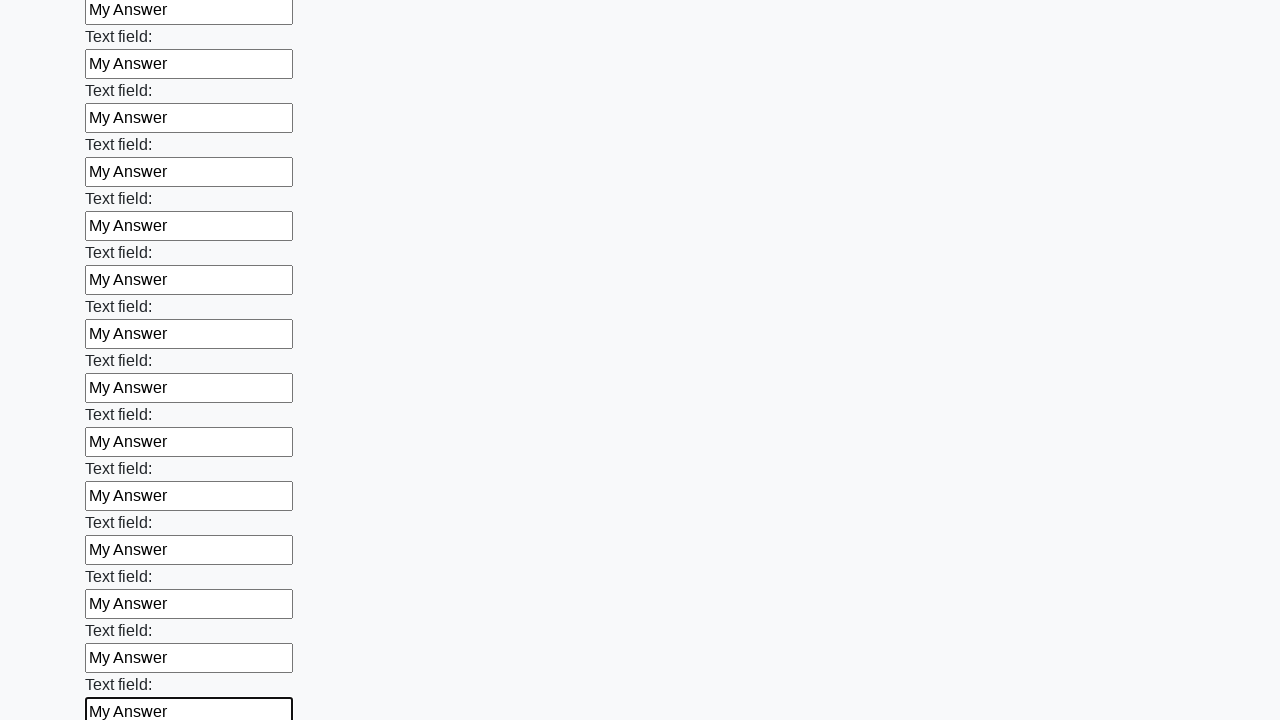

Filled input field 84 of 100 with 'My Answer' on input >> nth=83
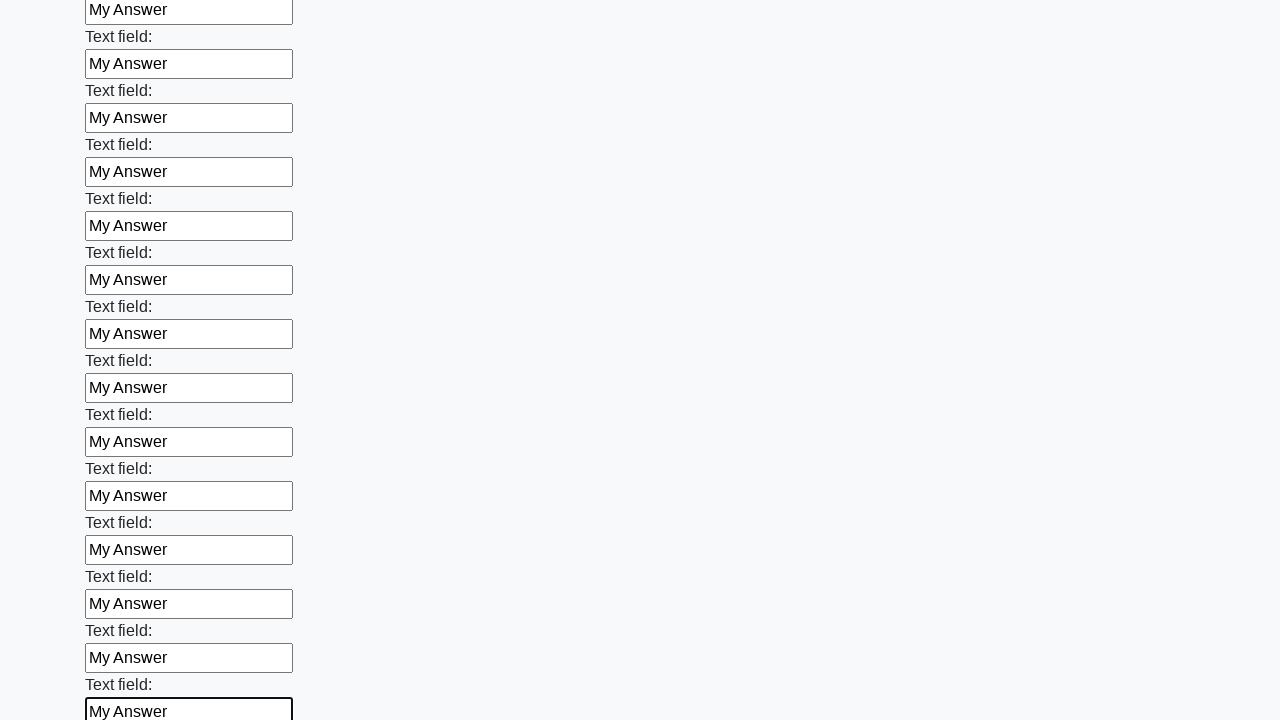

Filled input field 85 of 100 with 'My Answer' on input >> nth=84
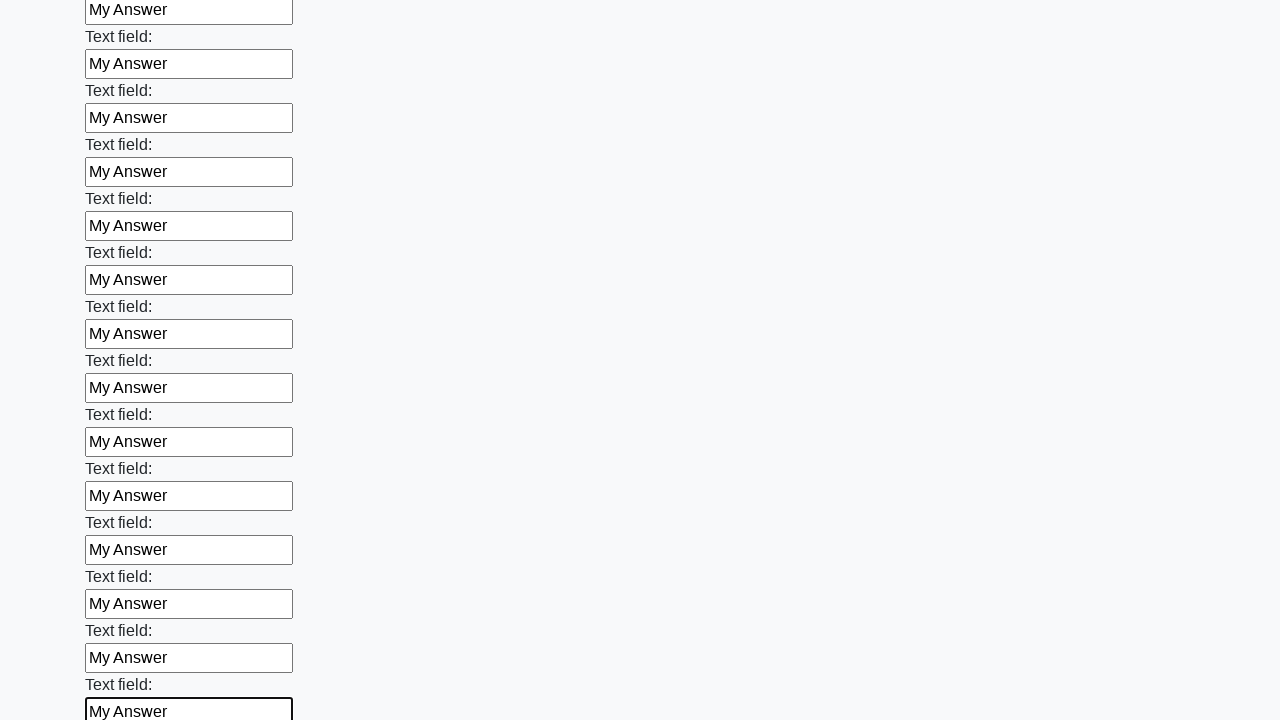

Filled input field 86 of 100 with 'My Answer' on input >> nth=85
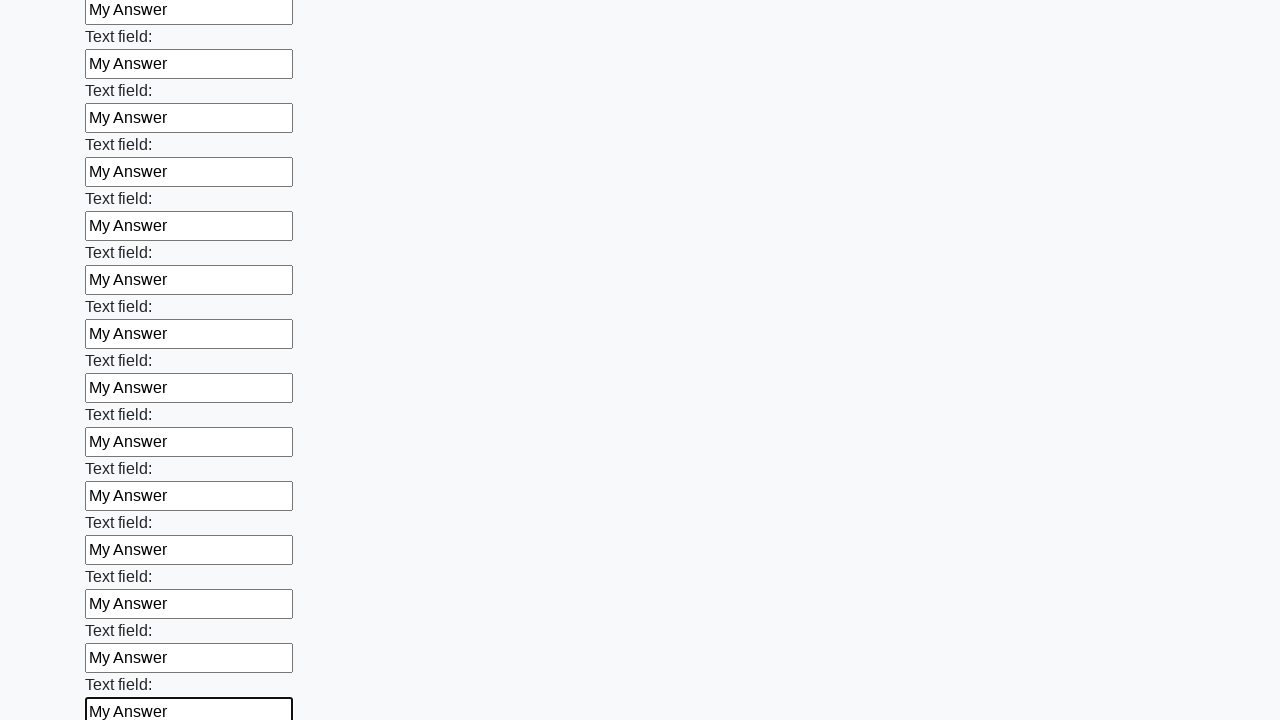

Filled input field 87 of 100 with 'My Answer' on input >> nth=86
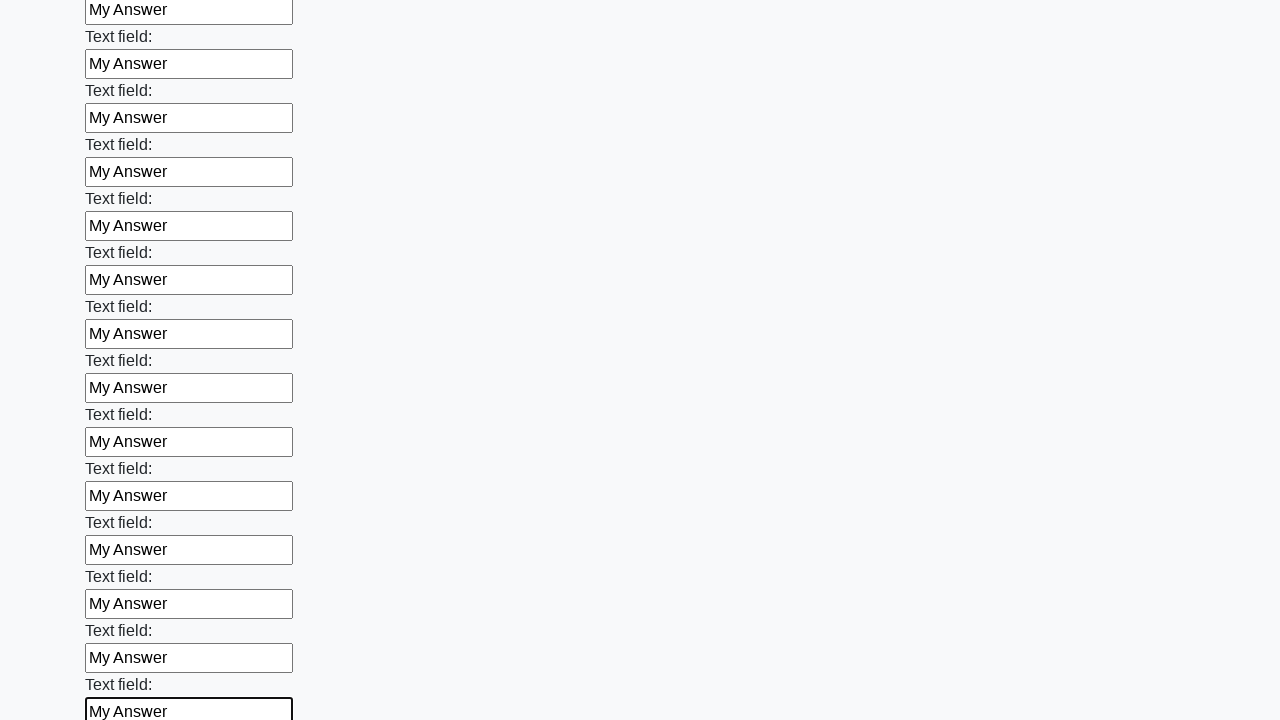

Filled input field 88 of 100 with 'My Answer' on input >> nth=87
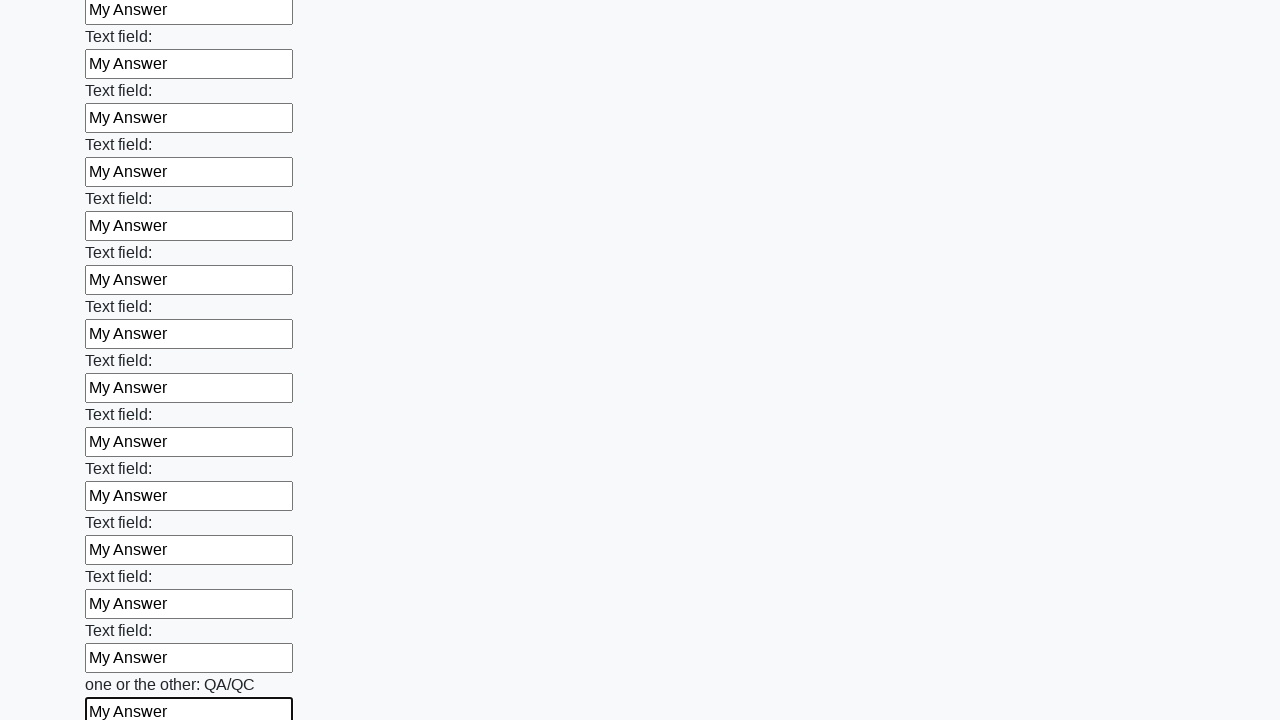

Filled input field 89 of 100 with 'My Answer' on input >> nth=88
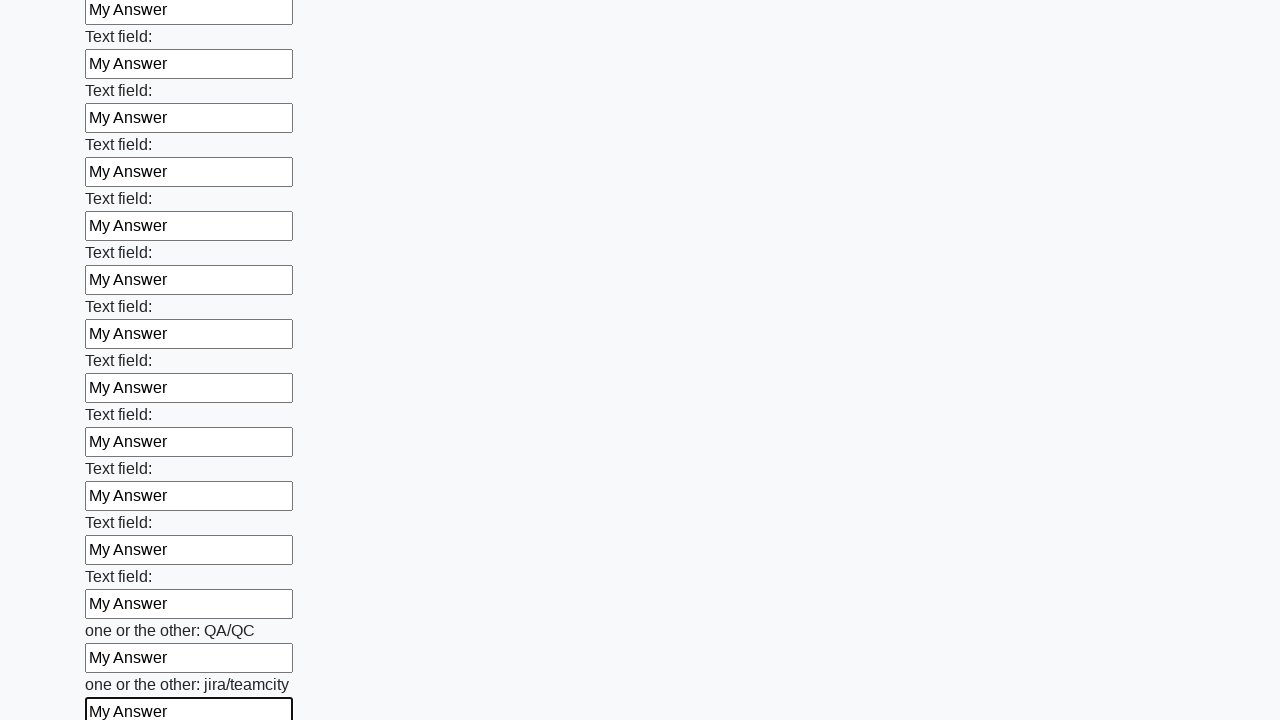

Filled input field 90 of 100 with 'My Answer' on input >> nth=89
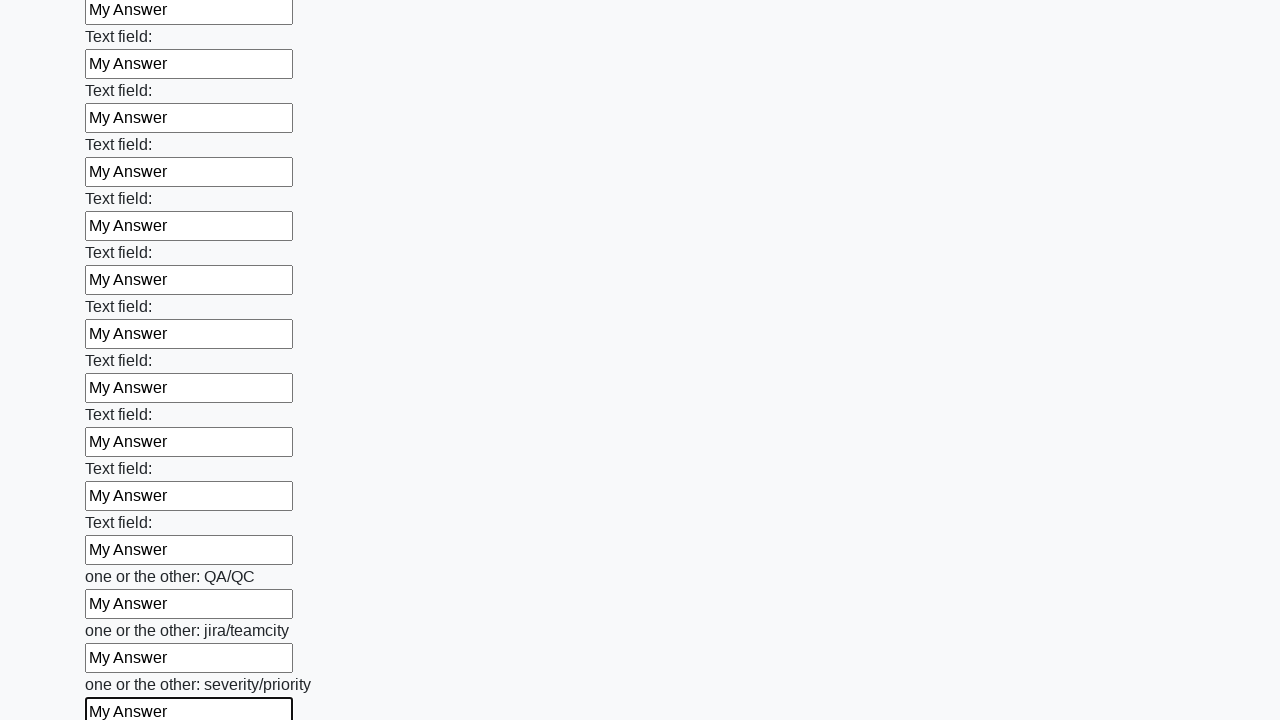

Filled input field 91 of 100 with 'My Answer' on input >> nth=90
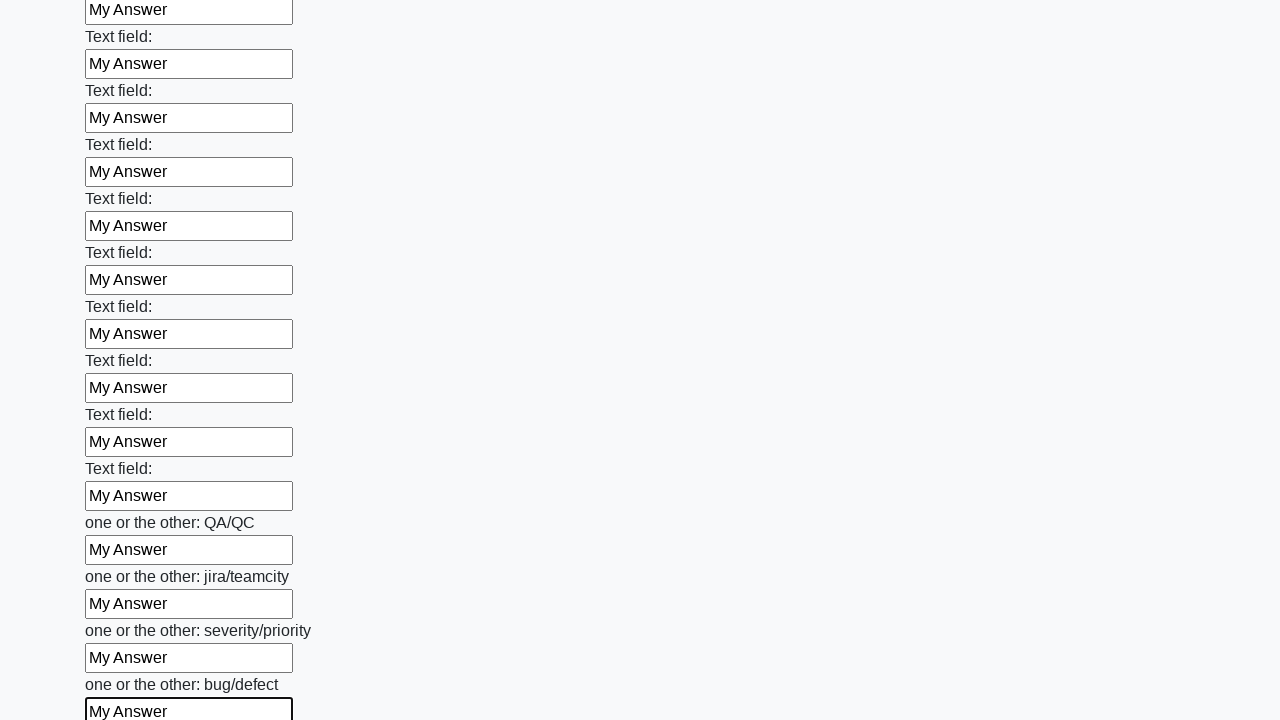

Filled input field 92 of 100 with 'My Answer' on input >> nth=91
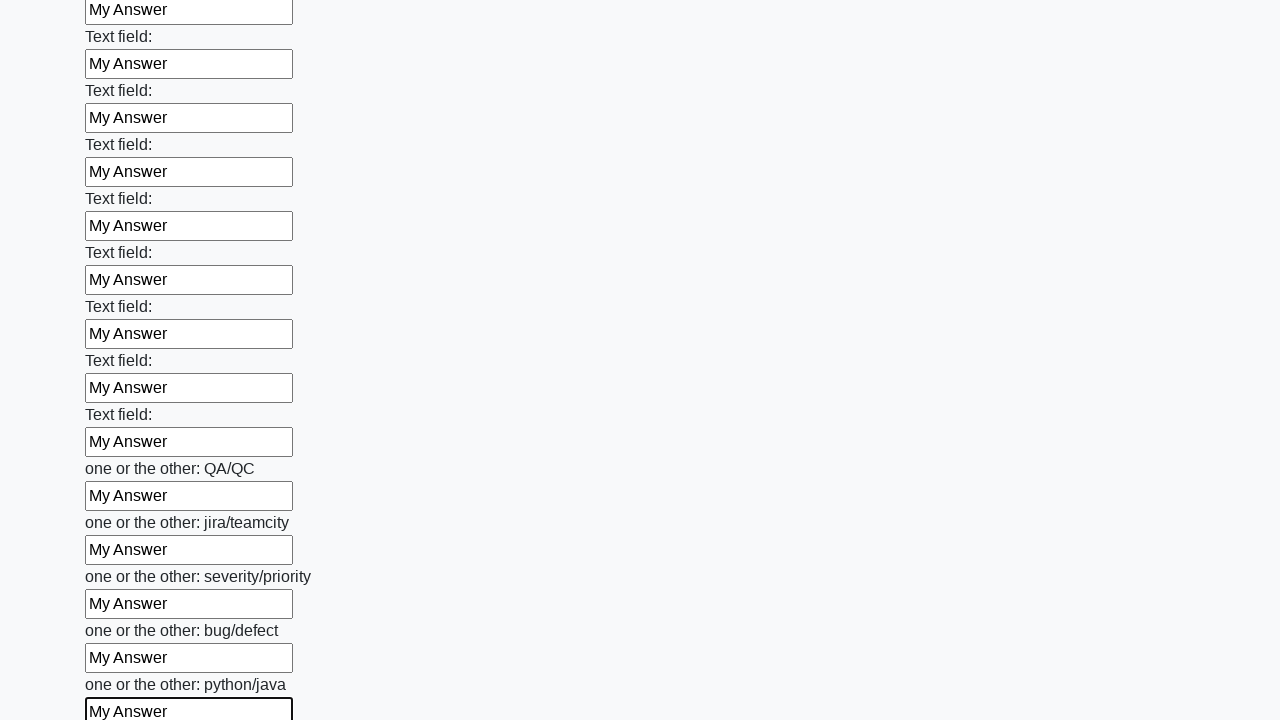

Filled input field 93 of 100 with 'My Answer' on input >> nth=92
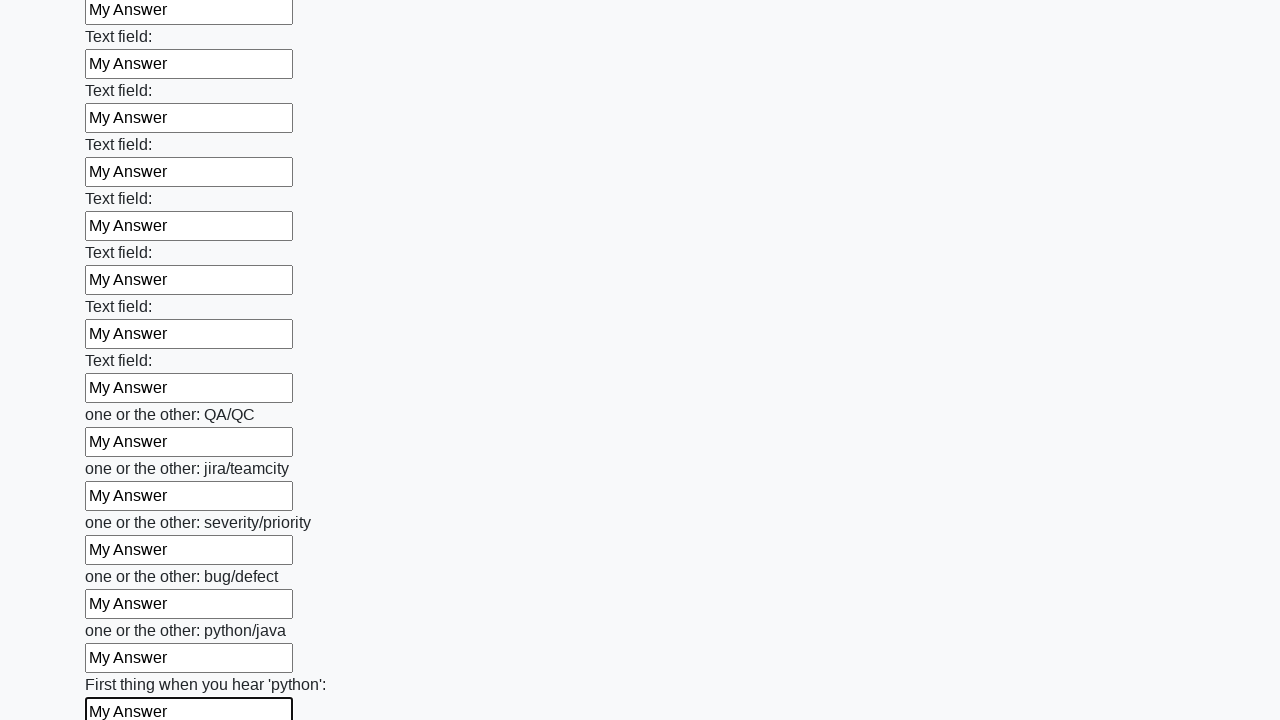

Filled input field 94 of 100 with 'My Answer' on input >> nth=93
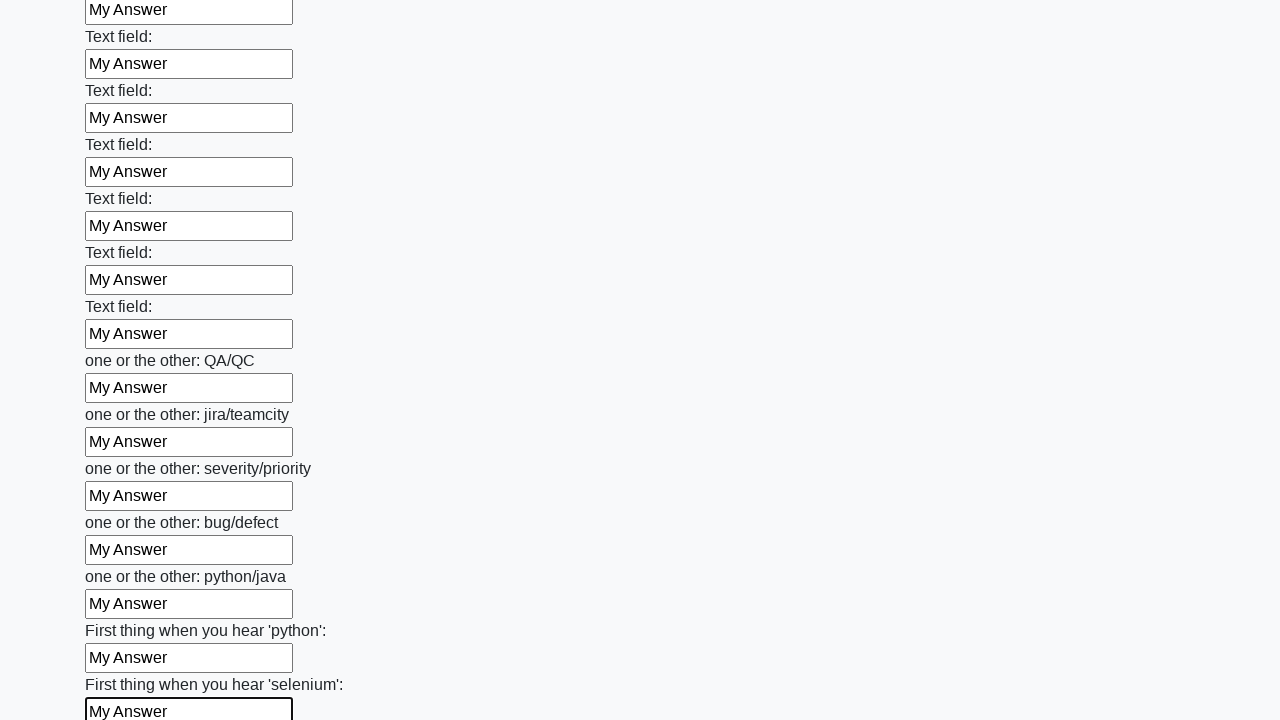

Filled input field 95 of 100 with 'My Answer' on input >> nth=94
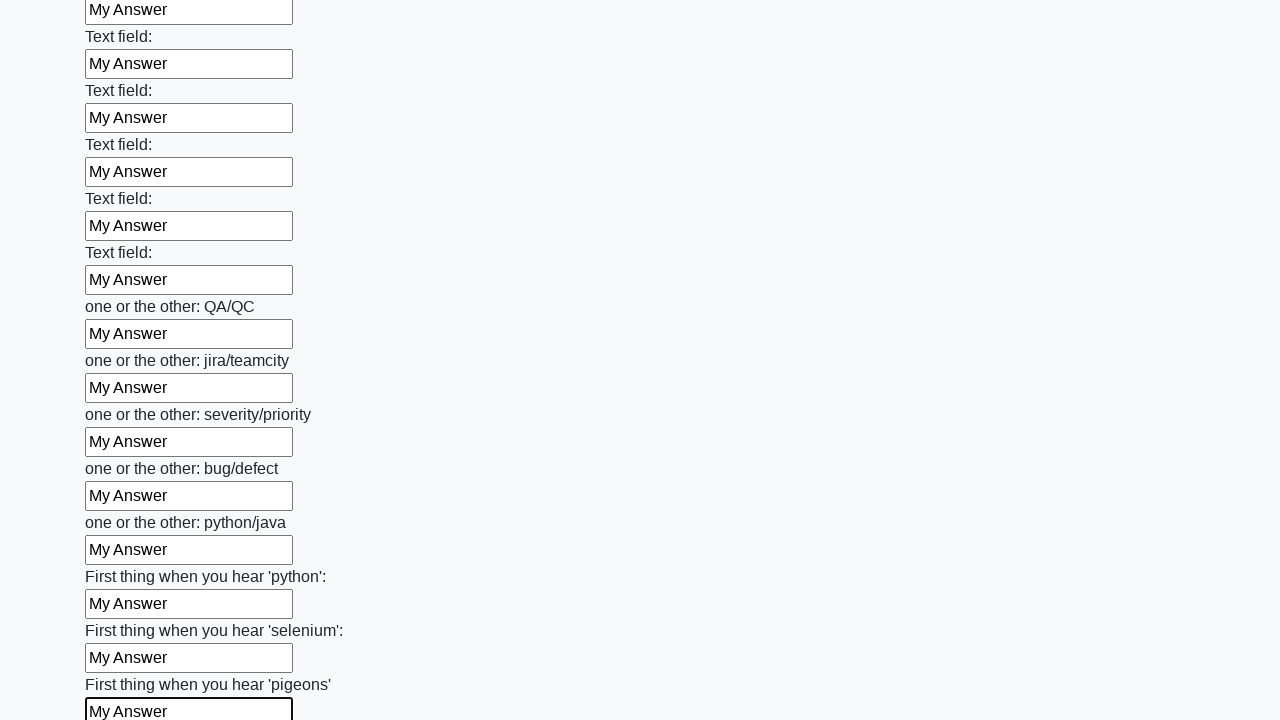

Filled input field 96 of 100 with 'My Answer' on input >> nth=95
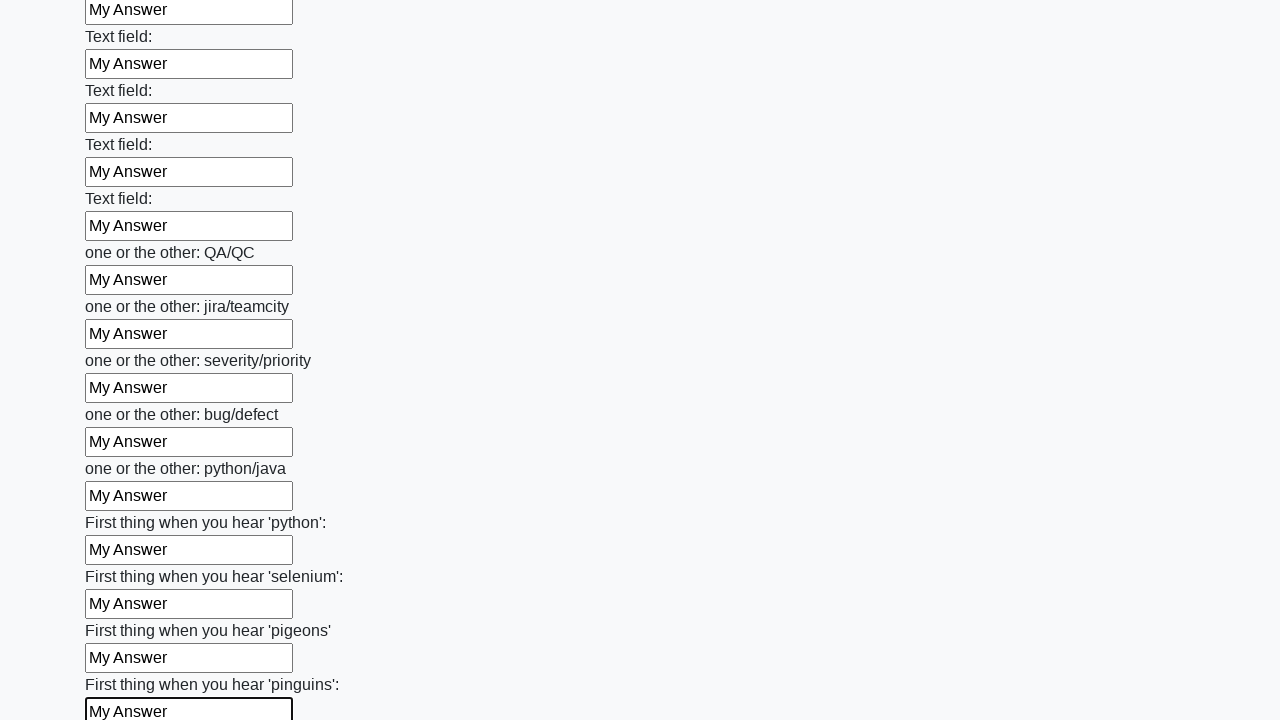

Filled input field 97 of 100 with 'My Answer' on input >> nth=96
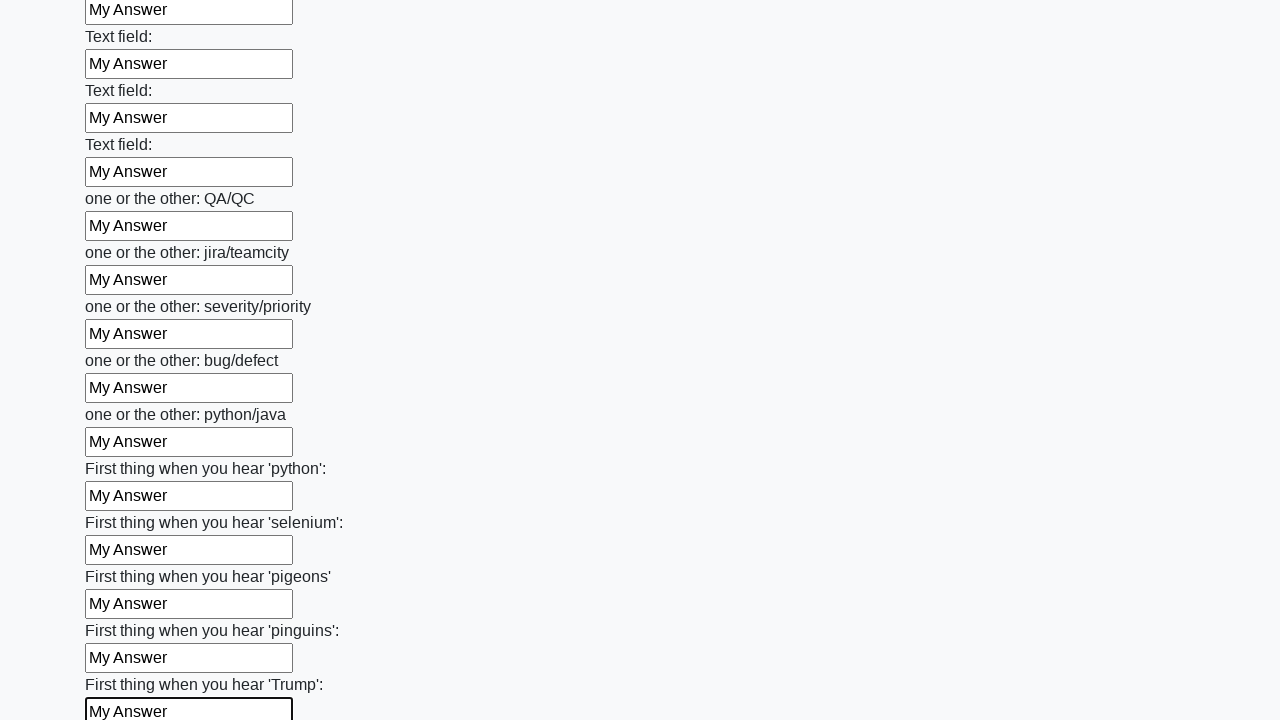

Filled input field 98 of 100 with 'My Answer' on input >> nth=97
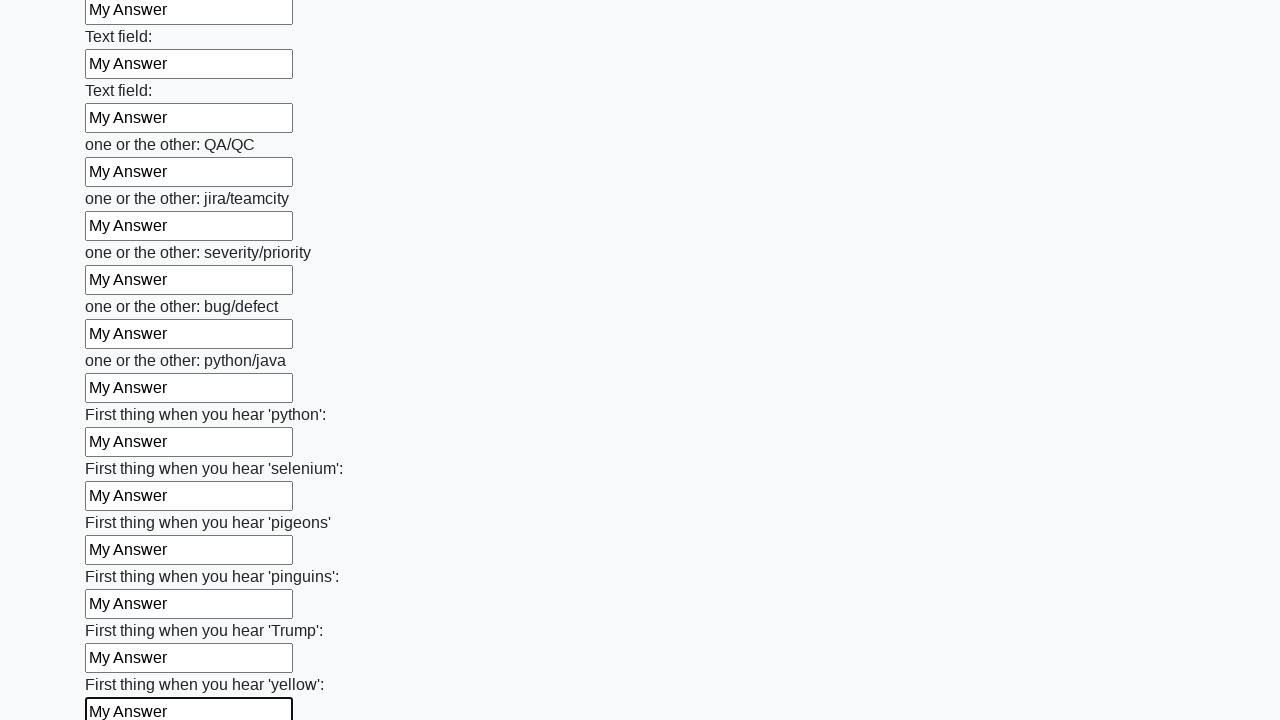

Filled input field 99 of 100 with 'My Answer' on input >> nth=98
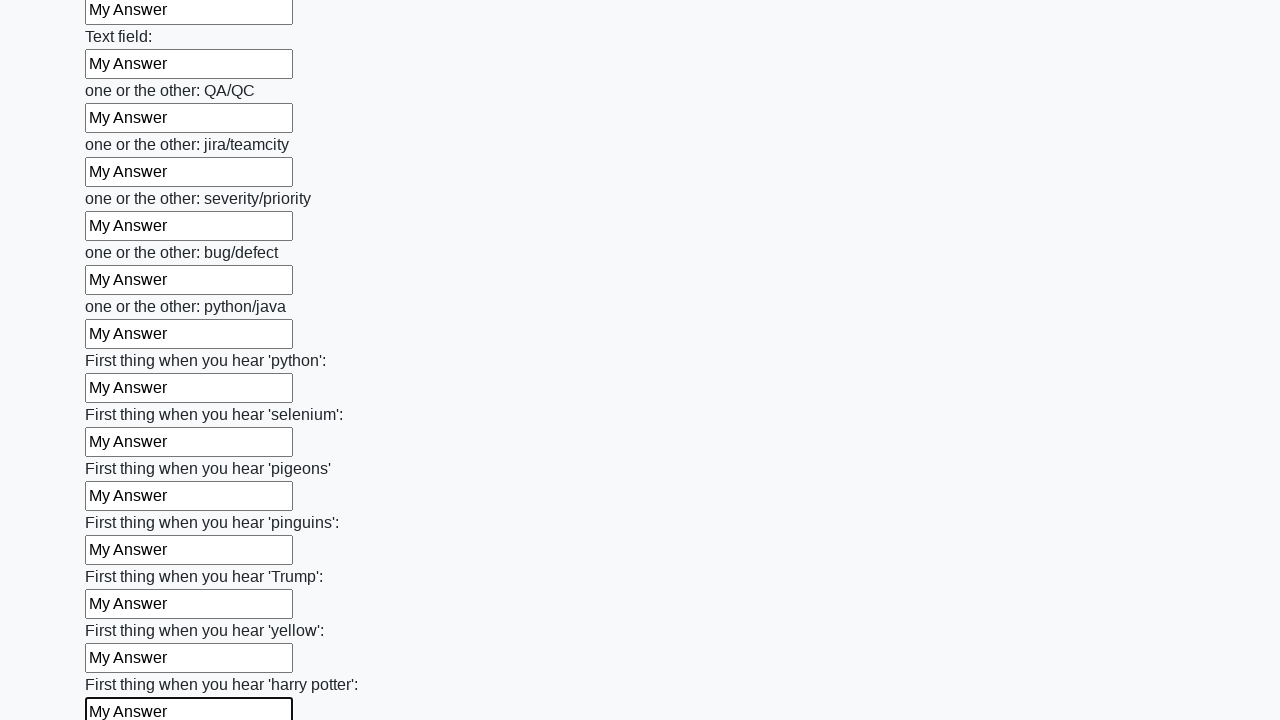

Filled input field 100 of 100 with 'My Answer' on input >> nth=99
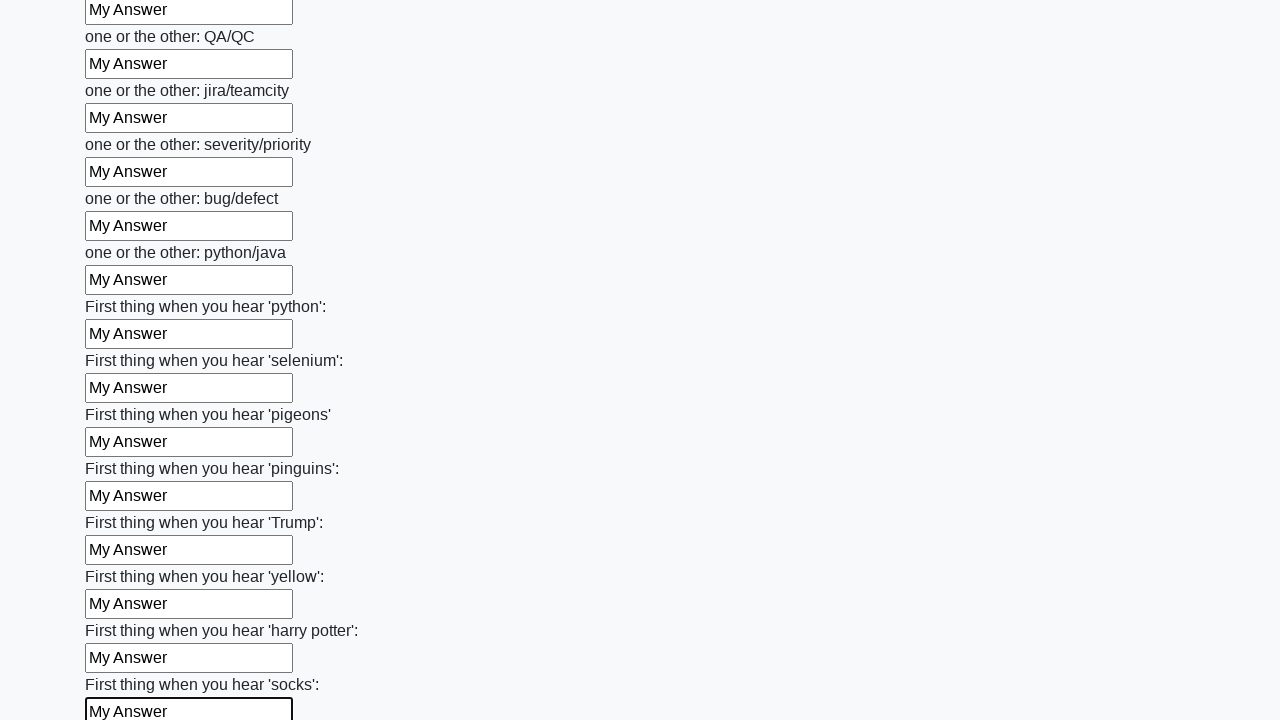

Clicked submit button to submit the form at (123, 611) on button.btn
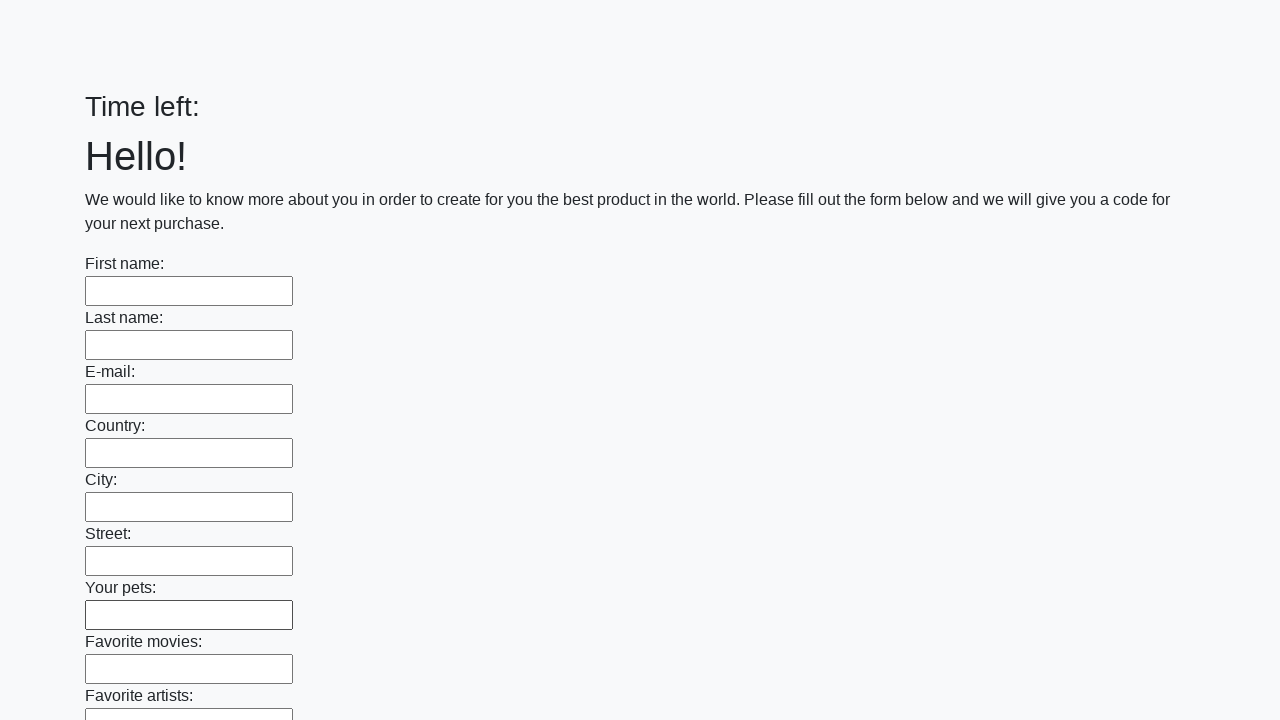

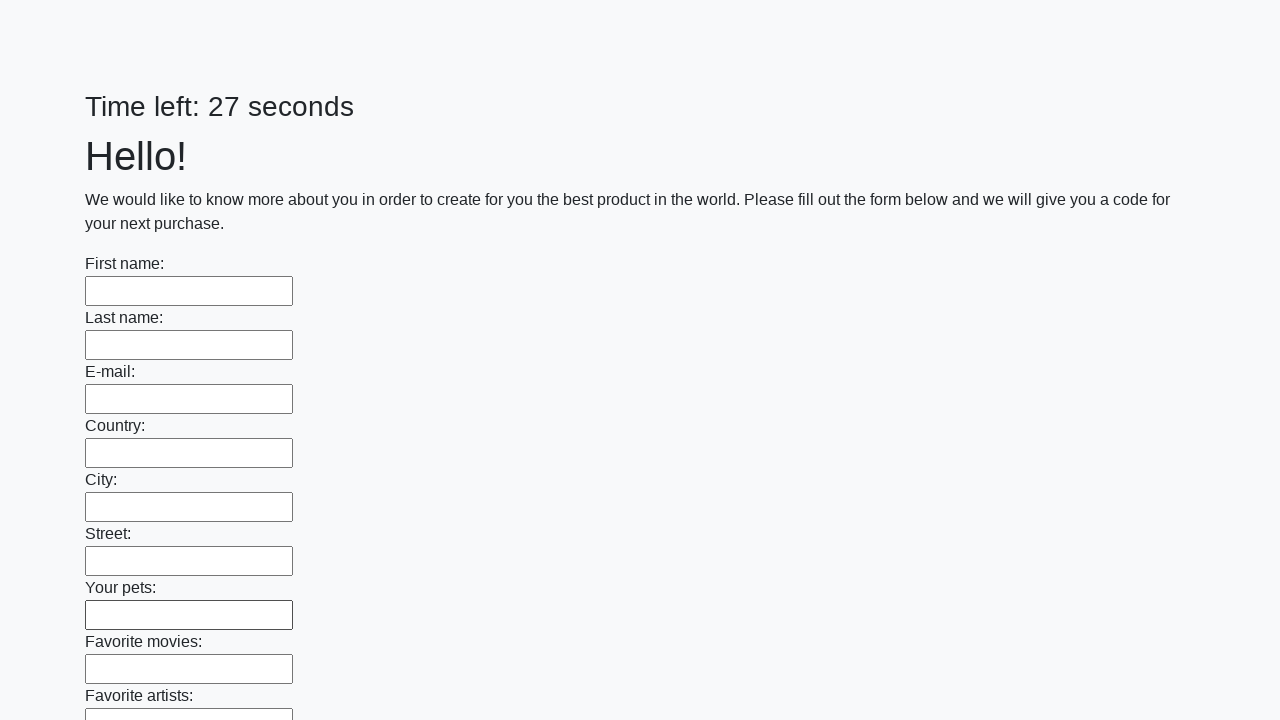